Tests a large form by filling all input fields with text and clicking the submit button

Starting URL: http://suninjuly.github.io/huge_form.html

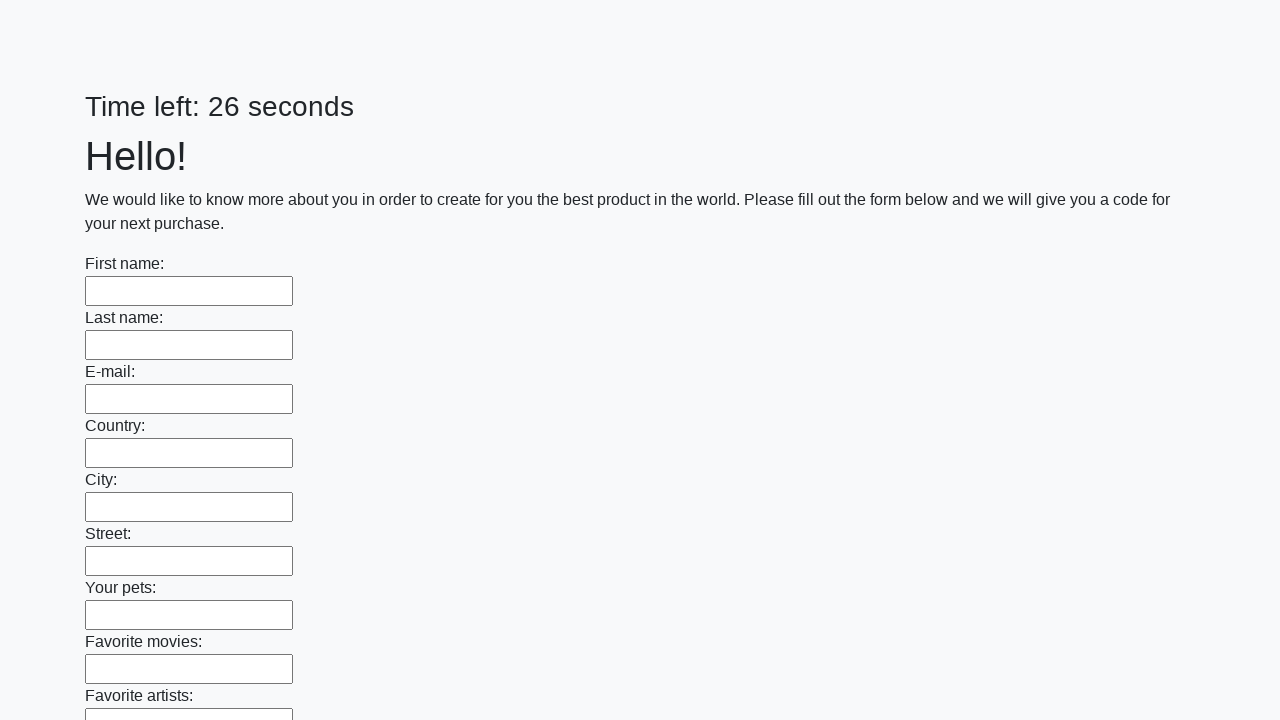

Navigated to huge form page
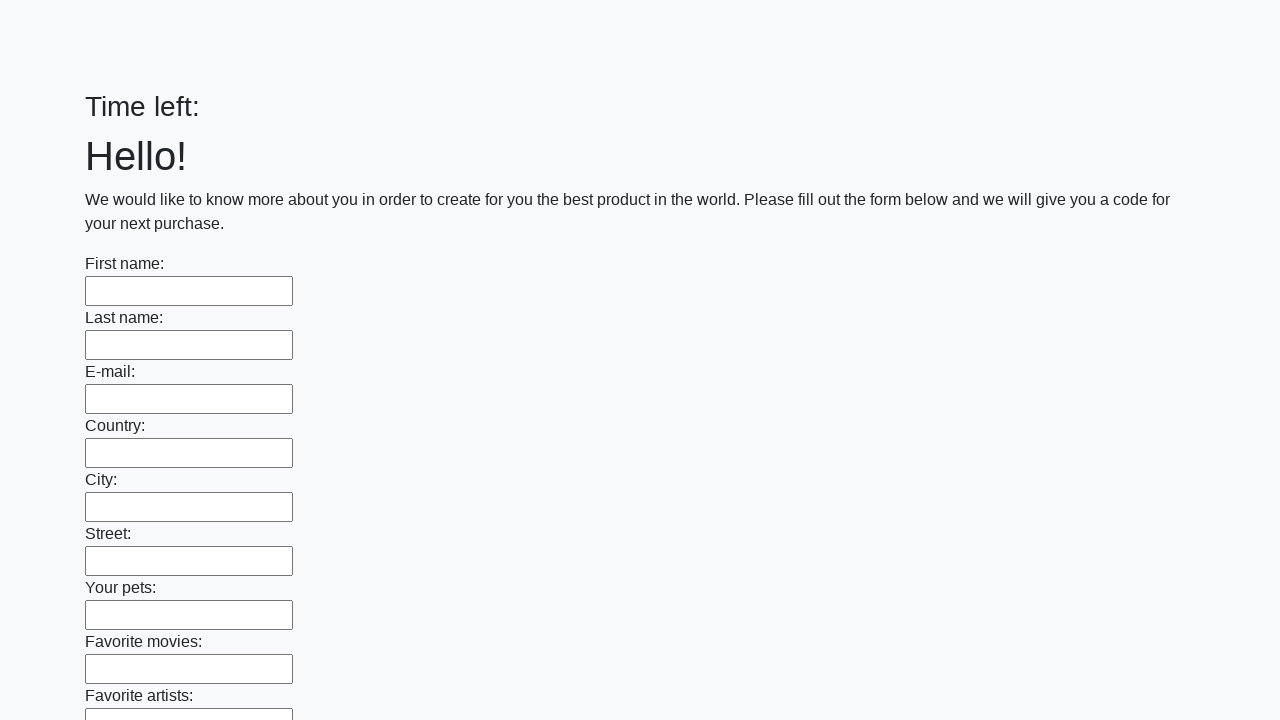

Filled input field with 'TestData123' on input >> nth=0
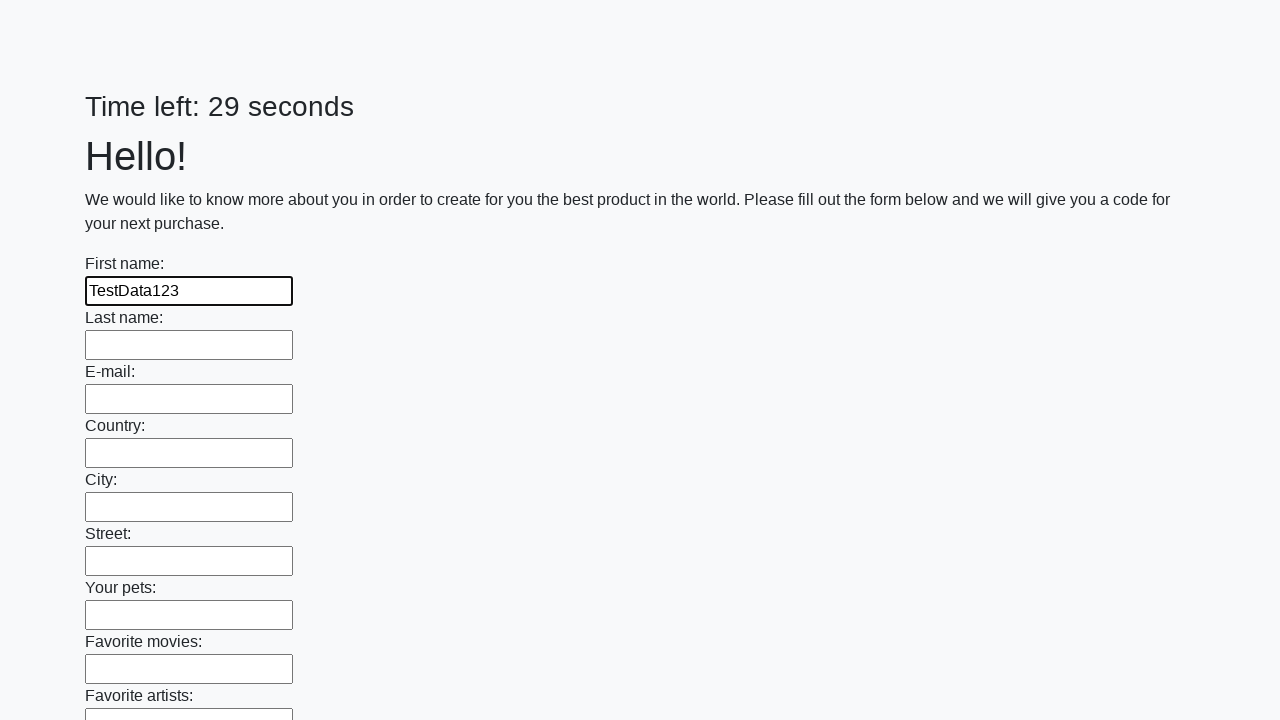

Filled input field with 'TestData123' on input >> nth=1
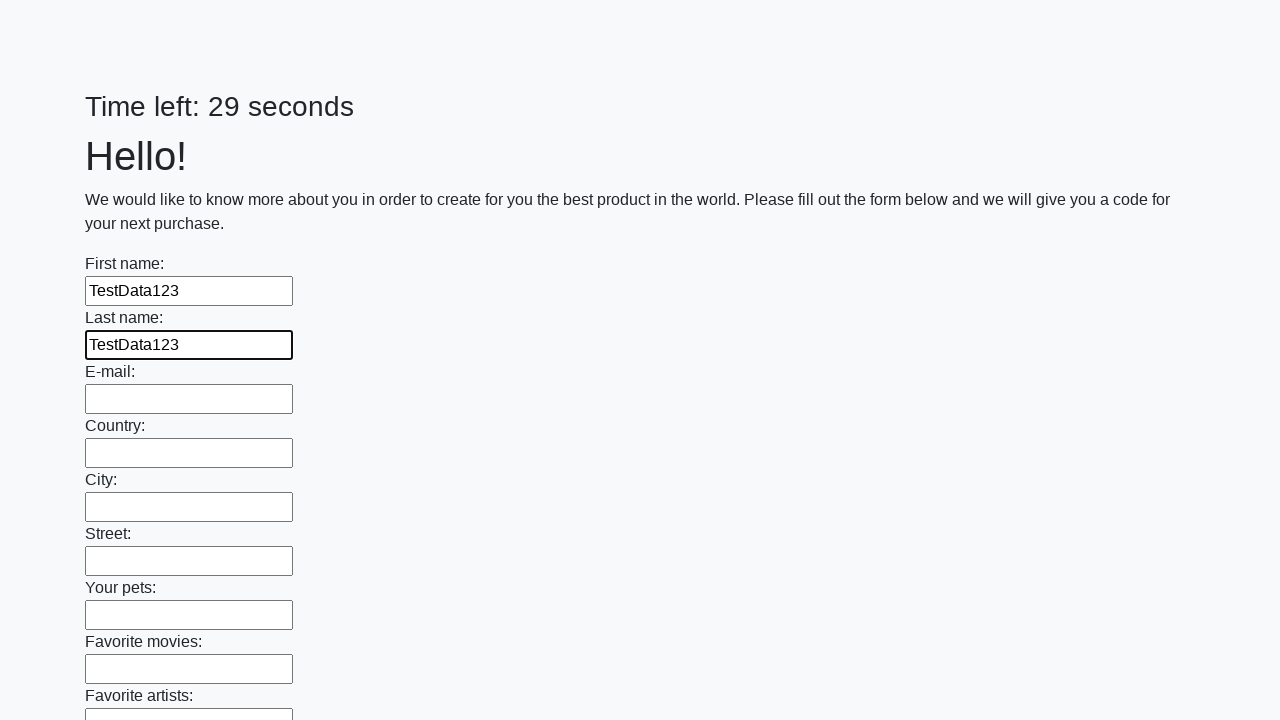

Filled input field with 'TestData123' on input >> nth=2
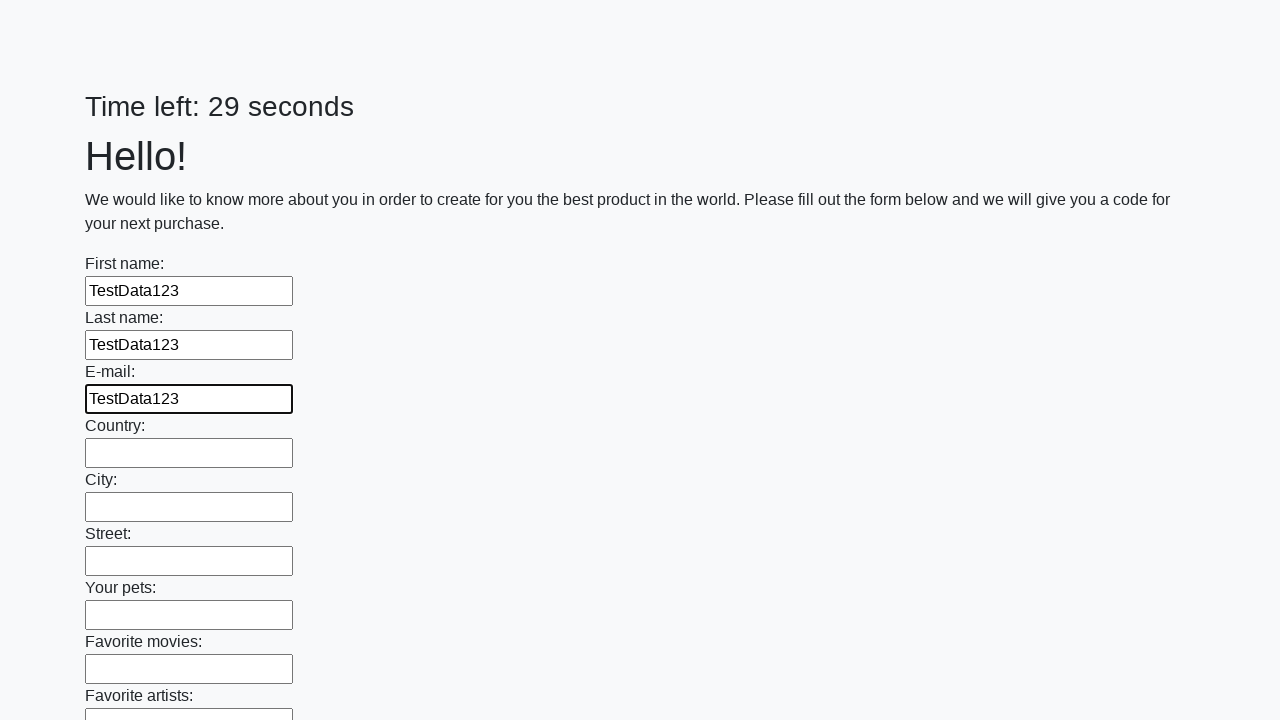

Filled input field with 'TestData123' on input >> nth=3
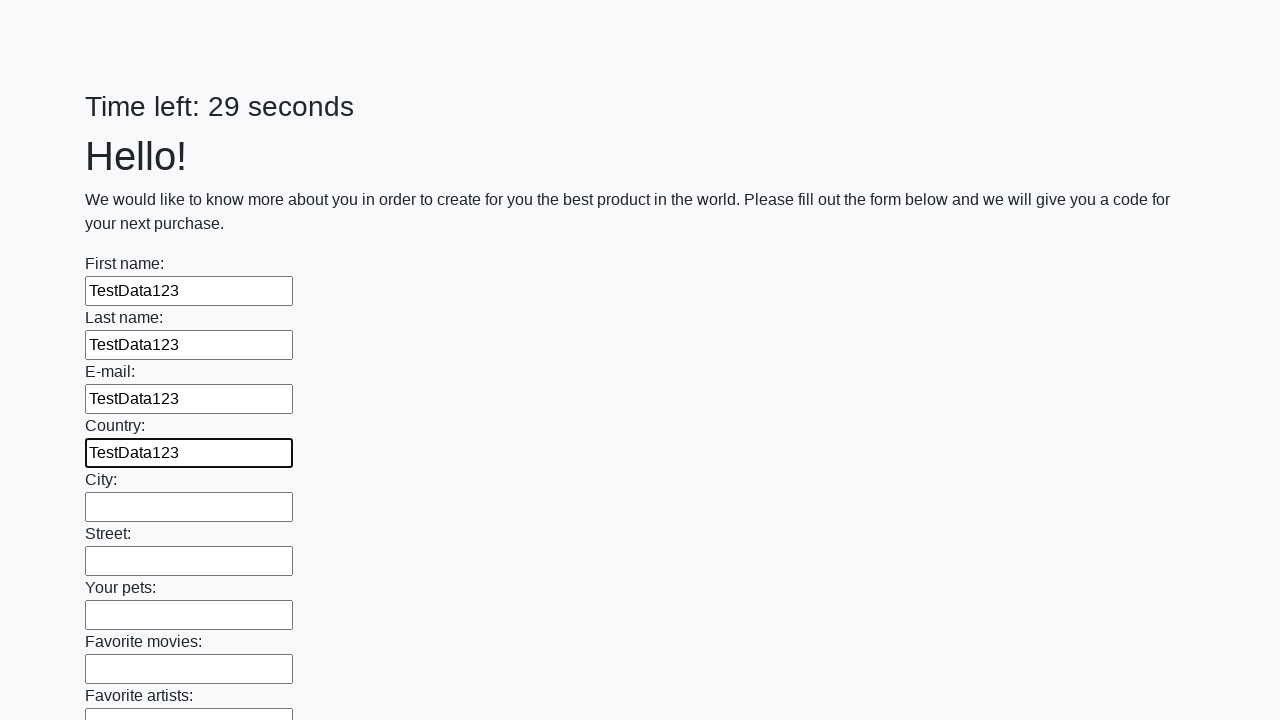

Filled input field with 'TestData123' on input >> nth=4
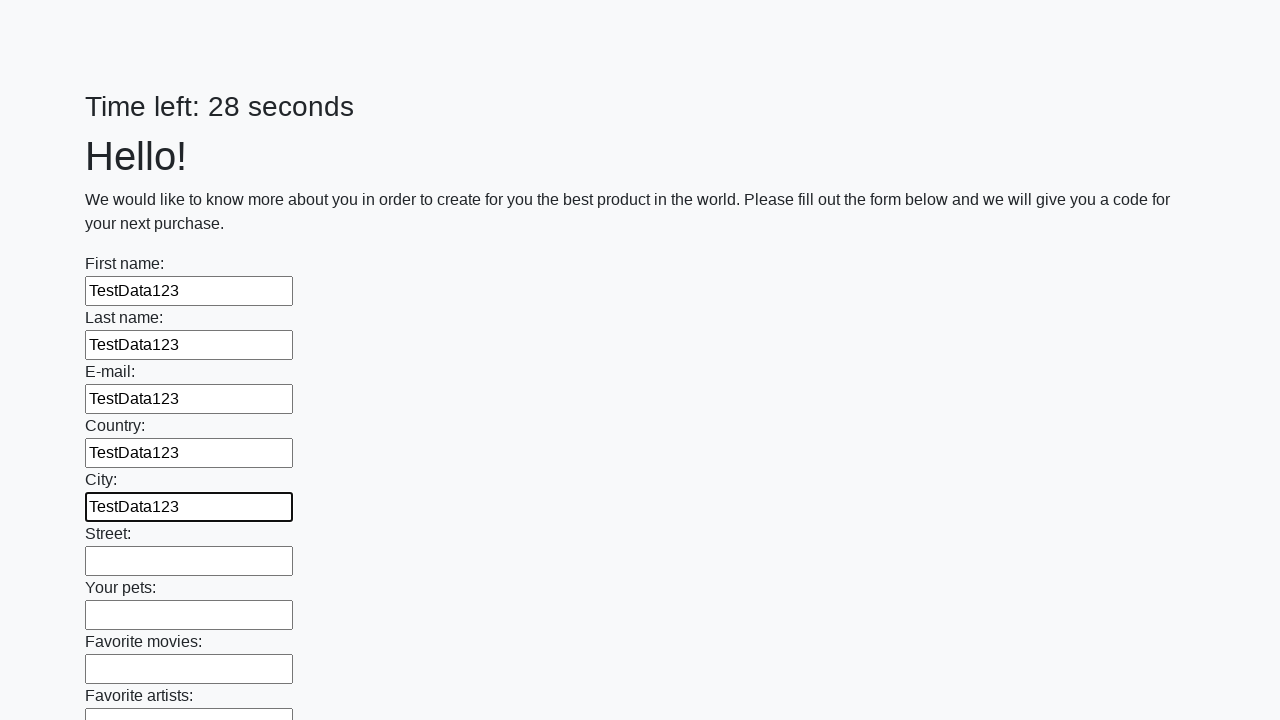

Filled input field with 'TestData123' on input >> nth=5
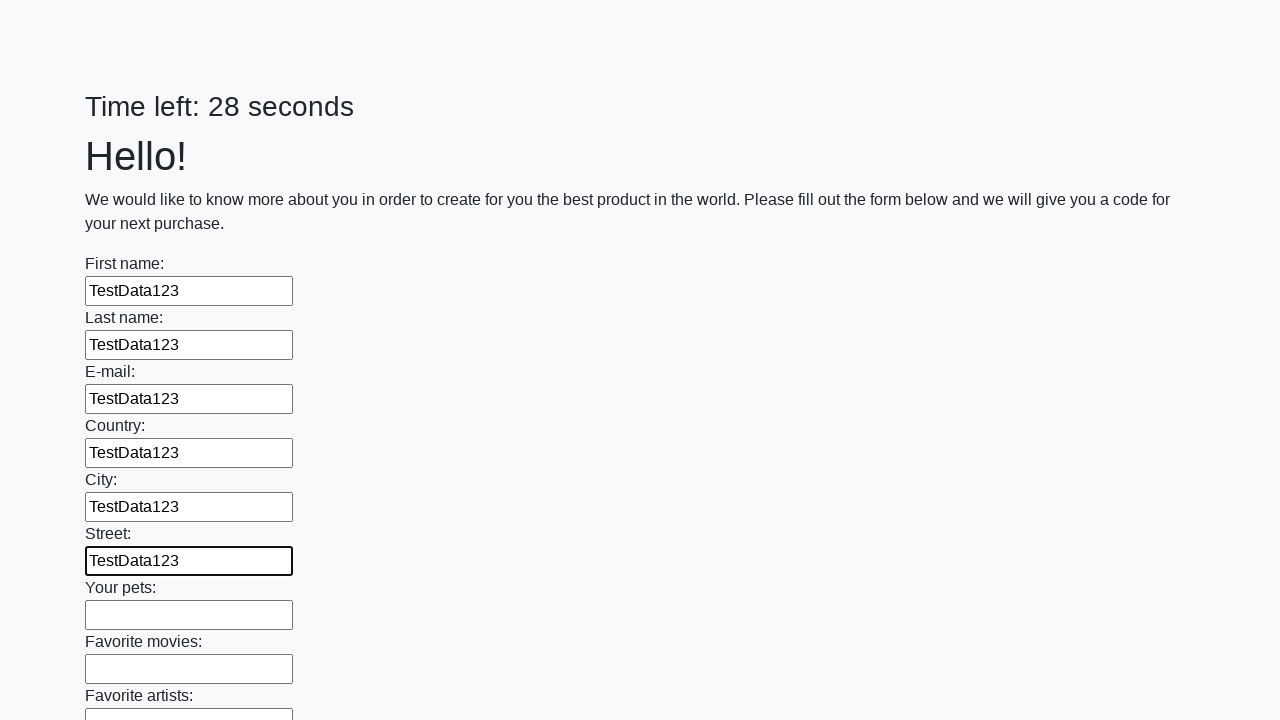

Filled input field with 'TestData123' on input >> nth=6
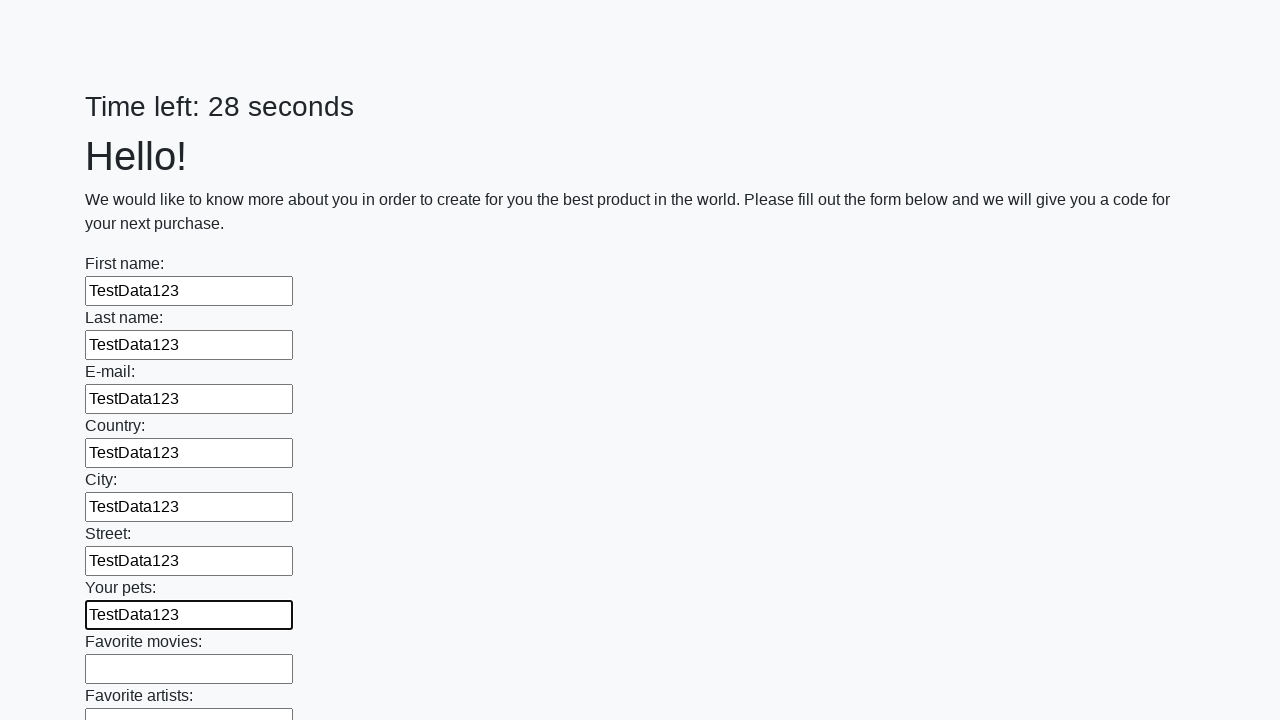

Filled input field with 'TestData123' on input >> nth=7
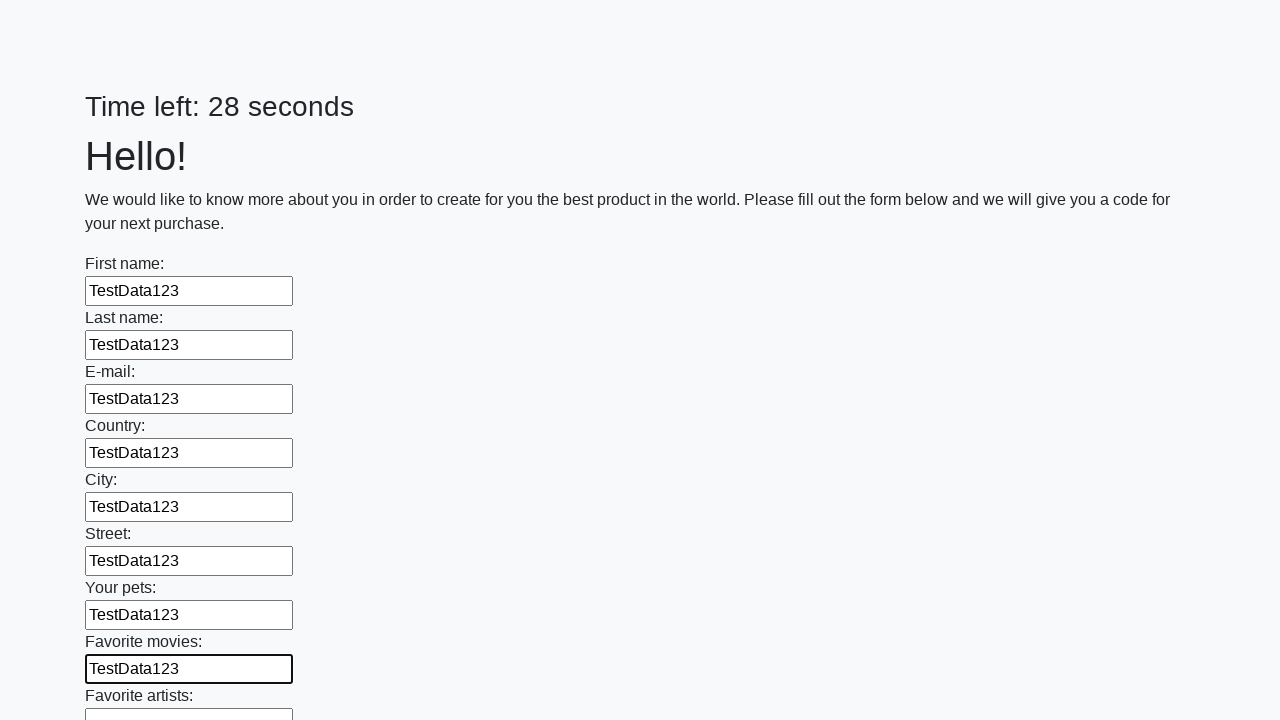

Filled input field with 'TestData123' on input >> nth=8
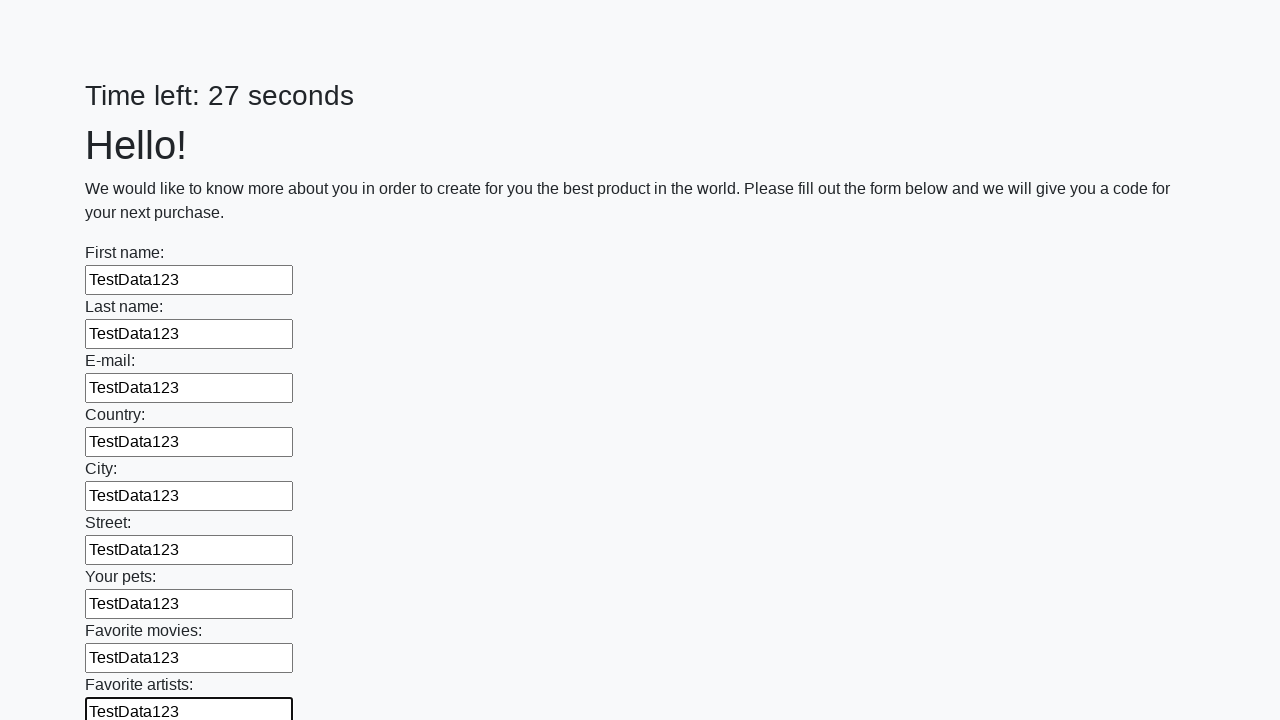

Filled input field with 'TestData123' on input >> nth=9
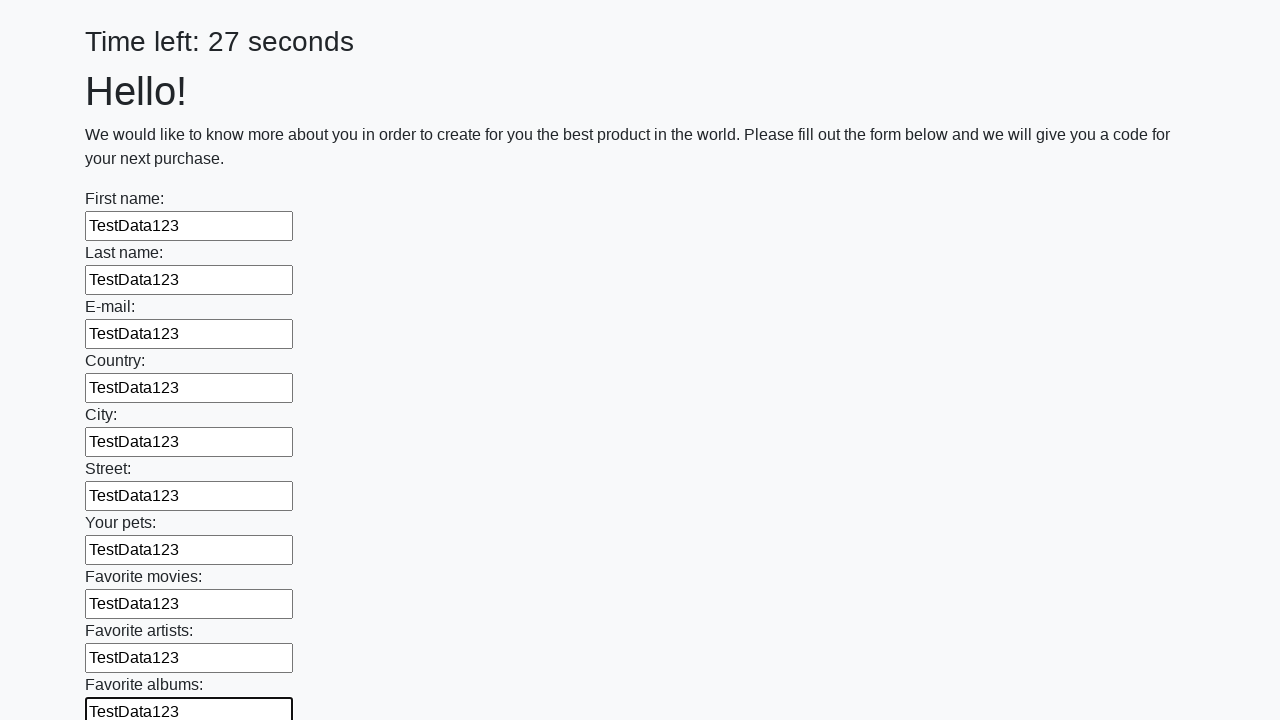

Filled input field with 'TestData123' on input >> nth=10
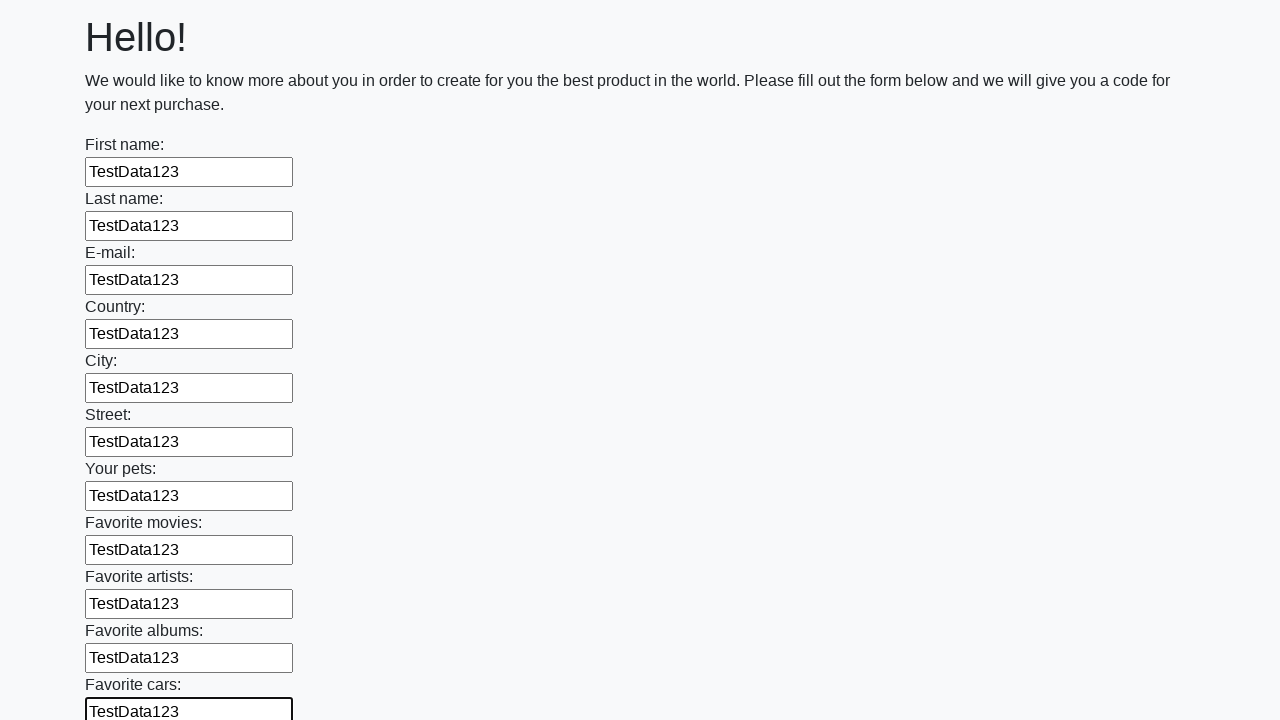

Filled input field with 'TestData123' on input >> nth=11
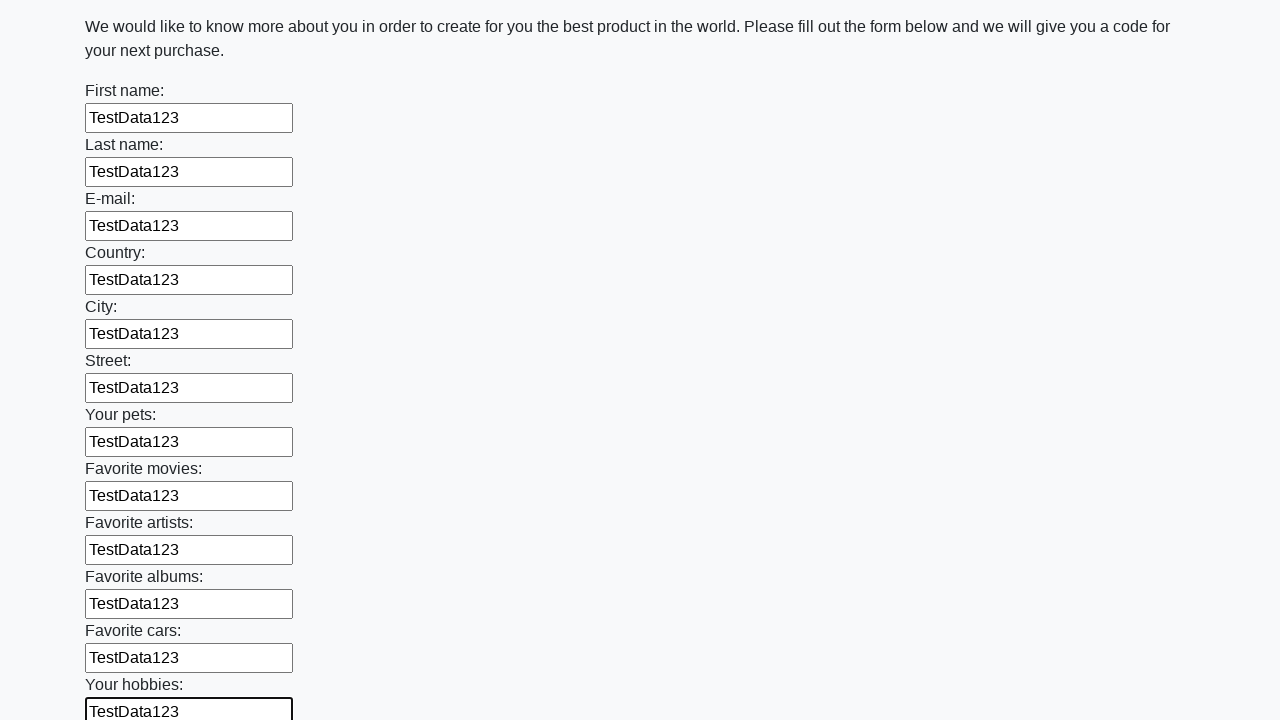

Filled input field with 'TestData123' on input >> nth=12
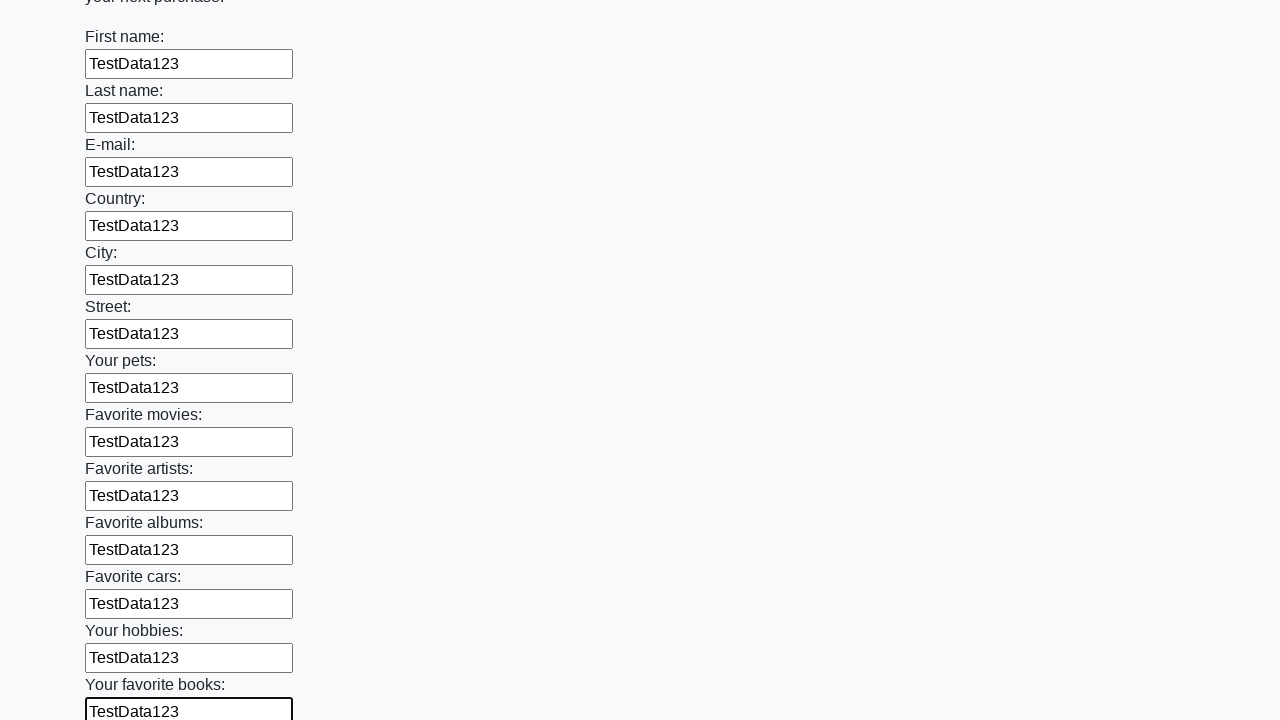

Filled input field with 'TestData123' on input >> nth=13
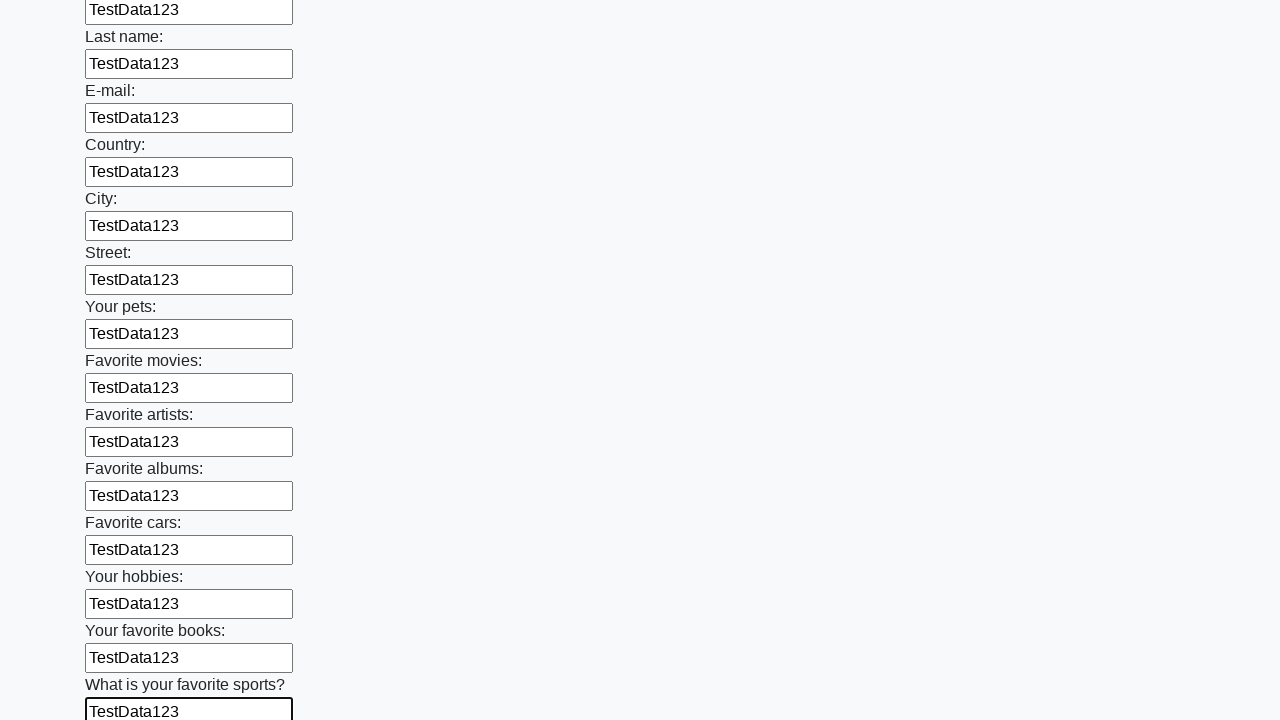

Filled input field with 'TestData123' on input >> nth=14
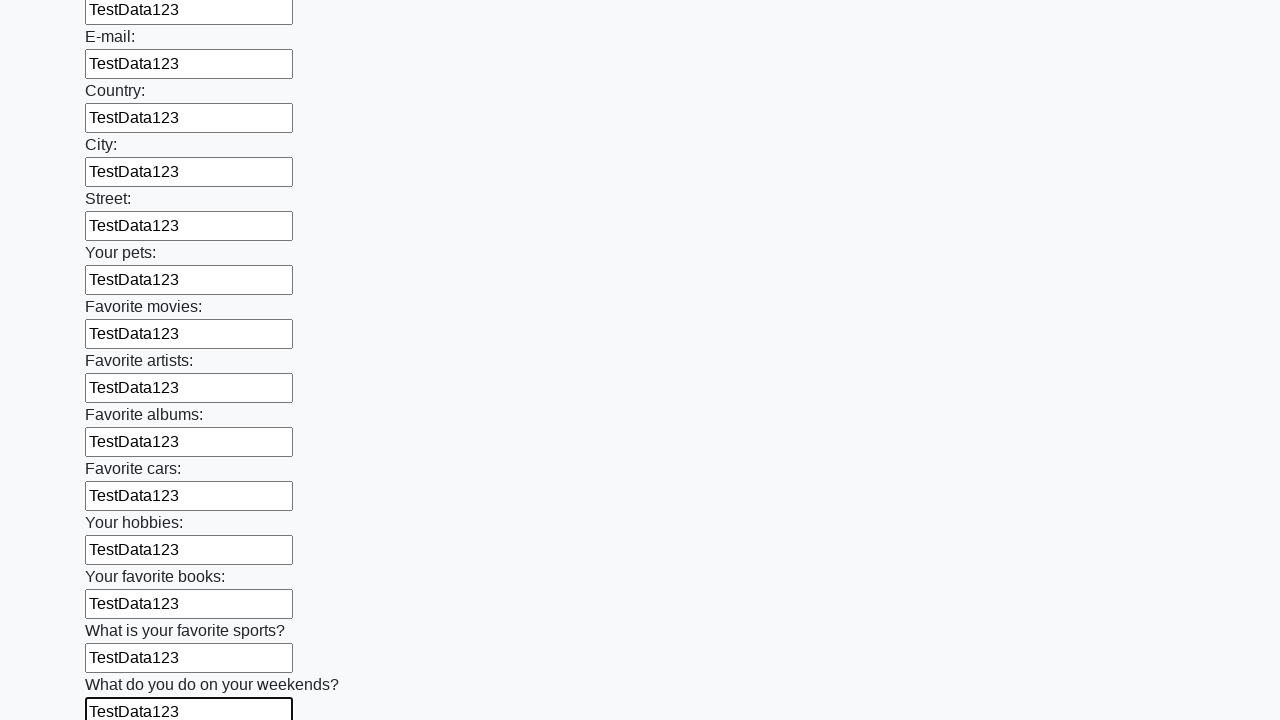

Filled input field with 'TestData123' on input >> nth=15
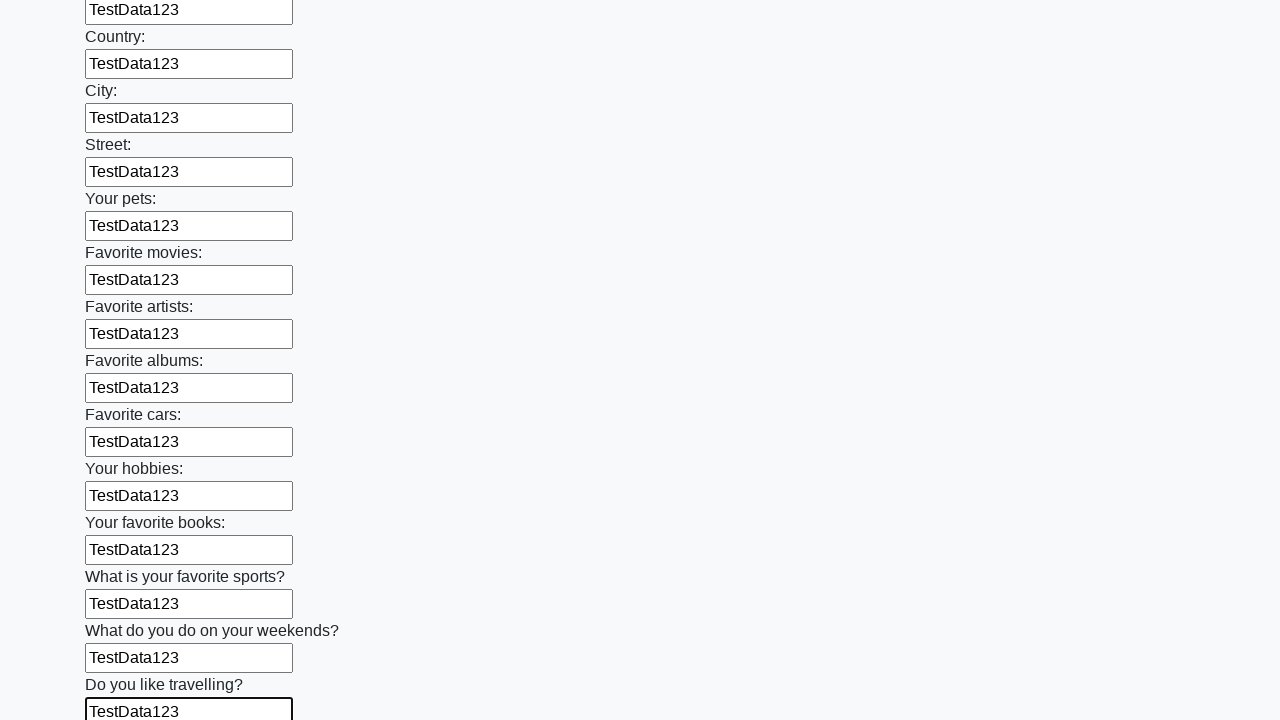

Filled input field with 'TestData123' on input >> nth=16
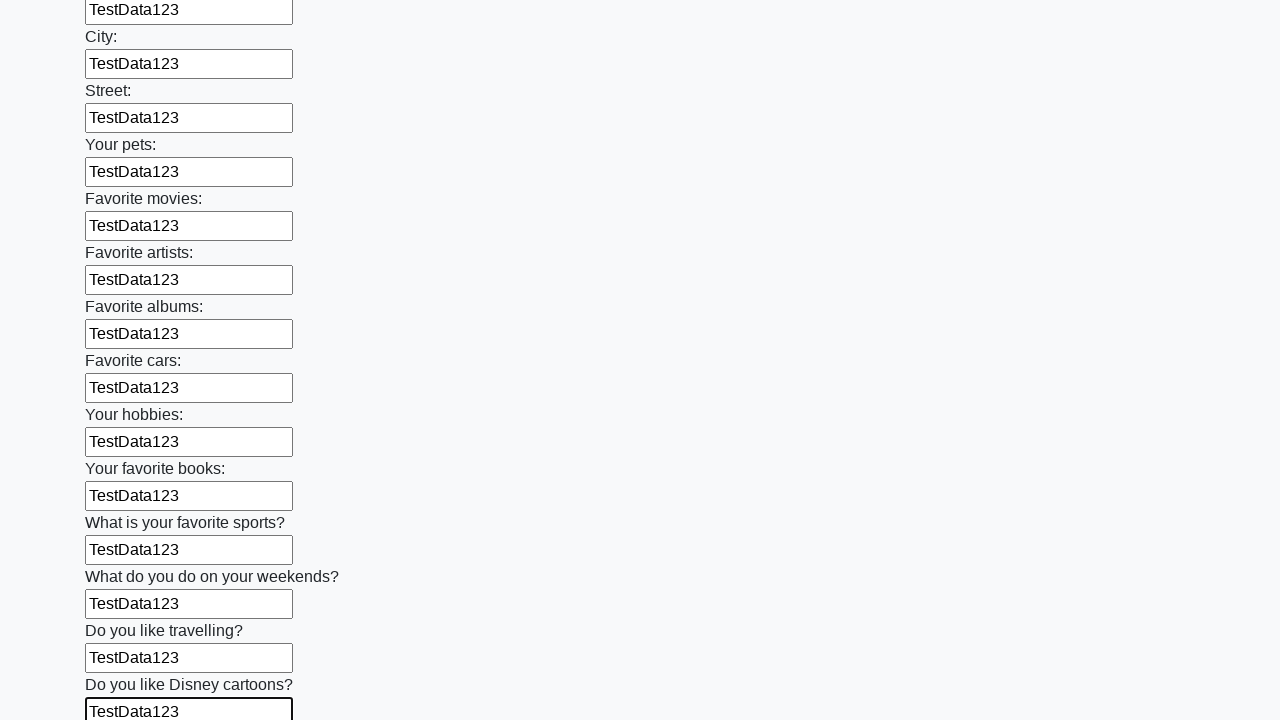

Filled input field with 'TestData123' on input >> nth=17
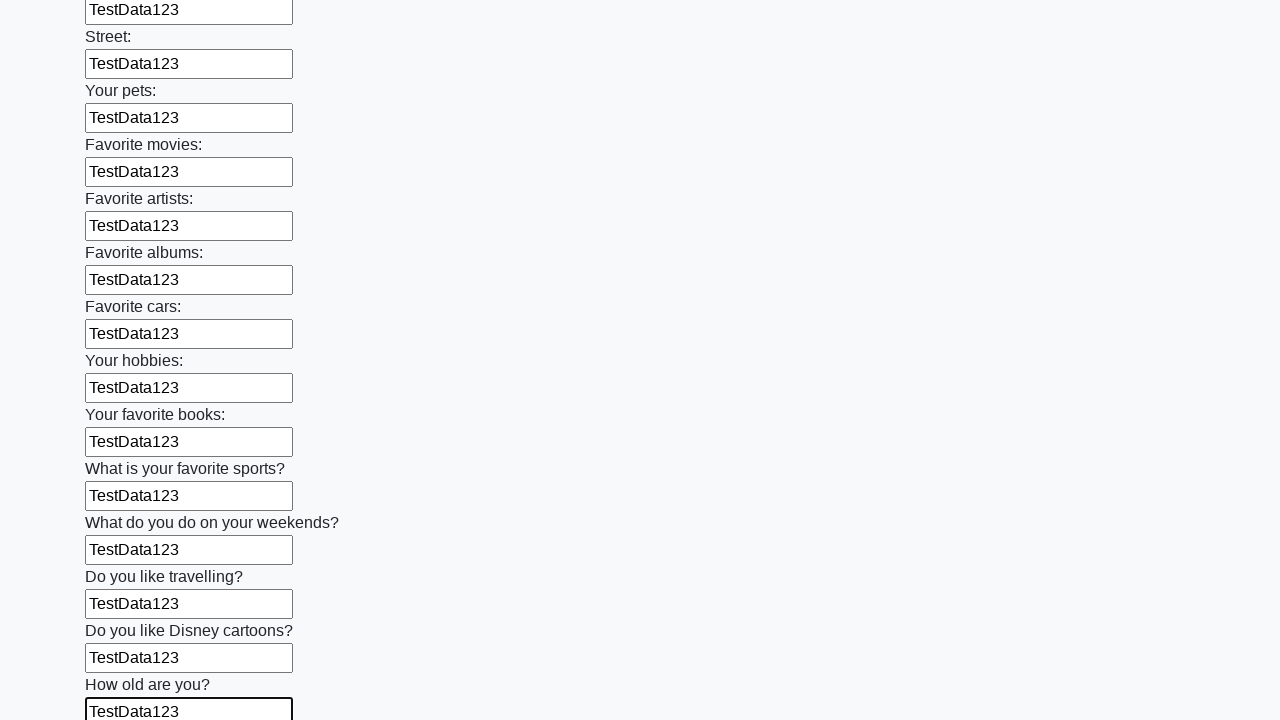

Filled input field with 'TestData123' on input >> nth=18
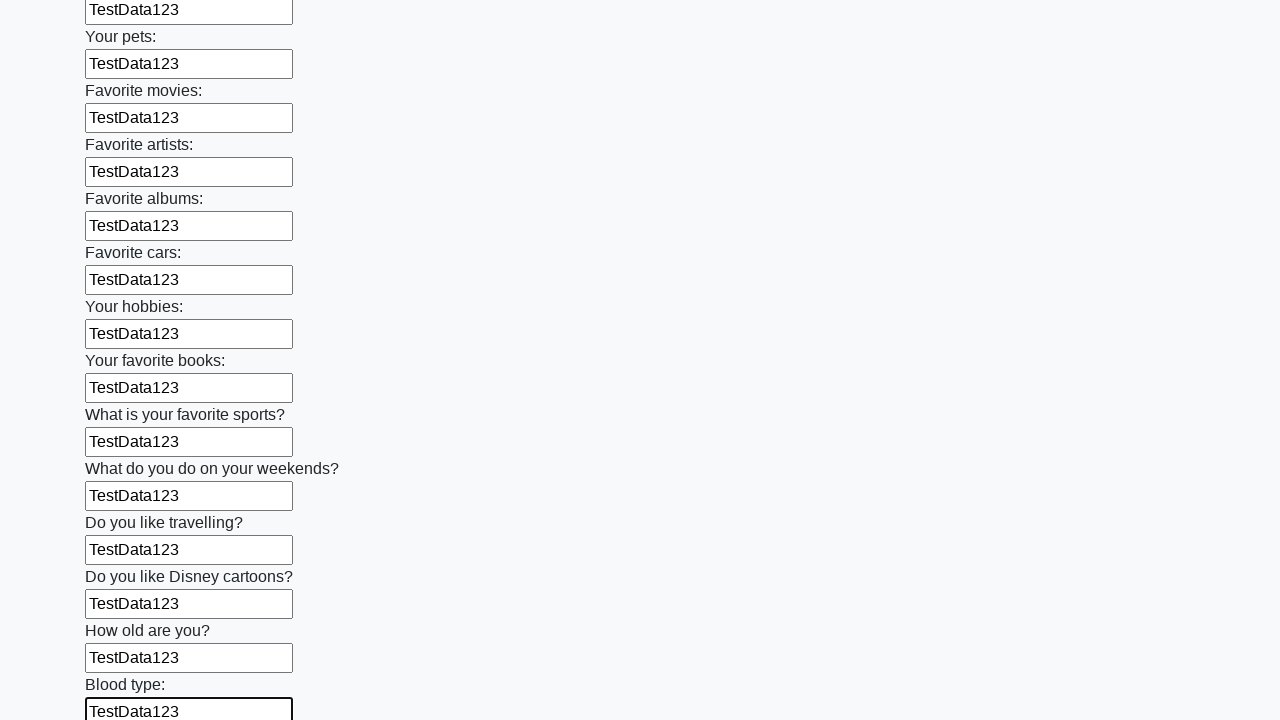

Filled input field with 'TestData123' on input >> nth=19
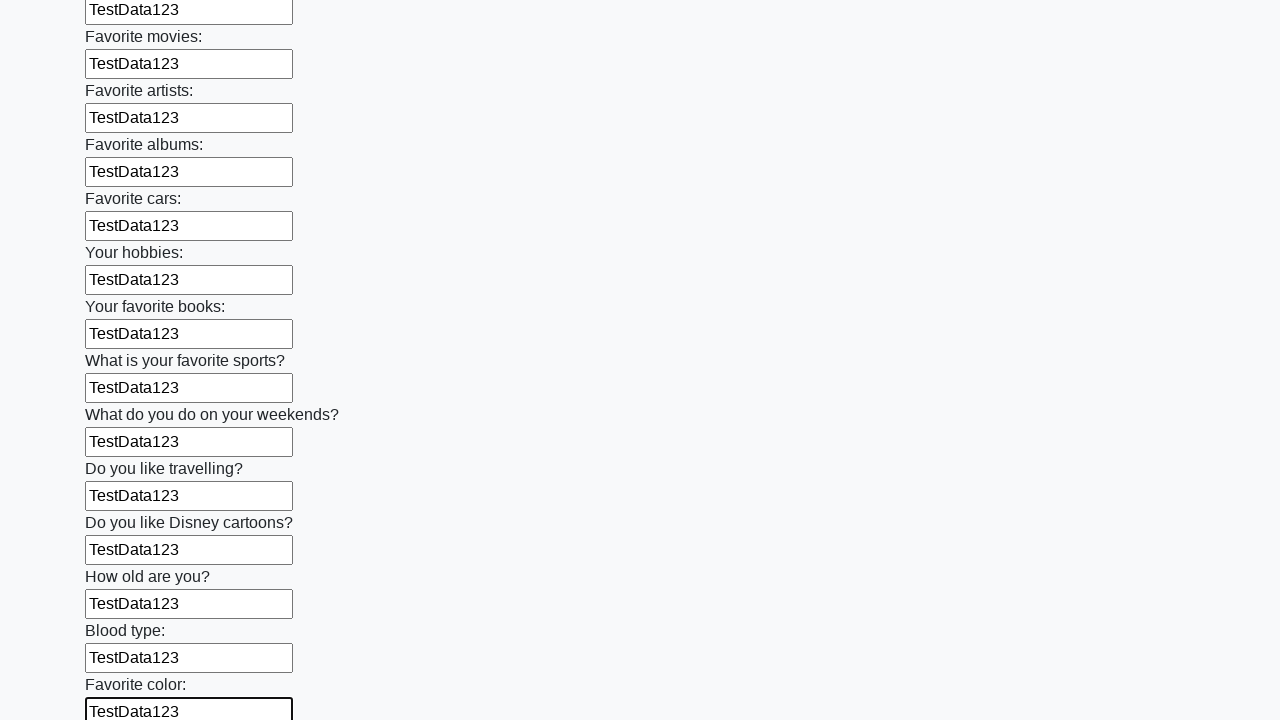

Filled input field with 'TestData123' on input >> nth=20
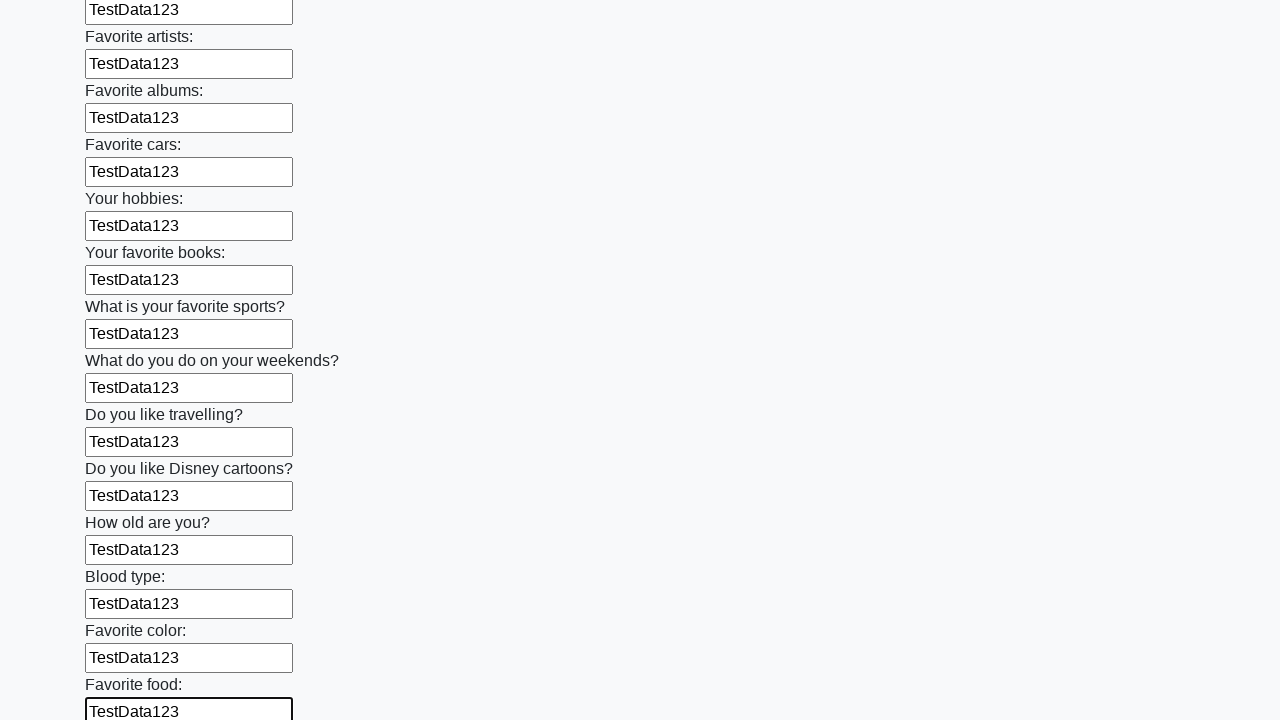

Filled input field with 'TestData123' on input >> nth=21
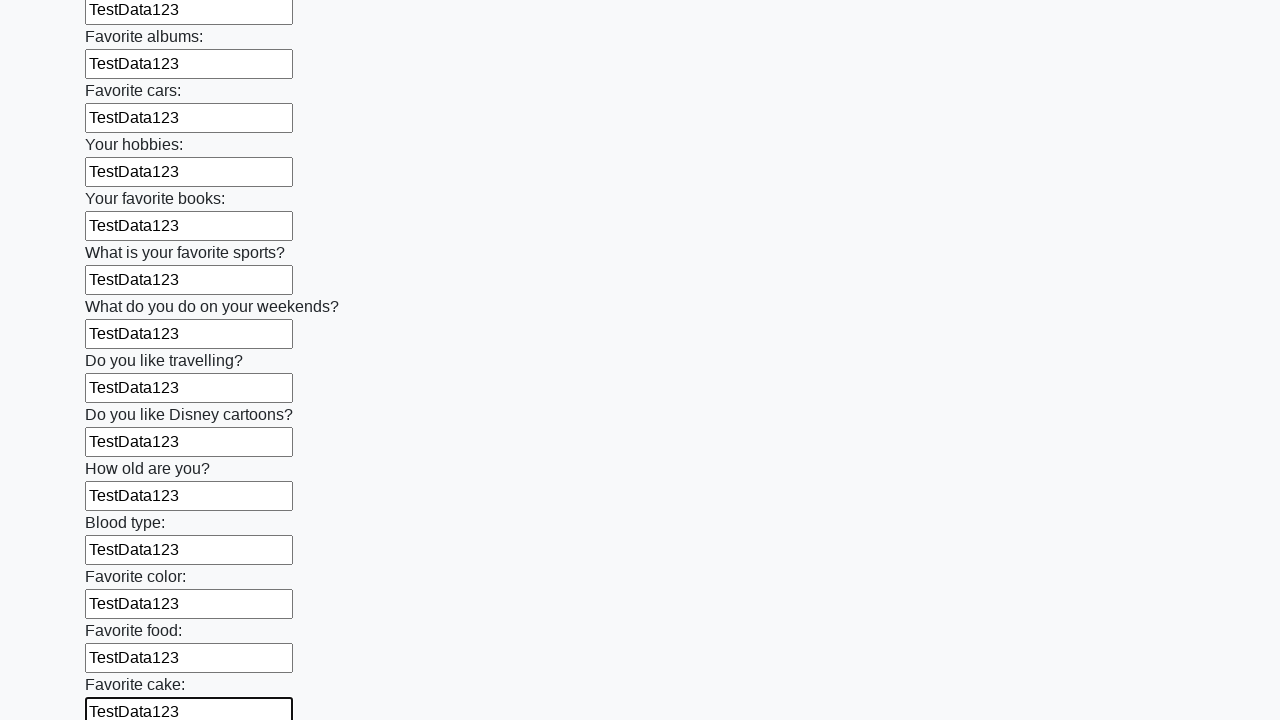

Filled input field with 'TestData123' on input >> nth=22
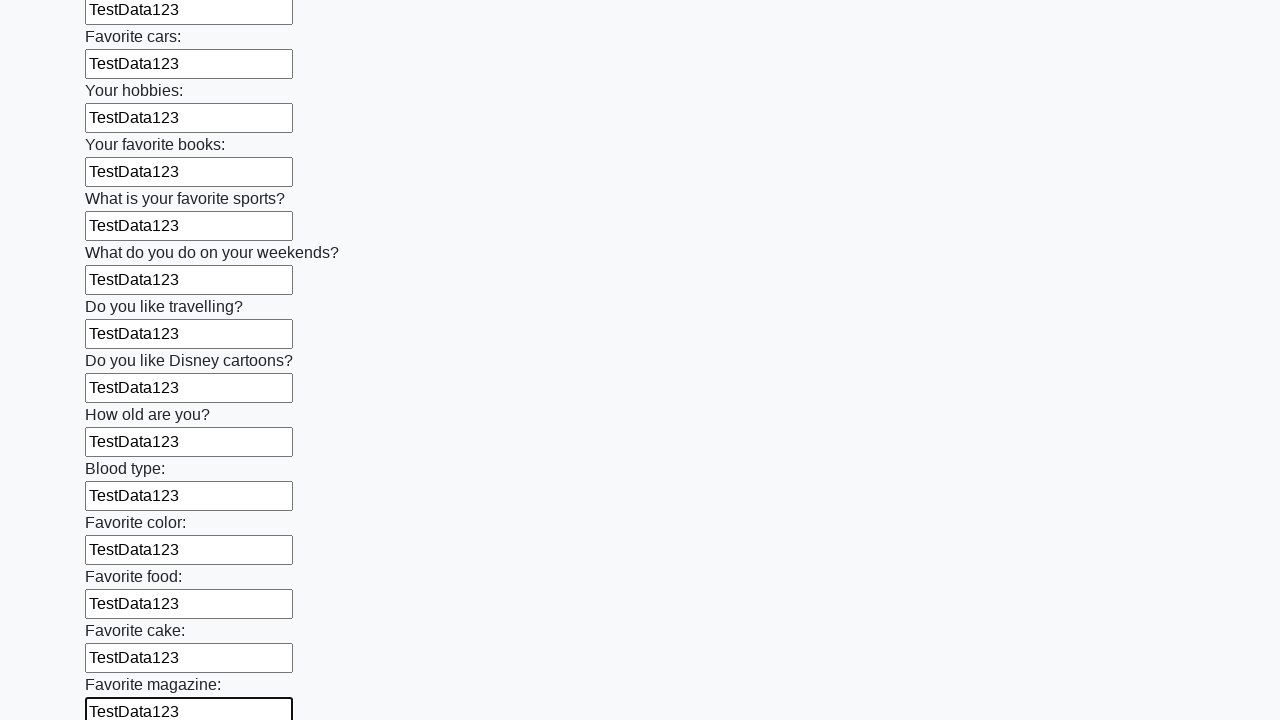

Filled input field with 'TestData123' on input >> nth=23
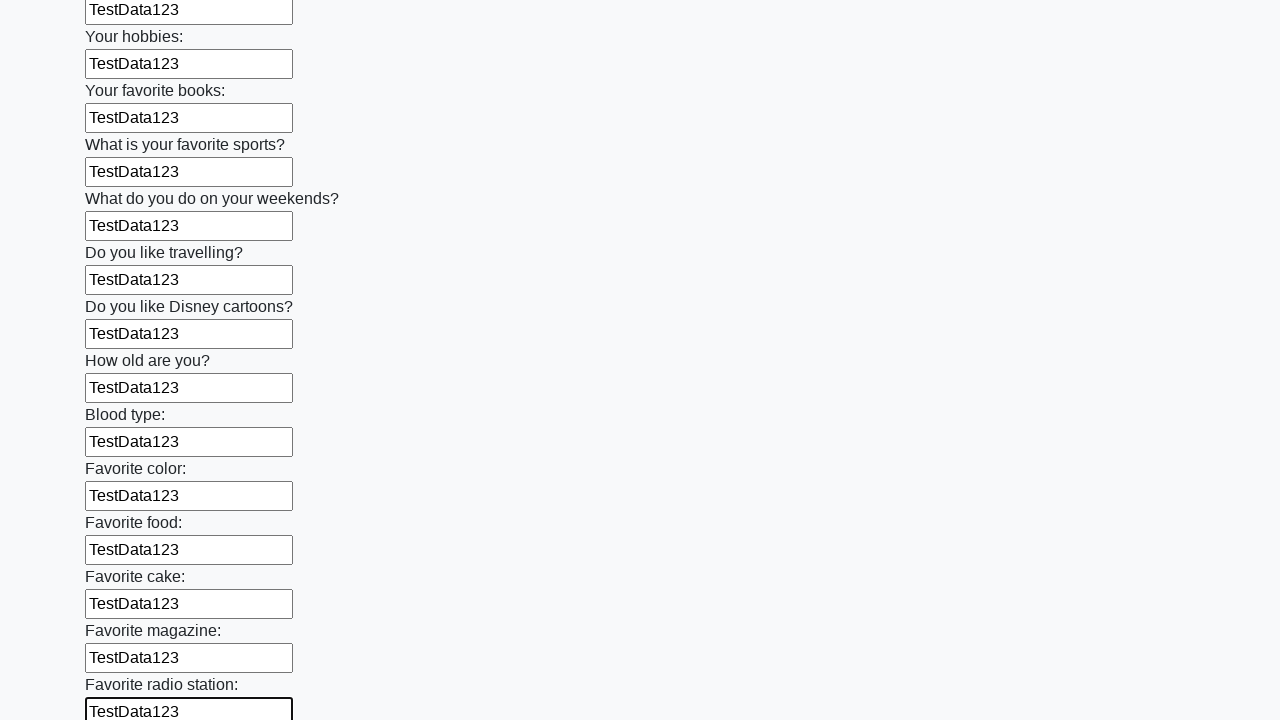

Filled input field with 'TestData123' on input >> nth=24
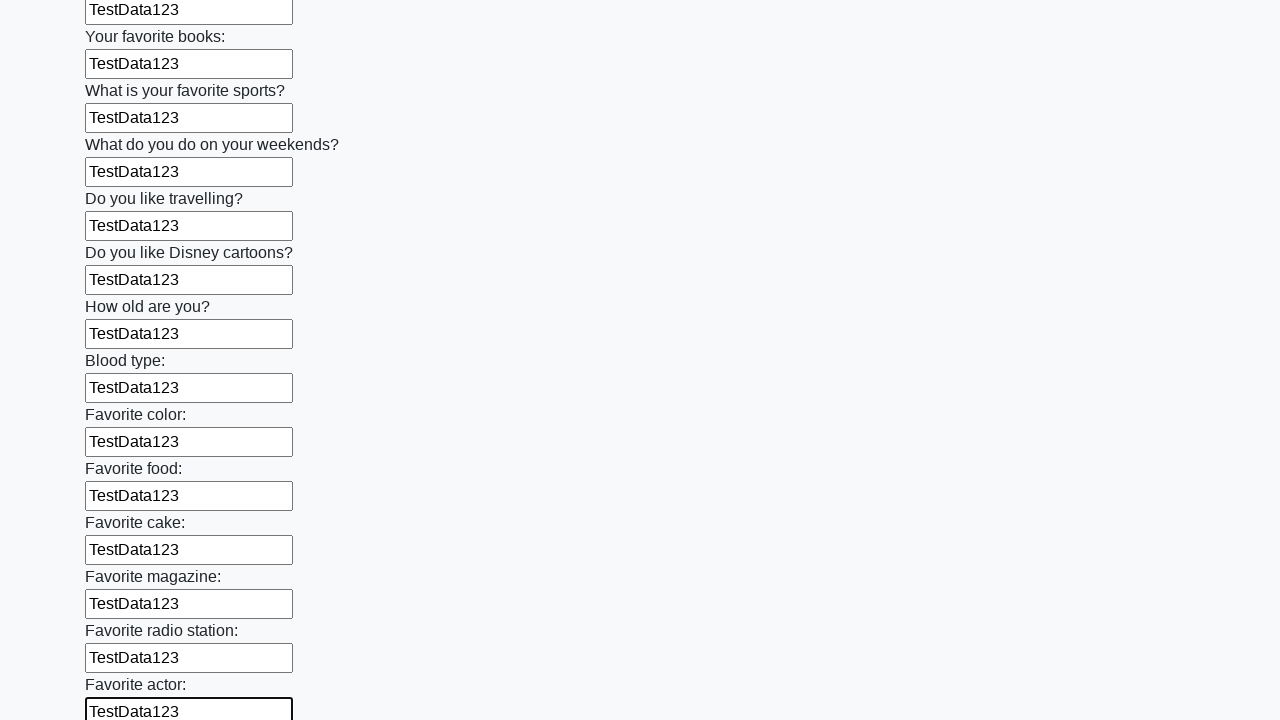

Filled input field with 'TestData123' on input >> nth=25
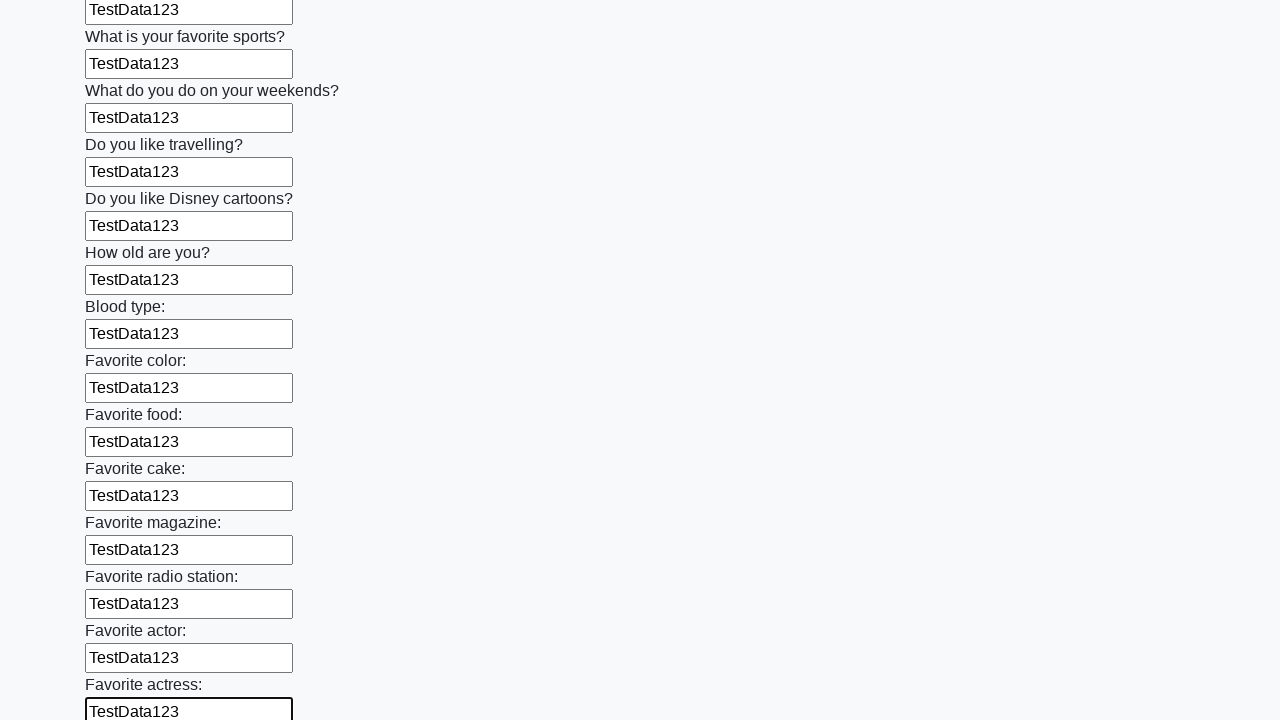

Filled input field with 'TestData123' on input >> nth=26
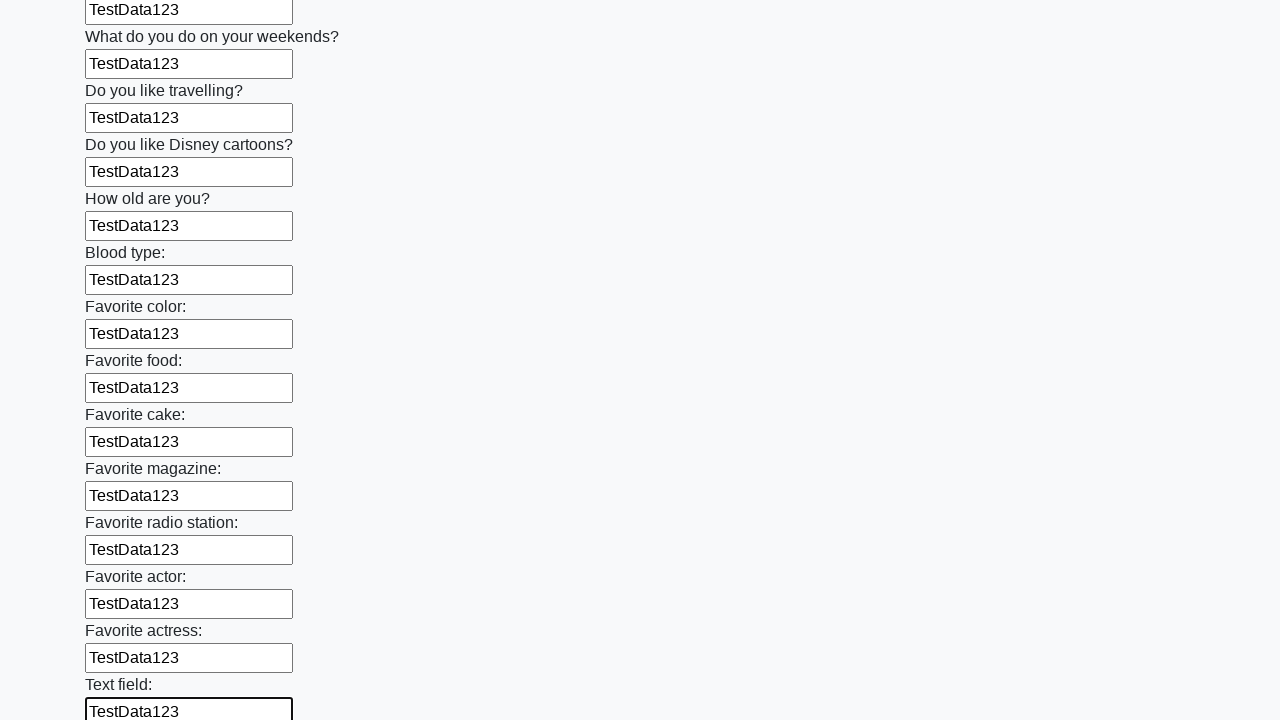

Filled input field with 'TestData123' on input >> nth=27
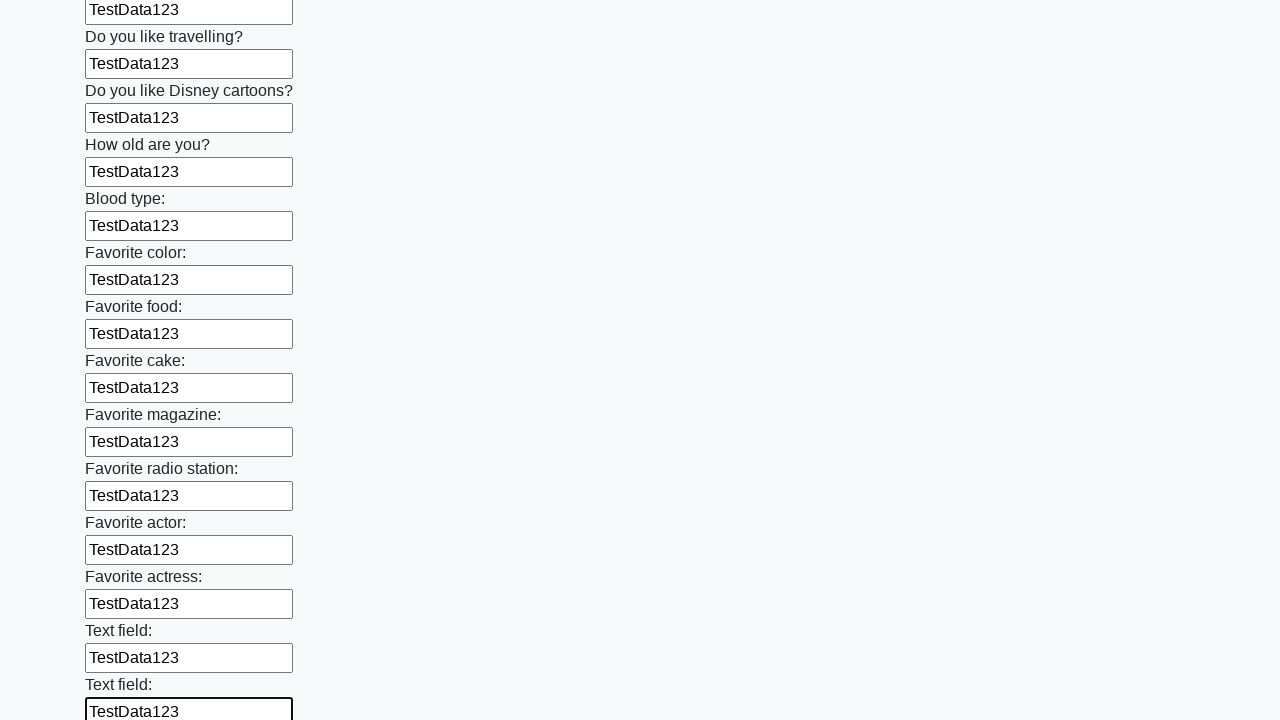

Filled input field with 'TestData123' on input >> nth=28
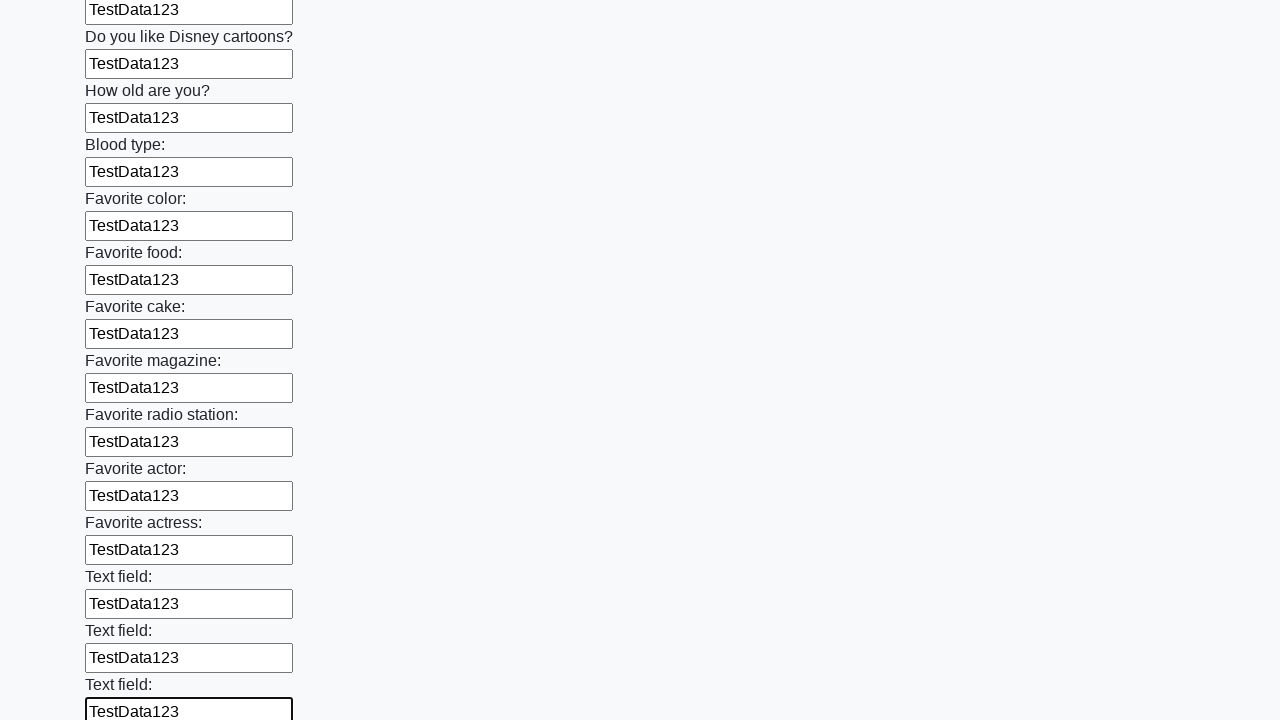

Filled input field with 'TestData123' on input >> nth=29
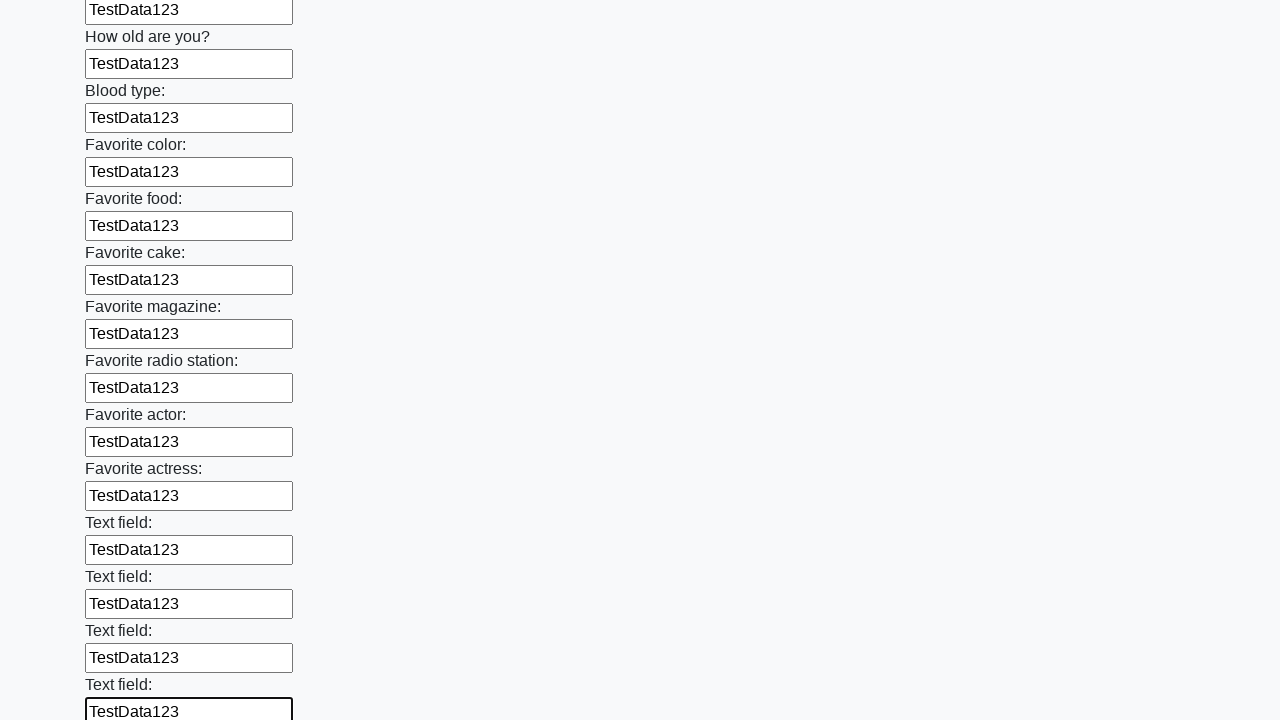

Filled input field with 'TestData123' on input >> nth=30
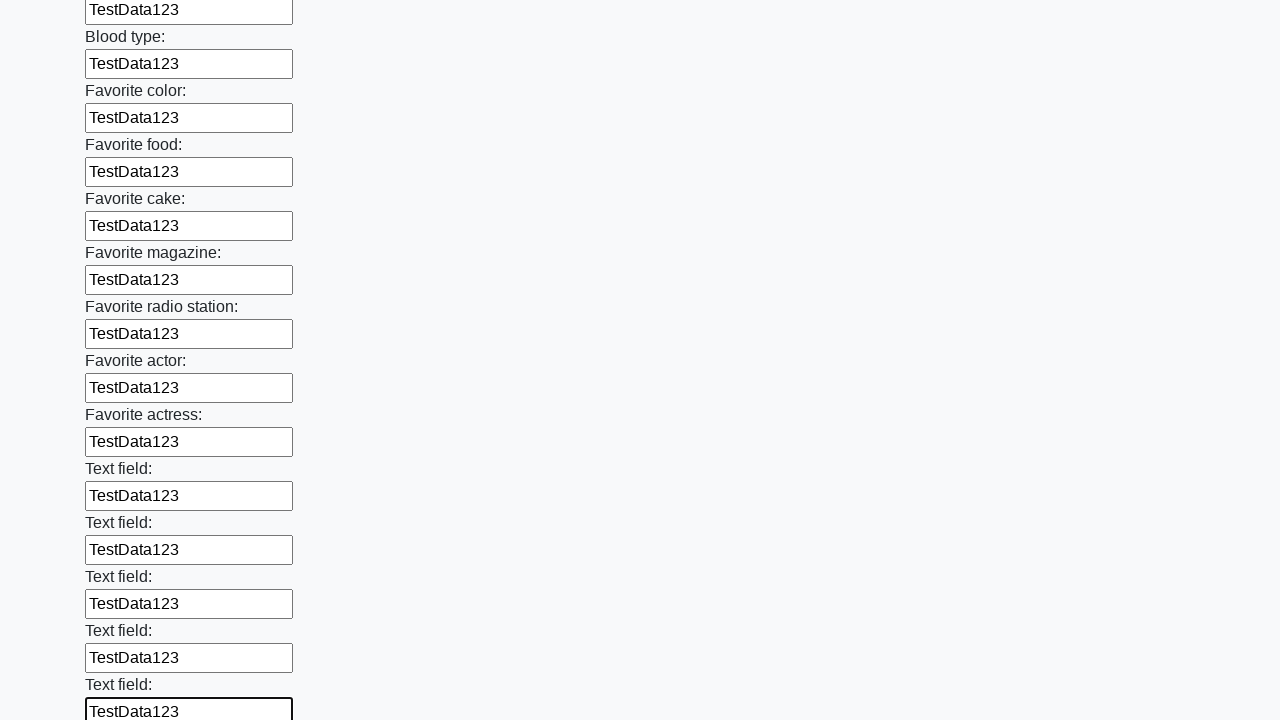

Filled input field with 'TestData123' on input >> nth=31
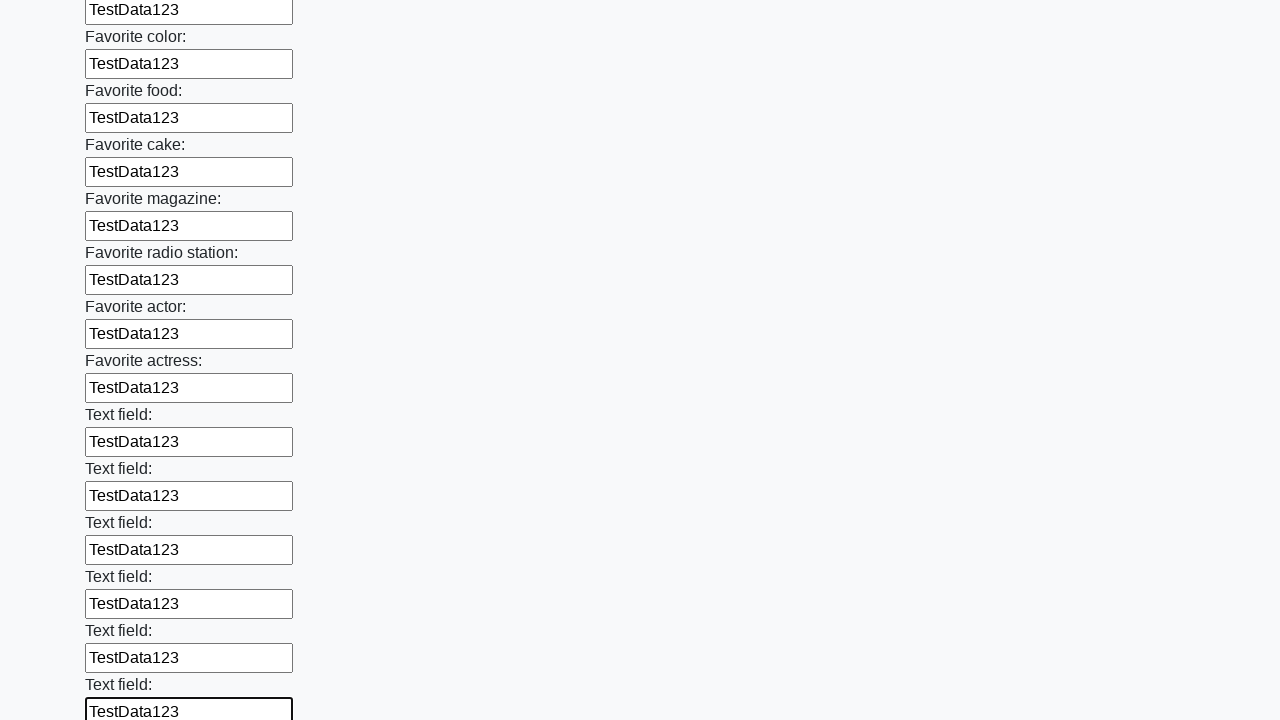

Filled input field with 'TestData123' on input >> nth=32
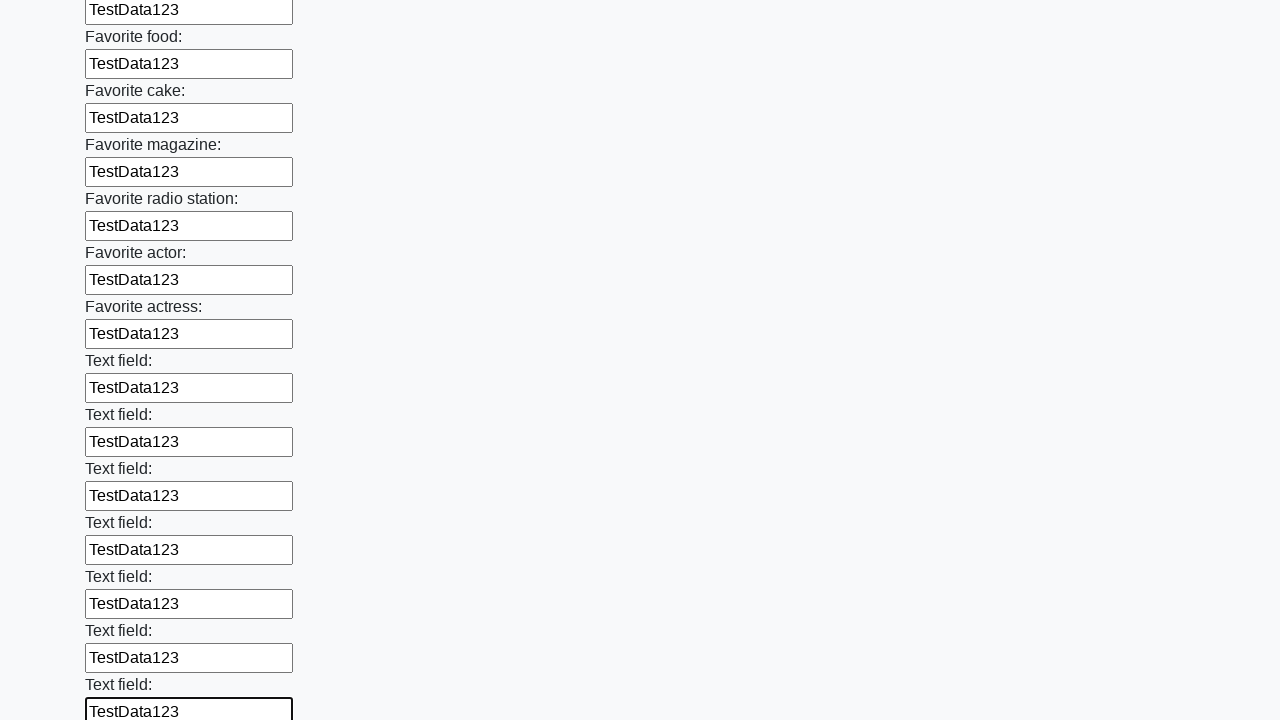

Filled input field with 'TestData123' on input >> nth=33
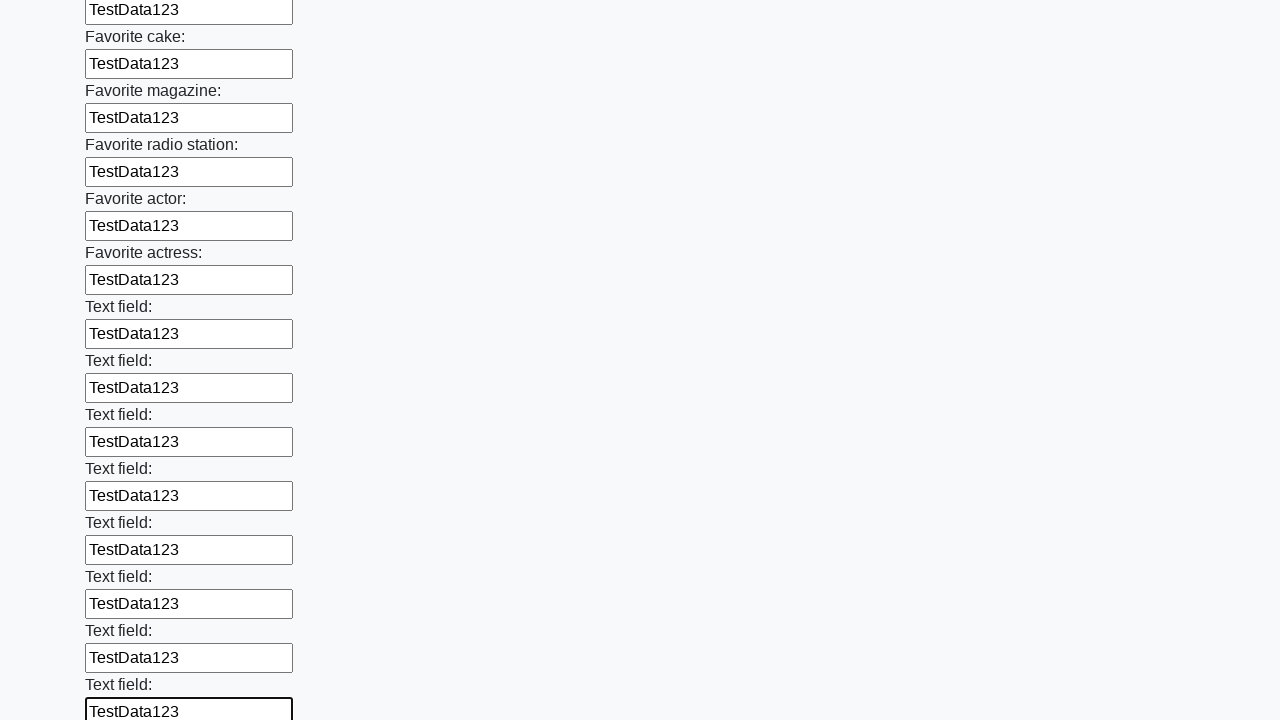

Filled input field with 'TestData123' on input >> nth=34
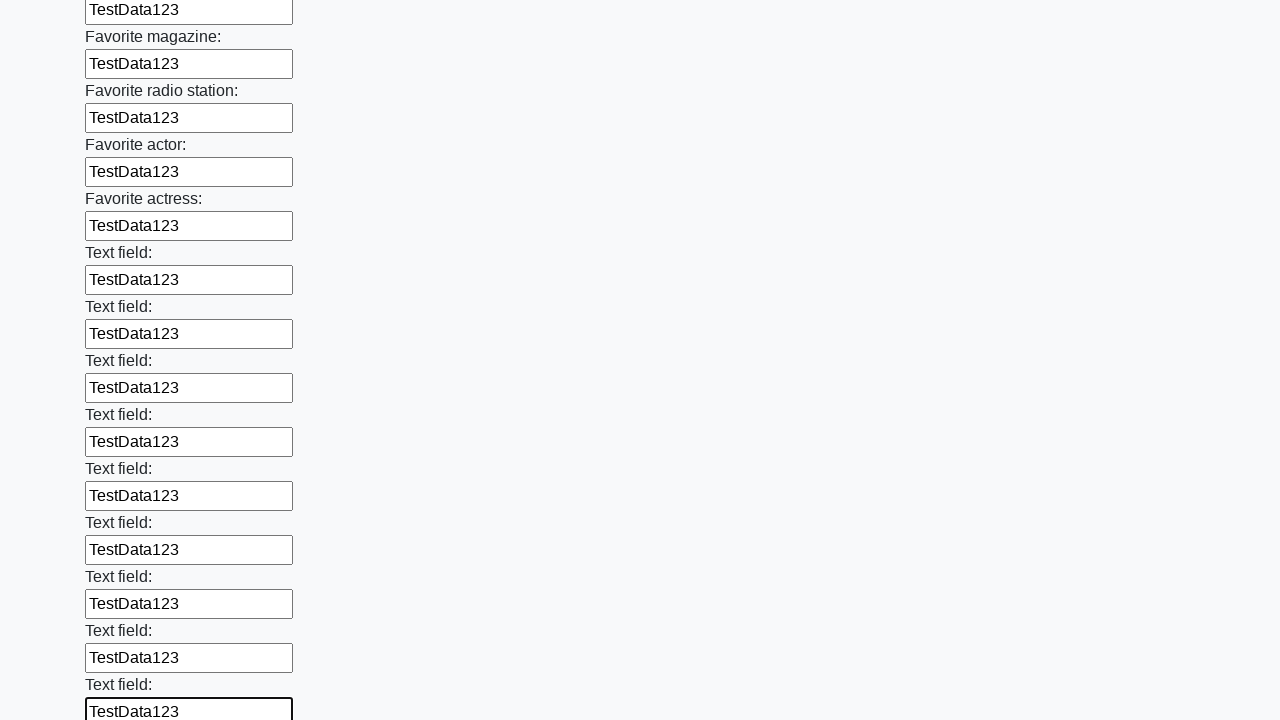

Filled input field with 'TestData123' on input >> nth=35
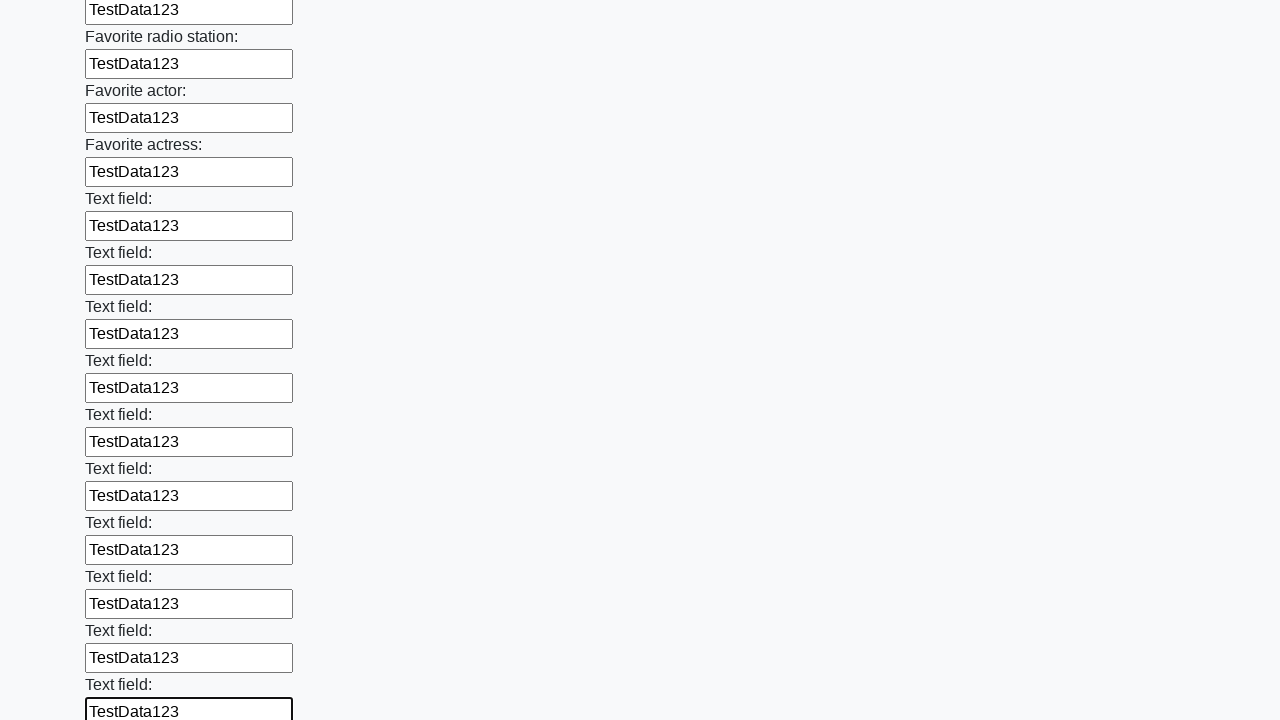

Filled input field with 'TestData123' on input >> nth=36
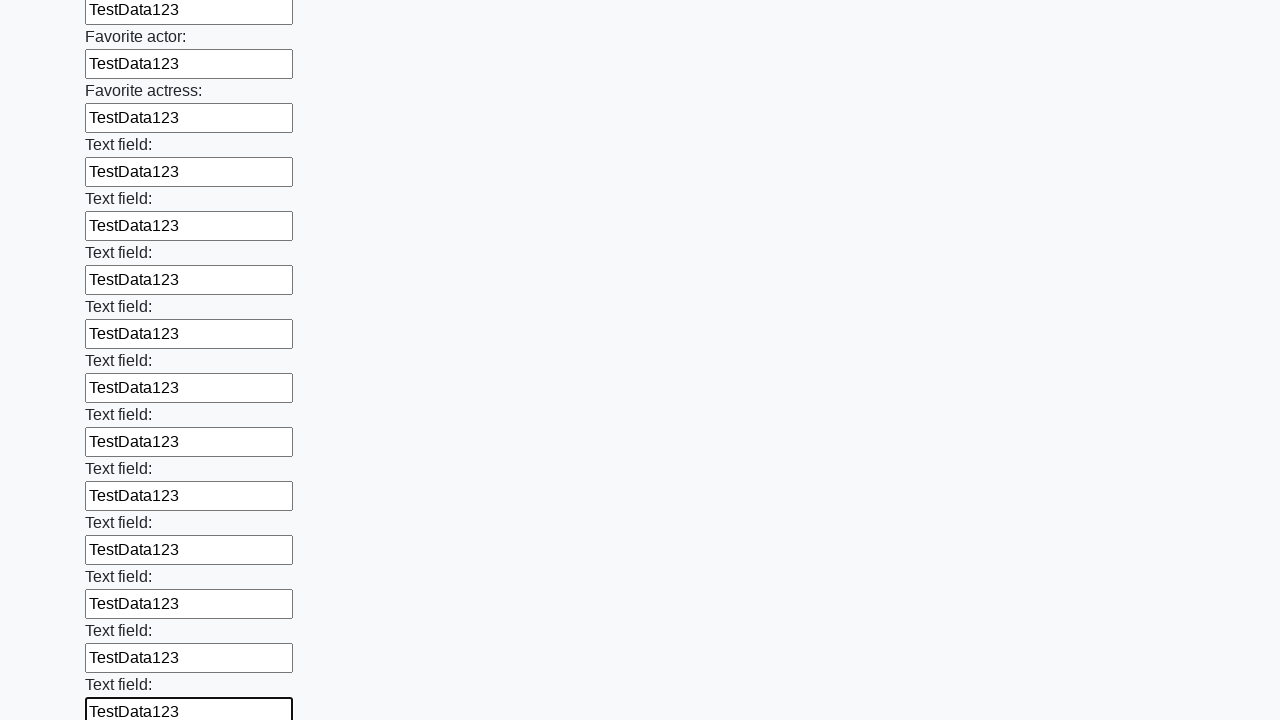

Filled input field with 'TestData123' on input >> nth=37
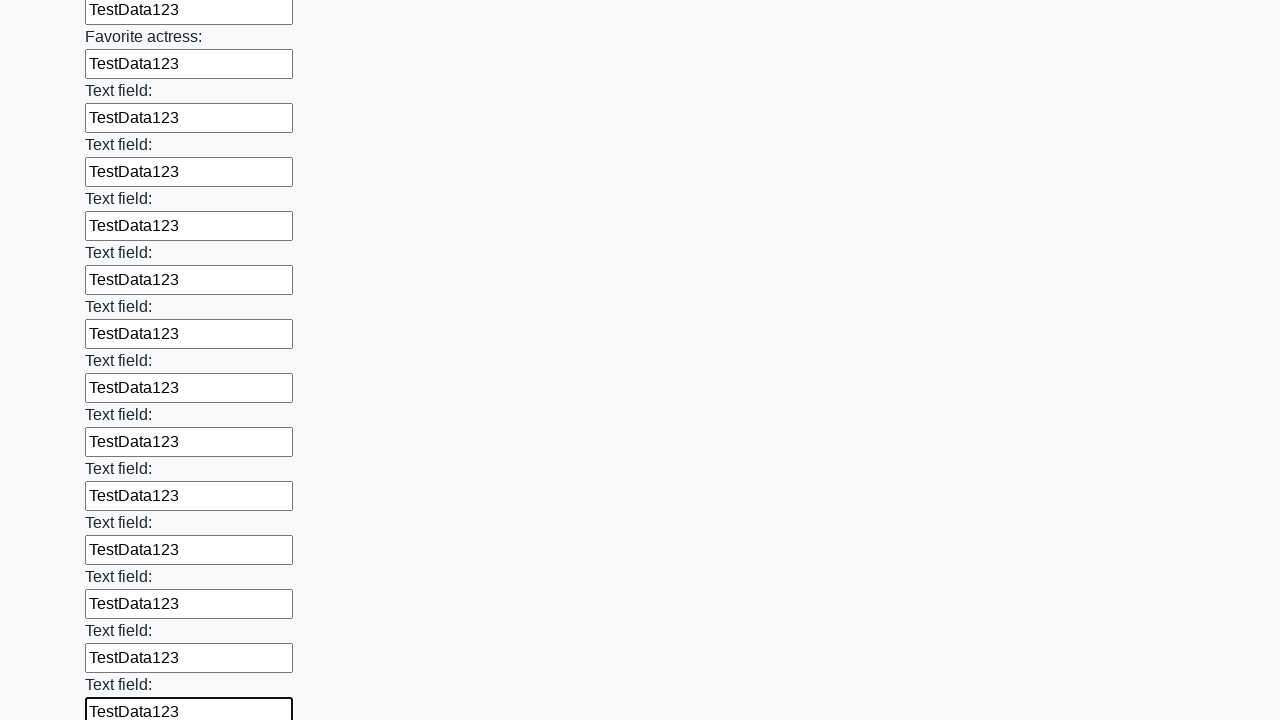

Filled input field with 'TestData123' on input >> nth=38
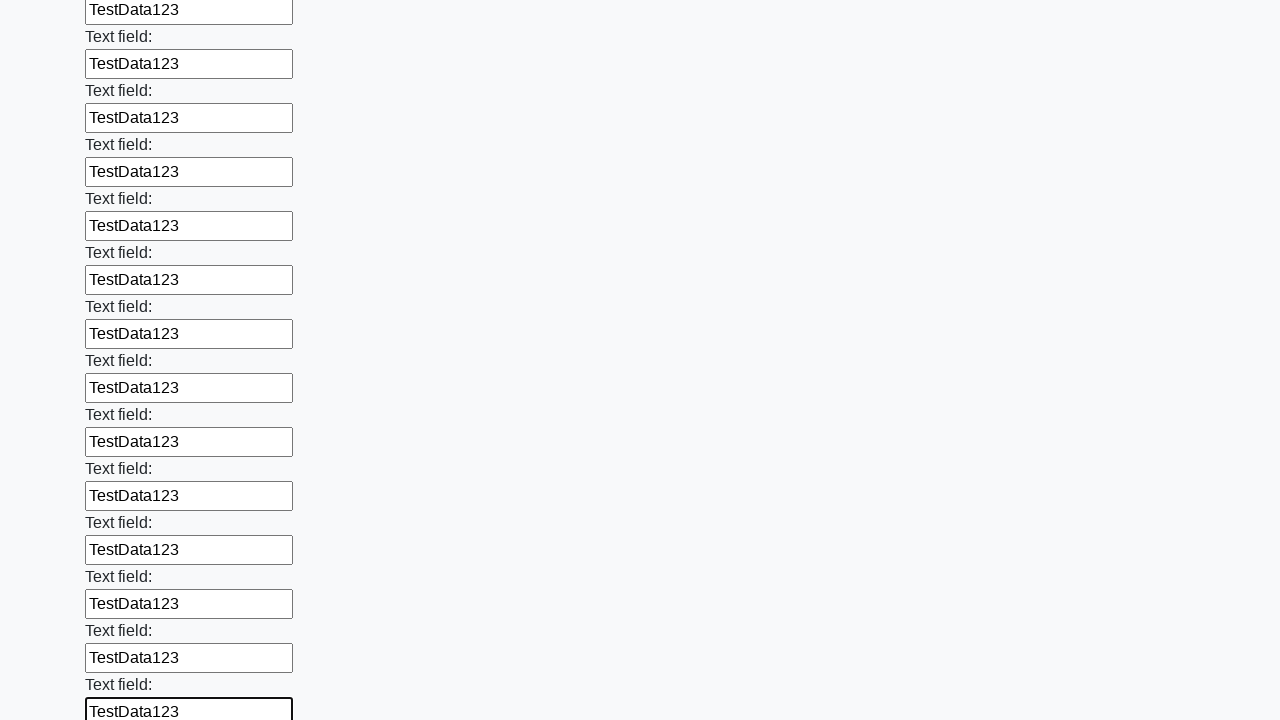

Filled input field with 'TestData123' on input >> nth=39
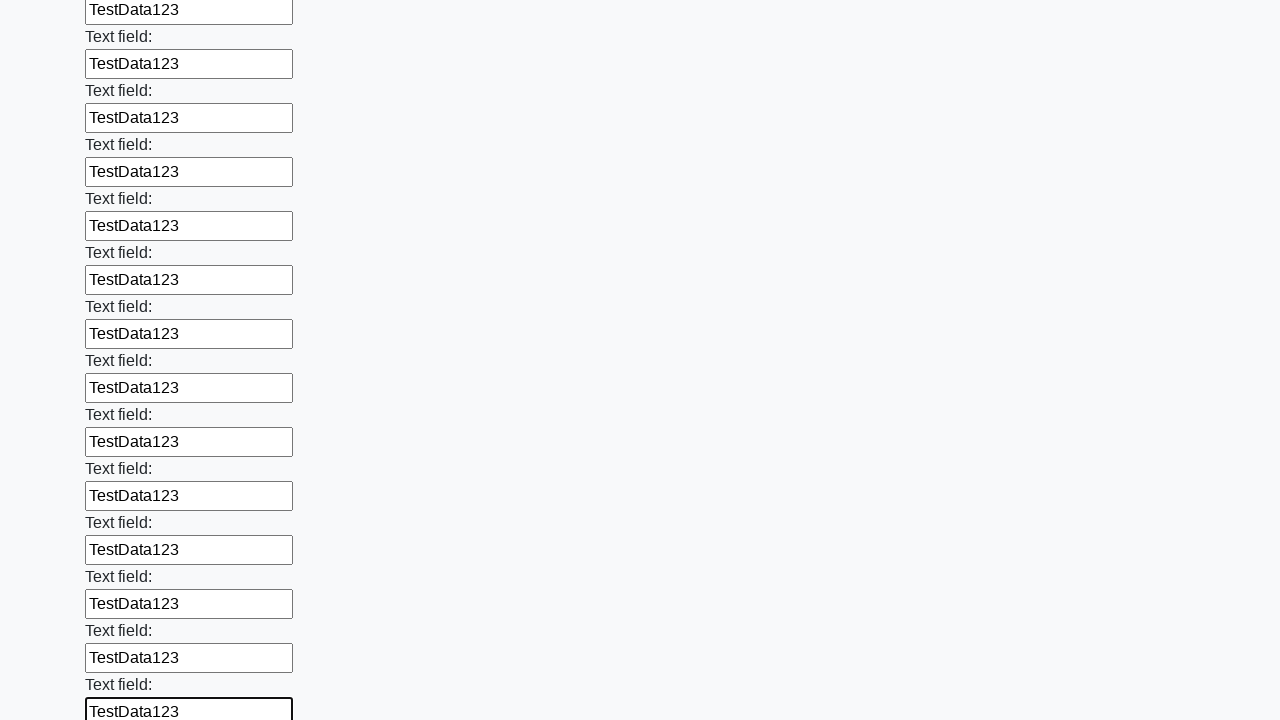

Filled input field with 'TestData123' on input >> nth=40
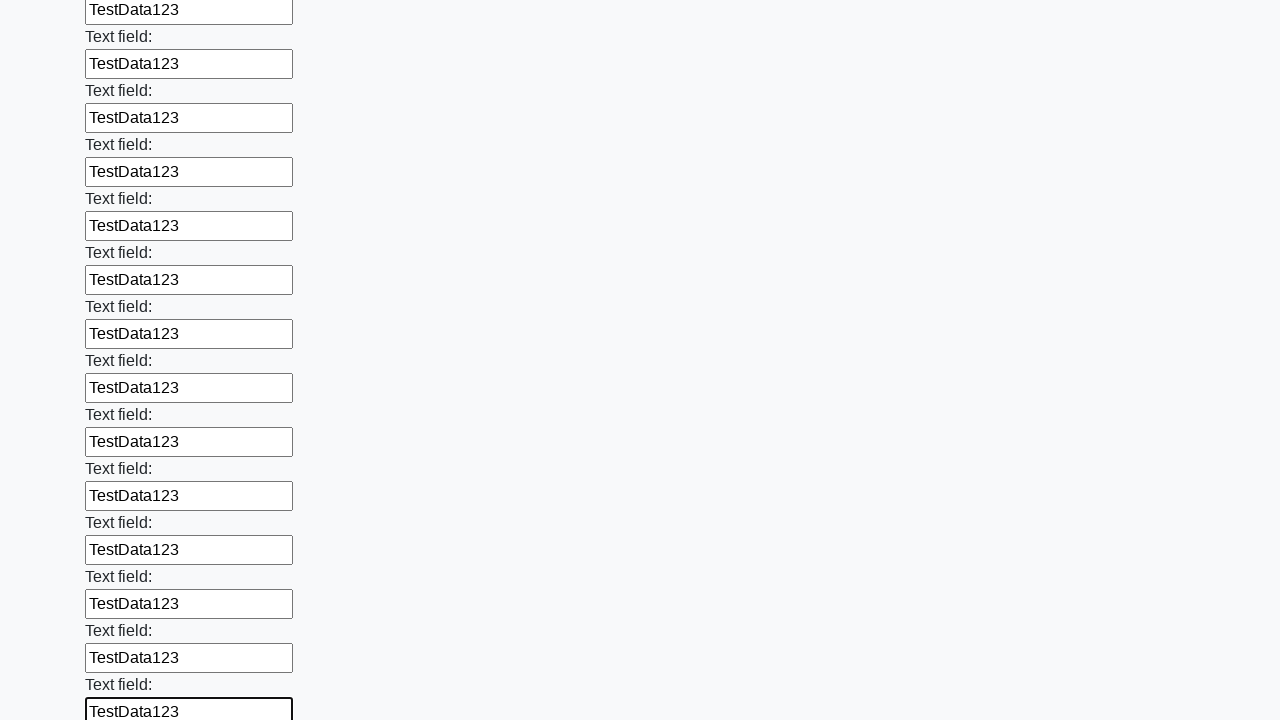

Filled input field with 'TestData123' on input >> nth=41
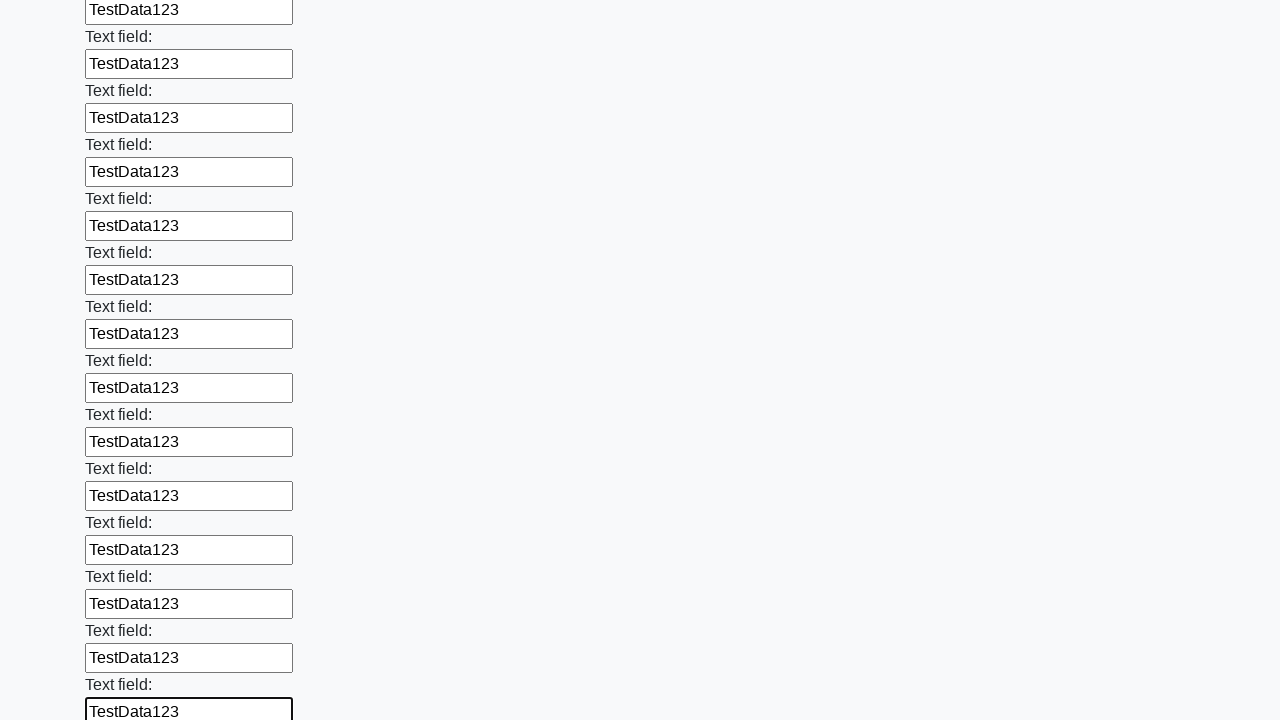

Filled input field with 'TestData123' on input >> nth=42
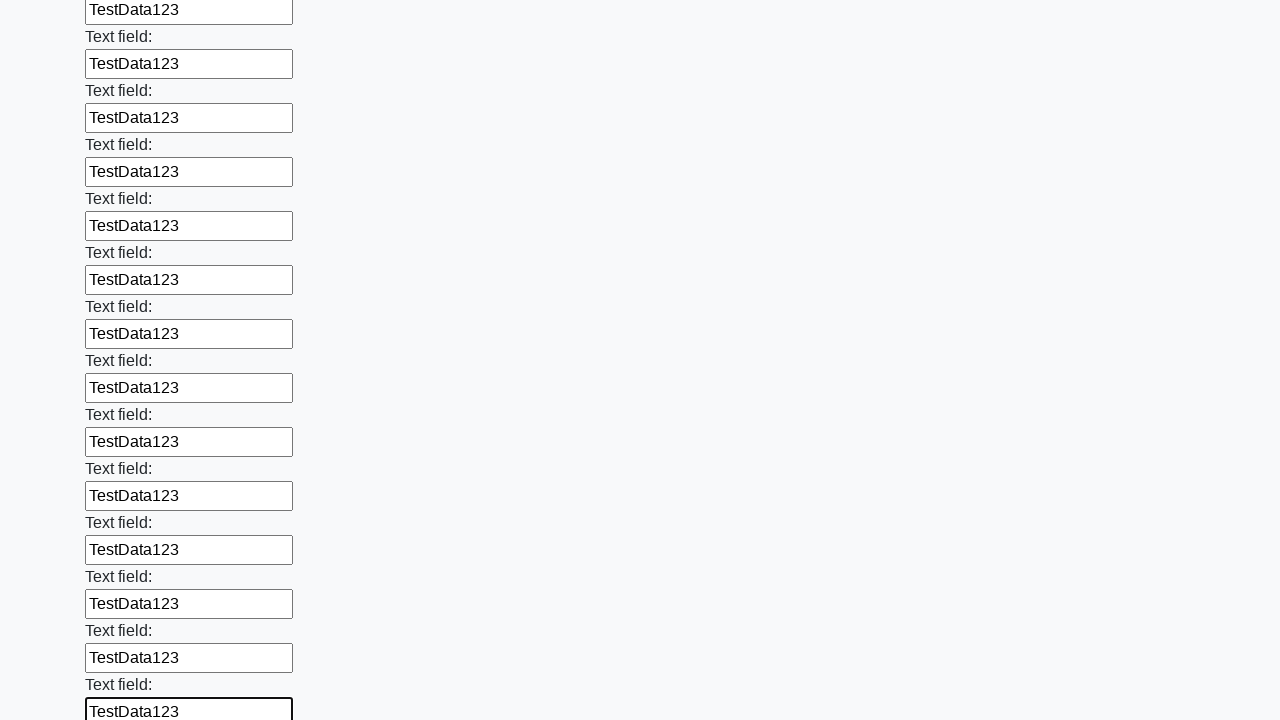

Filled input field with 'TestData123' on input >> nth=43
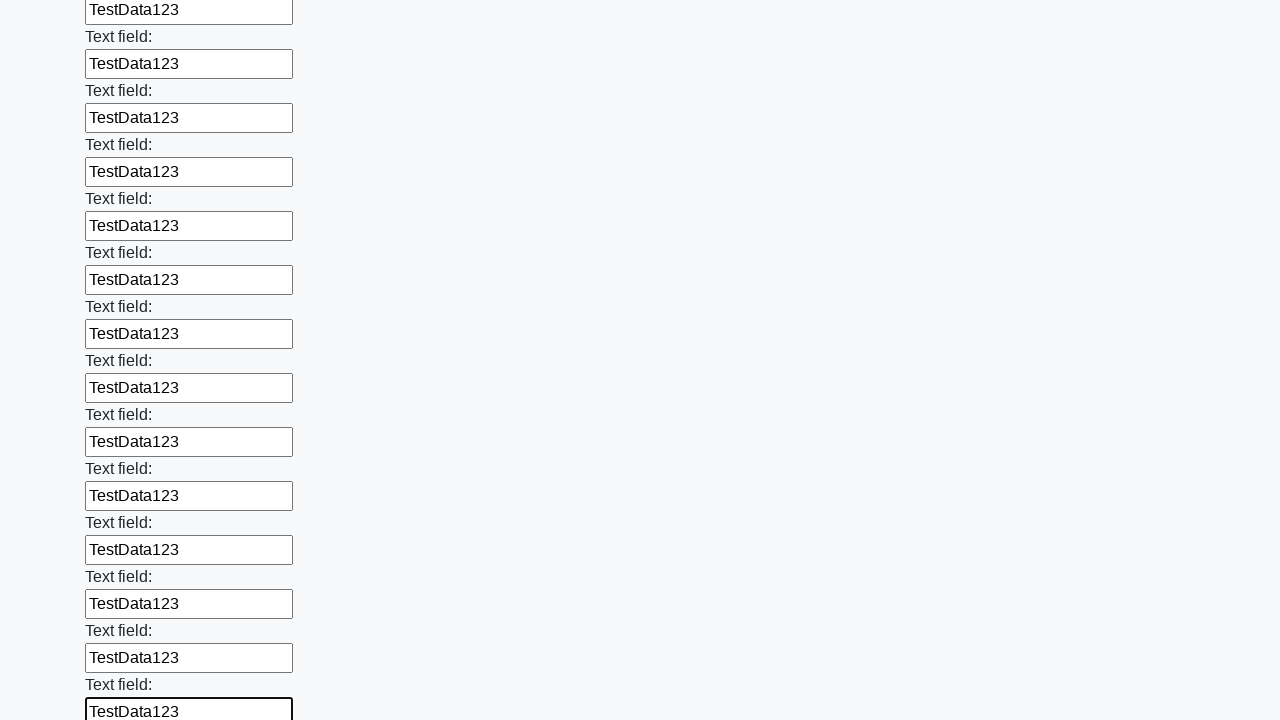

Filled input field with 'TestData123' on input >> nth=44
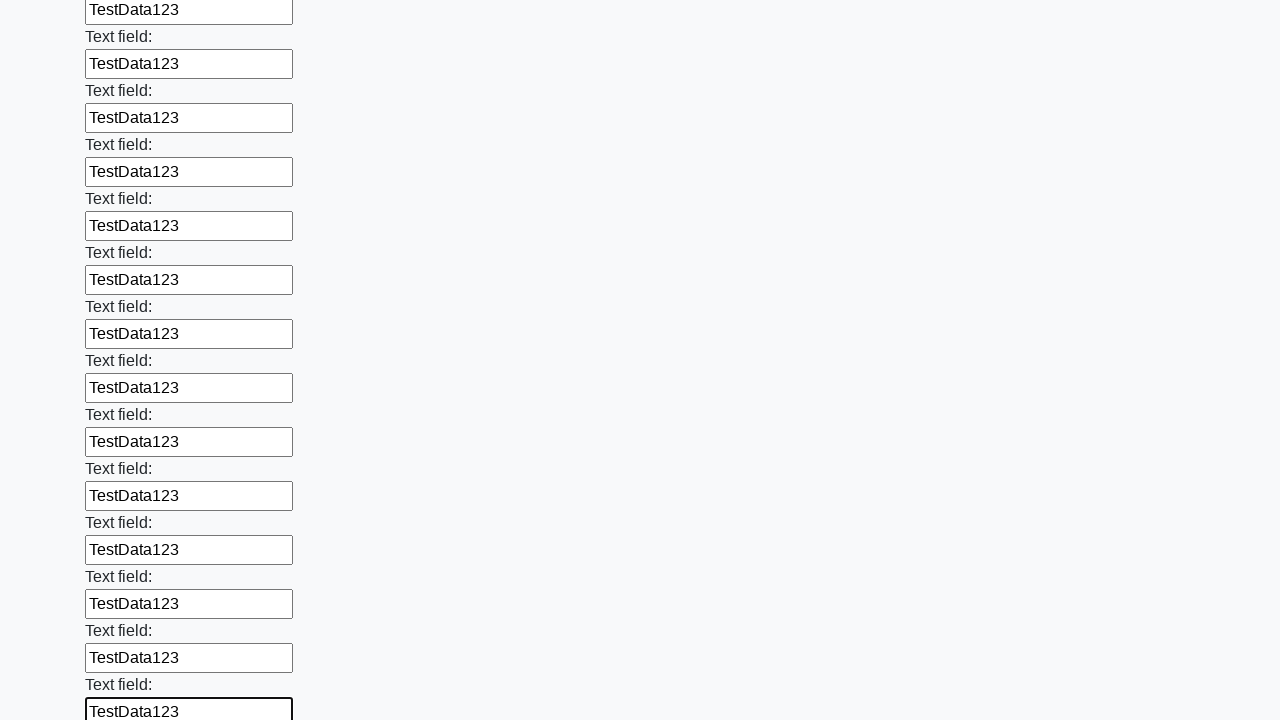

Filled input field with 'TestData123' on input >> nth=45
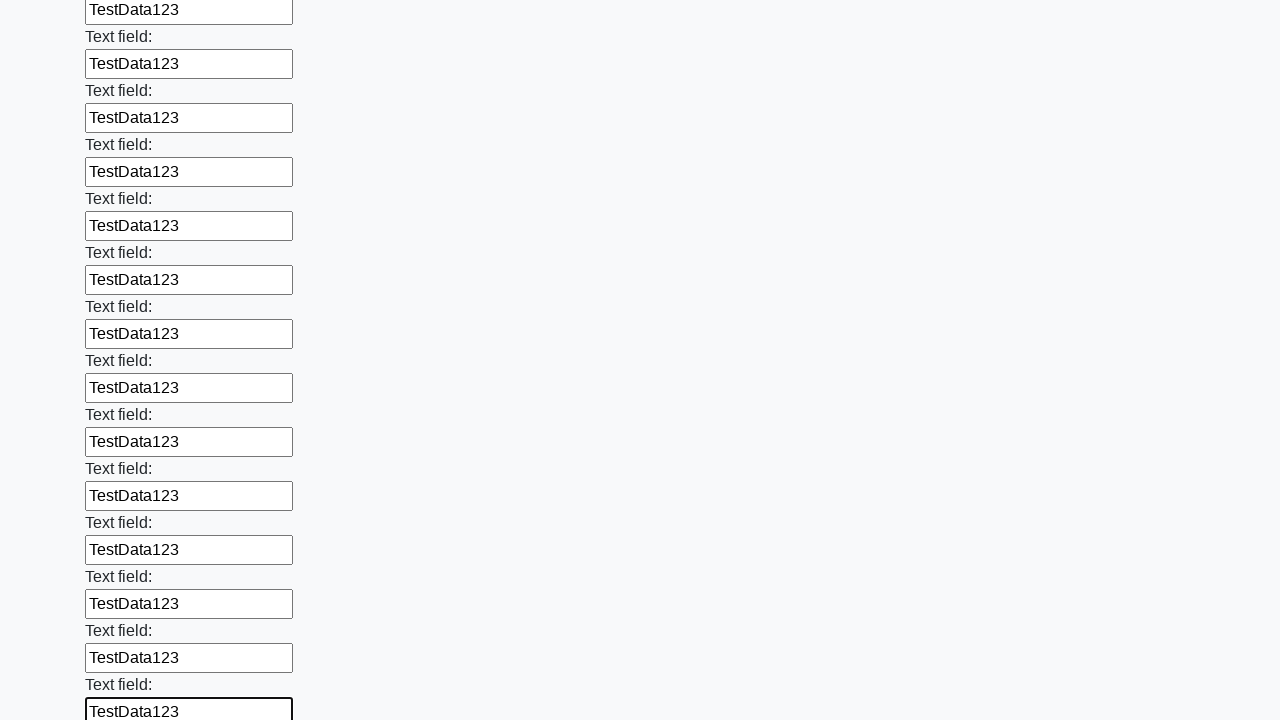

Filled input field with 'TestData123' on input >> nth=46
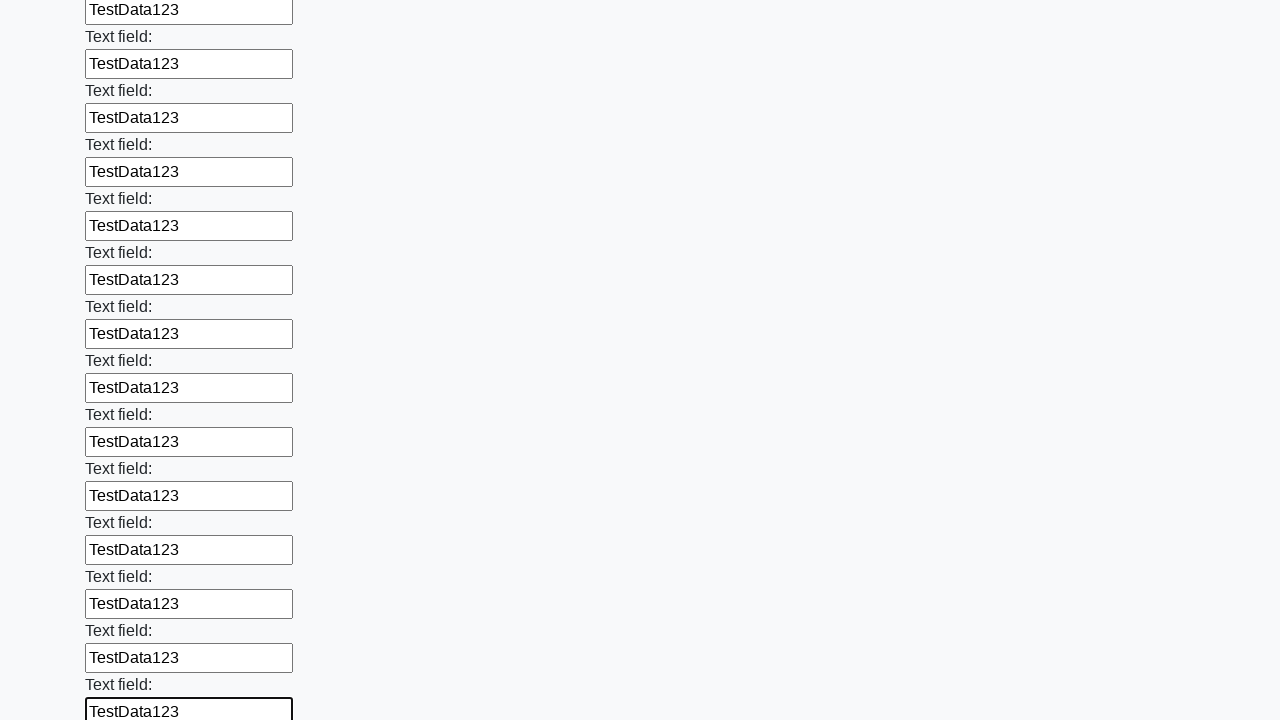

Filled input field with 'TestData123' on input >> nth=47
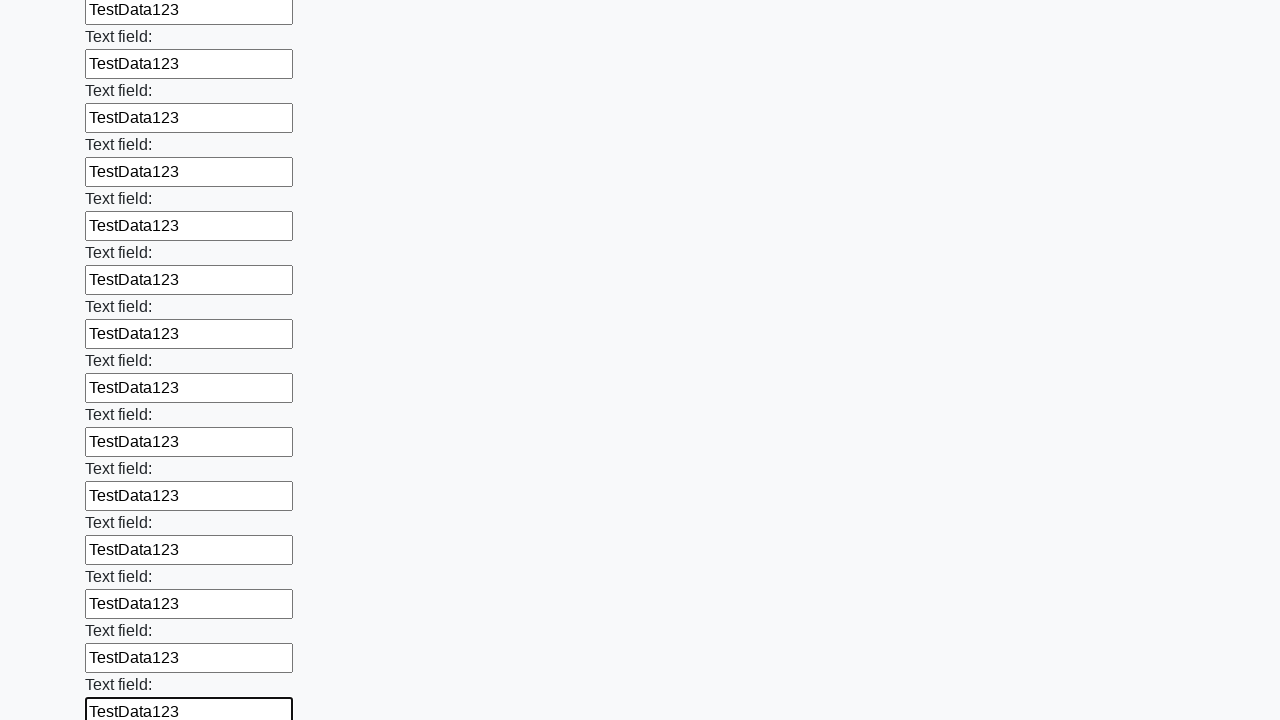

Filled input field with 'TestData123' on input >> nth=48
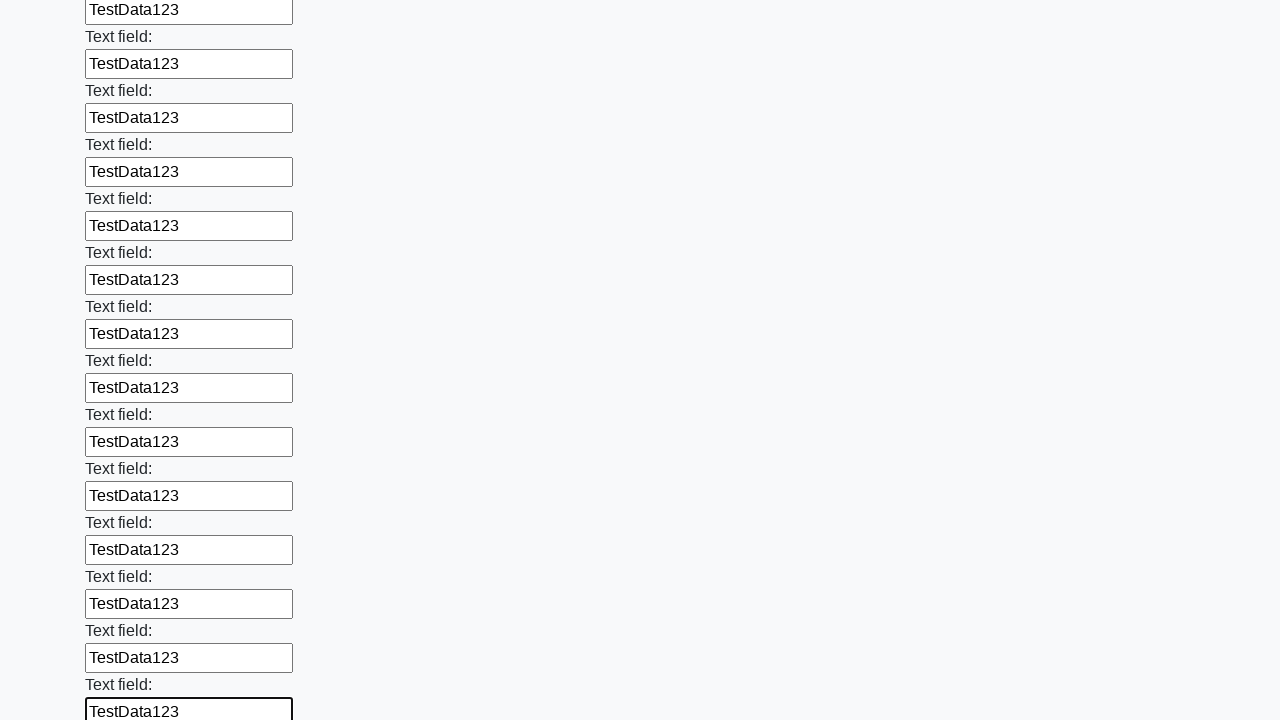

Filled input field with 'TestData123' on input >> nth=49
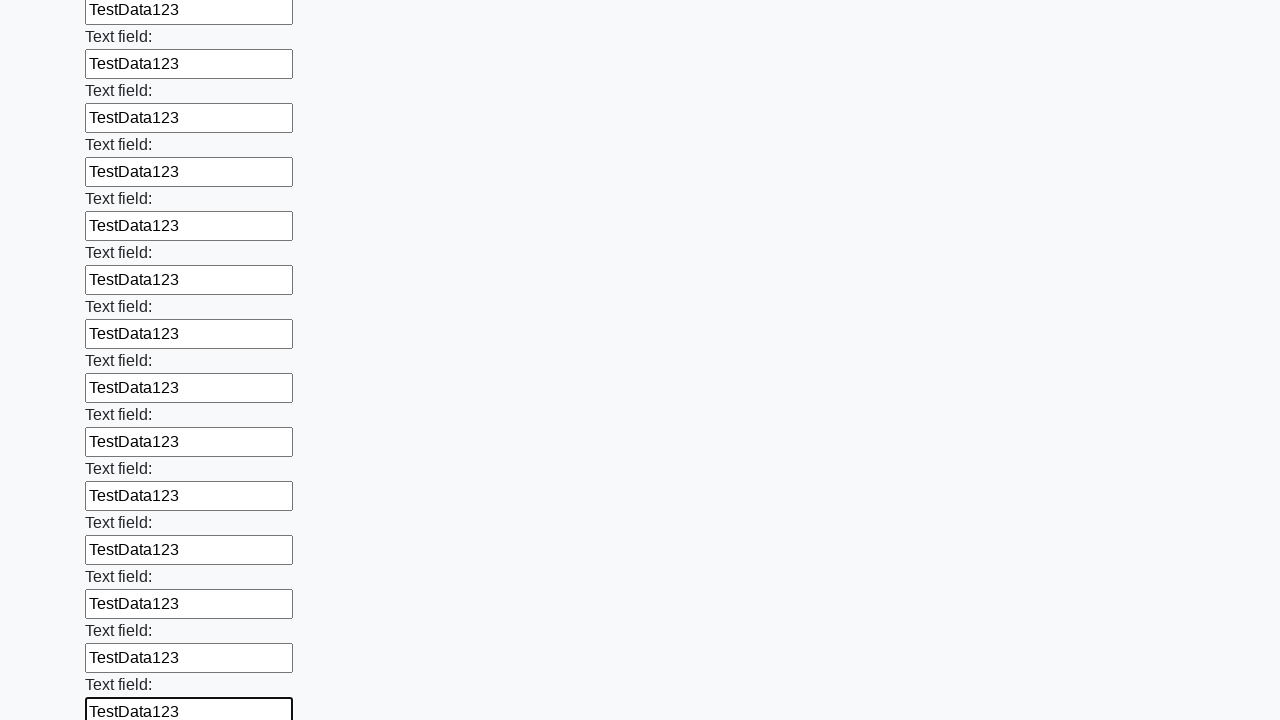

Filled input field with 'TestData123' on input >> nth=50
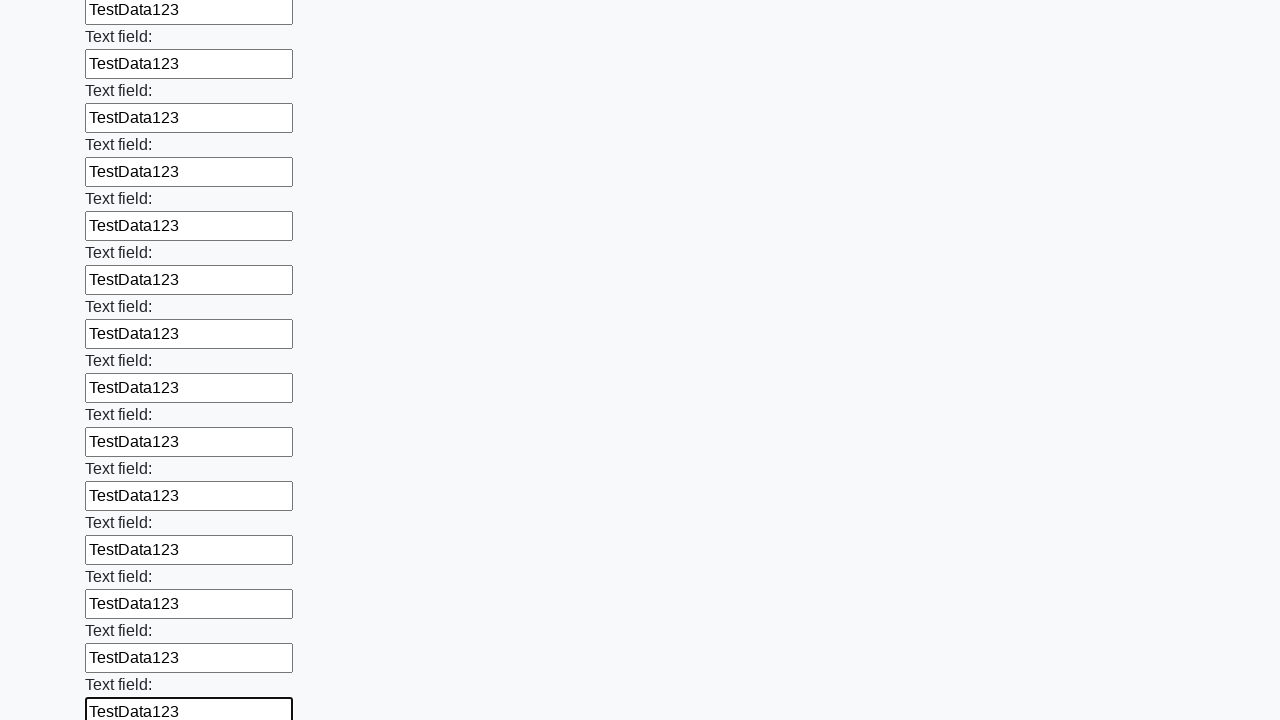

Filled input field with 'TestData123' on input >> nth=51
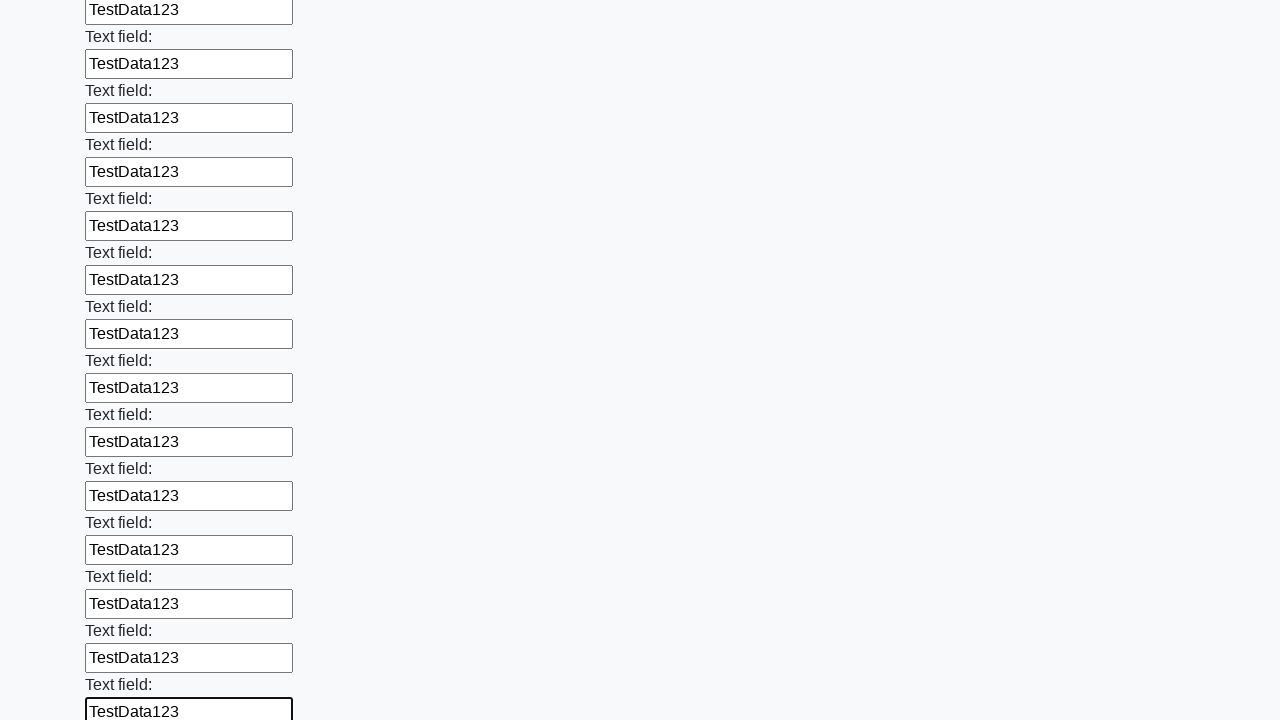

Filled input field with 'TestData123' on input >> nth=52
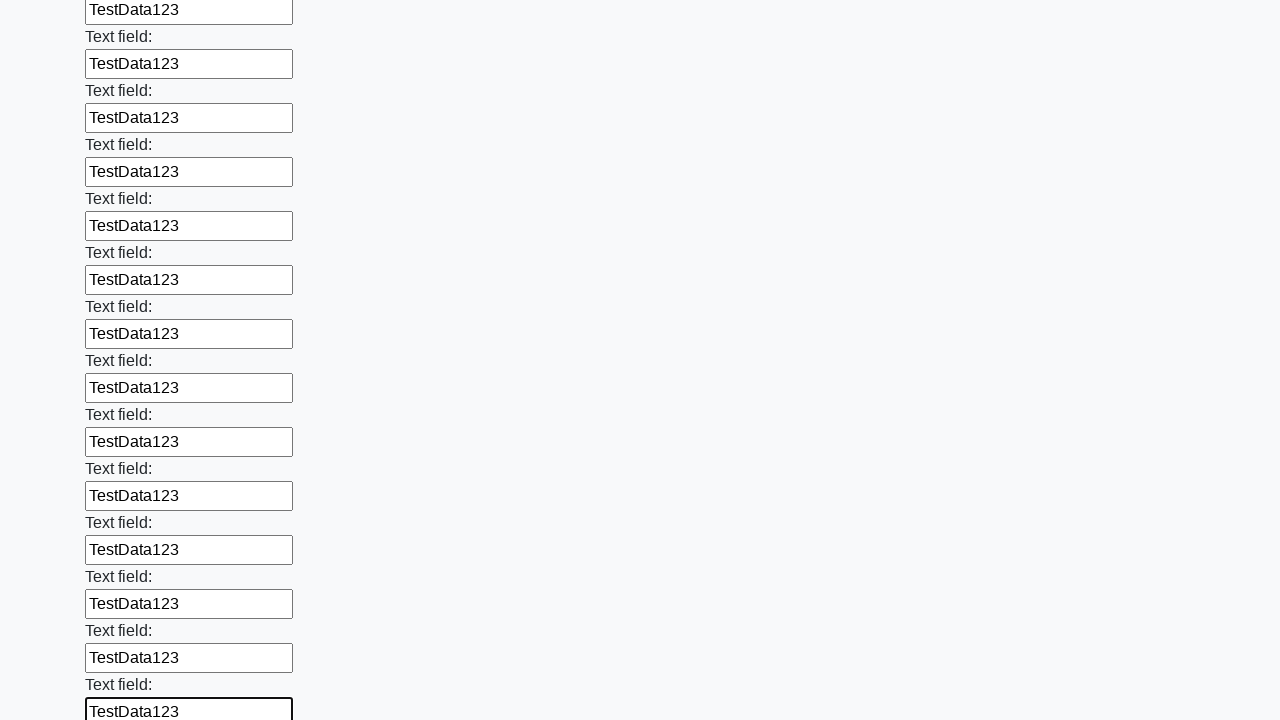

Filled input field with 'TestData123' on input >> nth=53
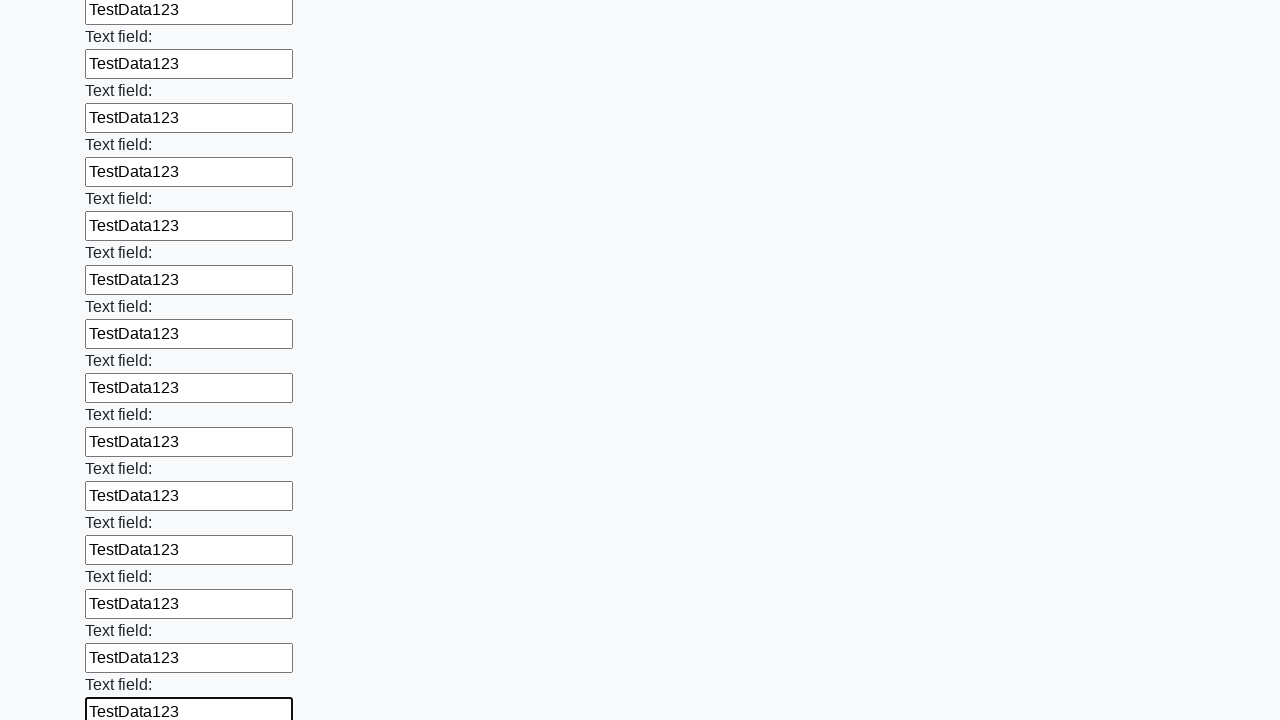

Filled input field with 'TestData123' on input >> nth=54
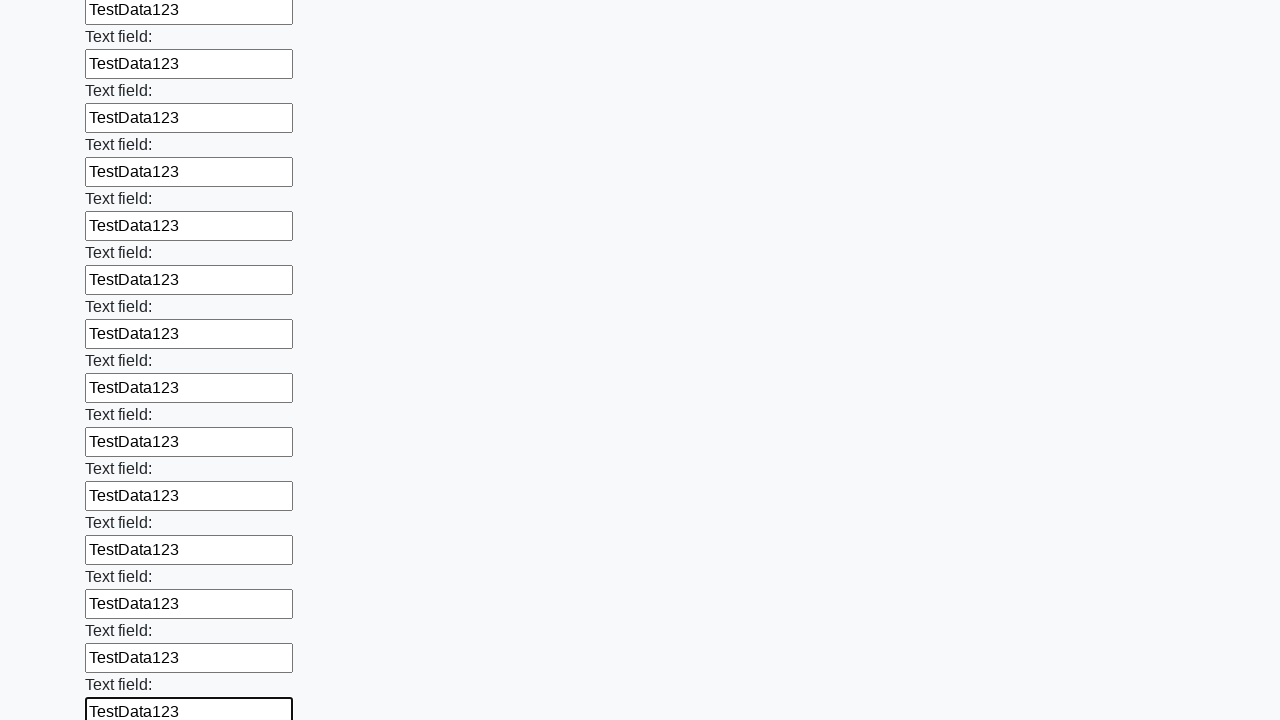

Filled input field with 'TestData123' on input >> nth=55
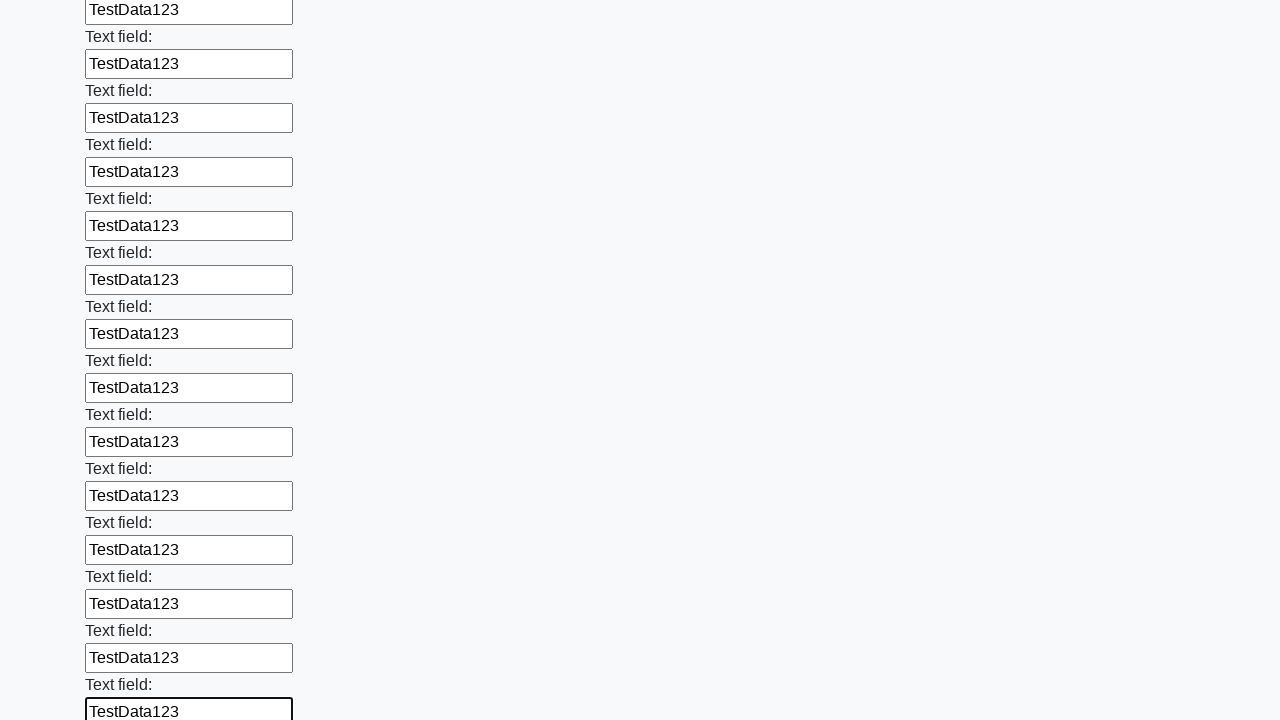

Filled input field with 'TestData123' on input >> nth=56
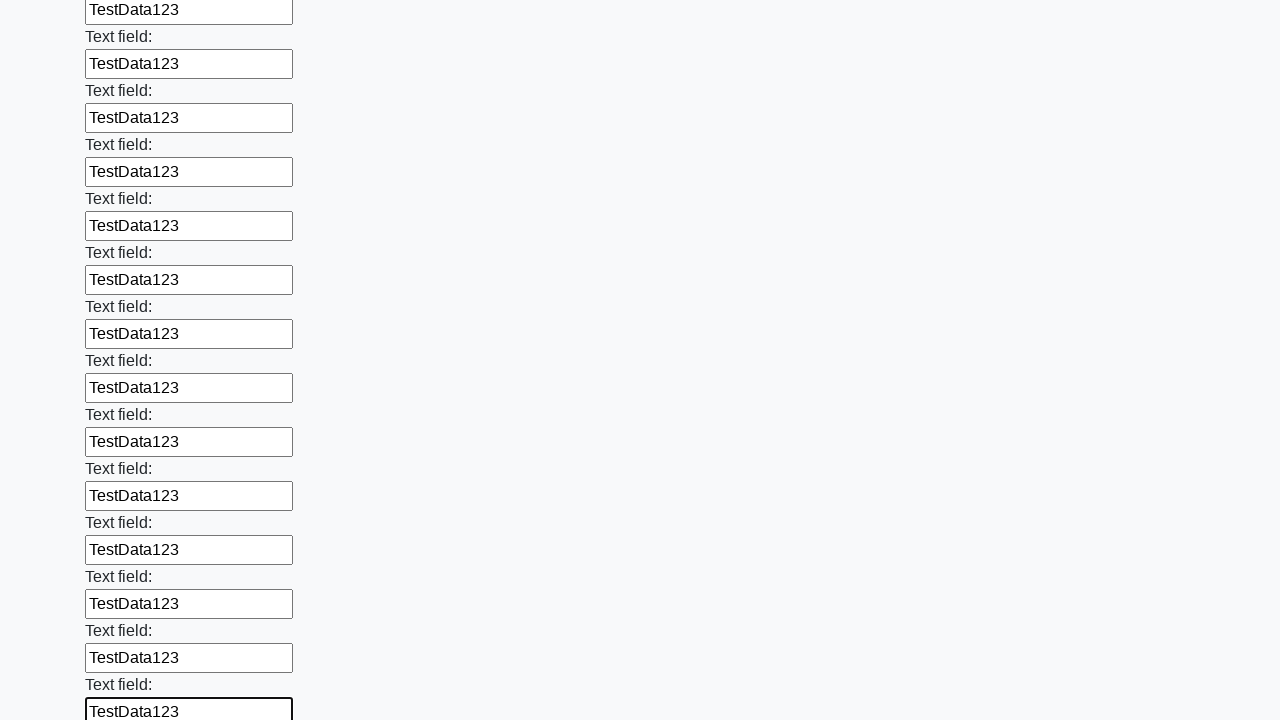

Filled input field with 'TestData123' on input >> nth=57
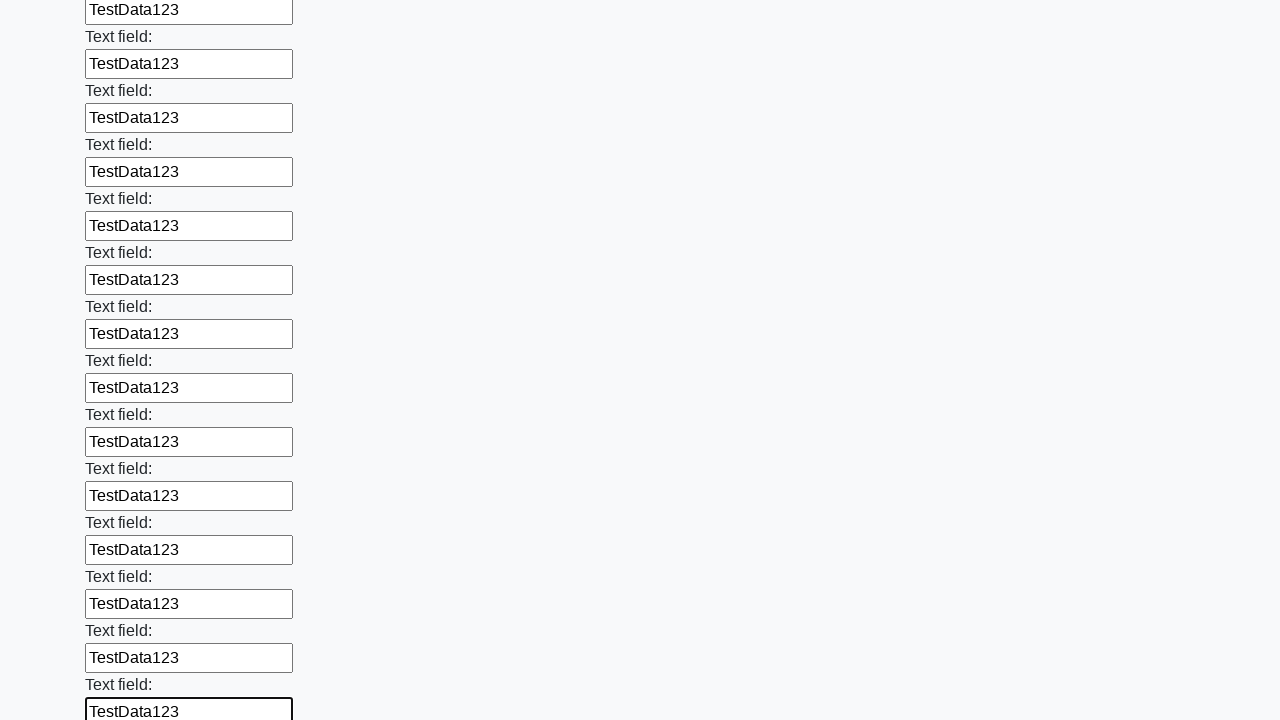

Filled input field with 'TestData123' on input >> nth=58
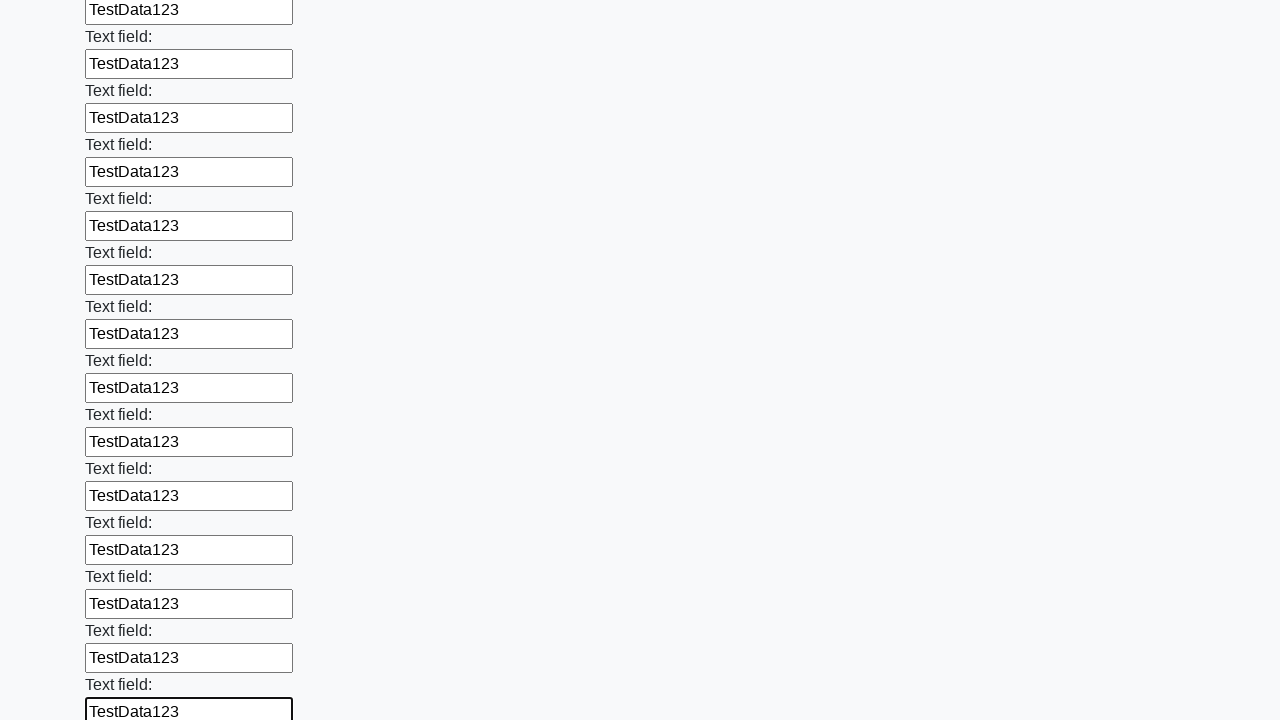

Filled input field with 'TestData123' on input >> nth=59
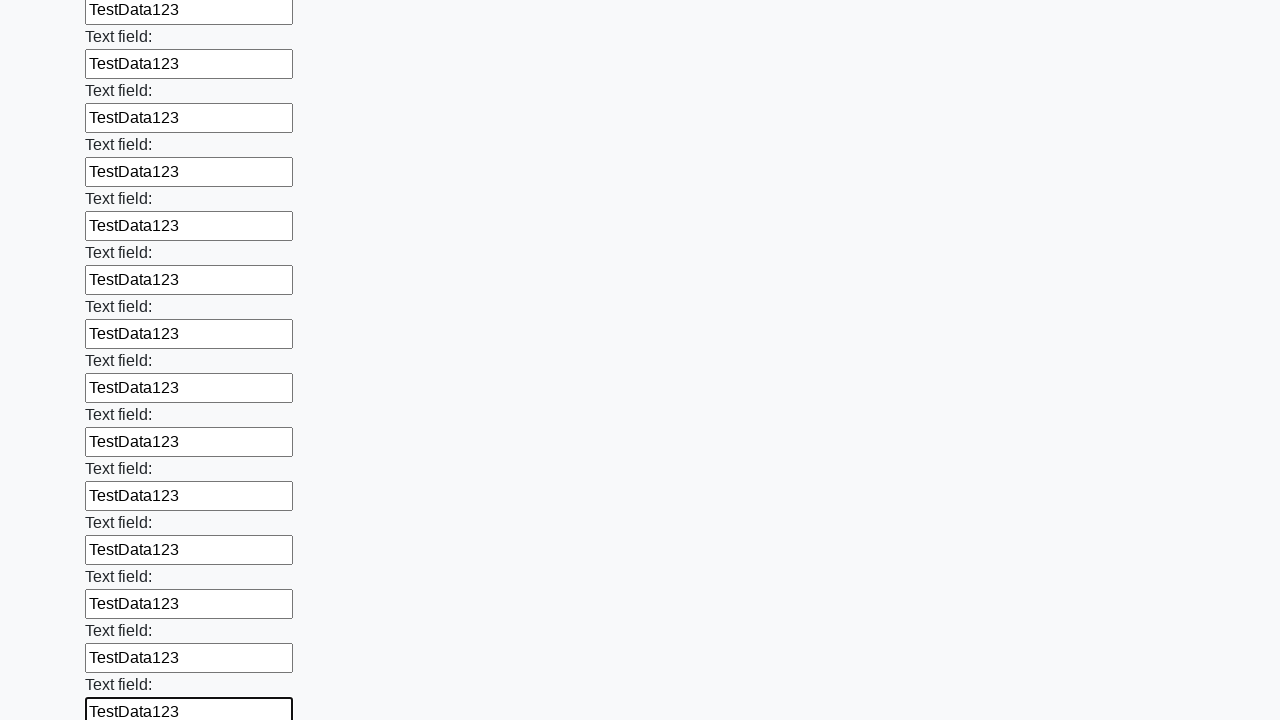

Filled input field with 'TestData123' on input >> nth=60
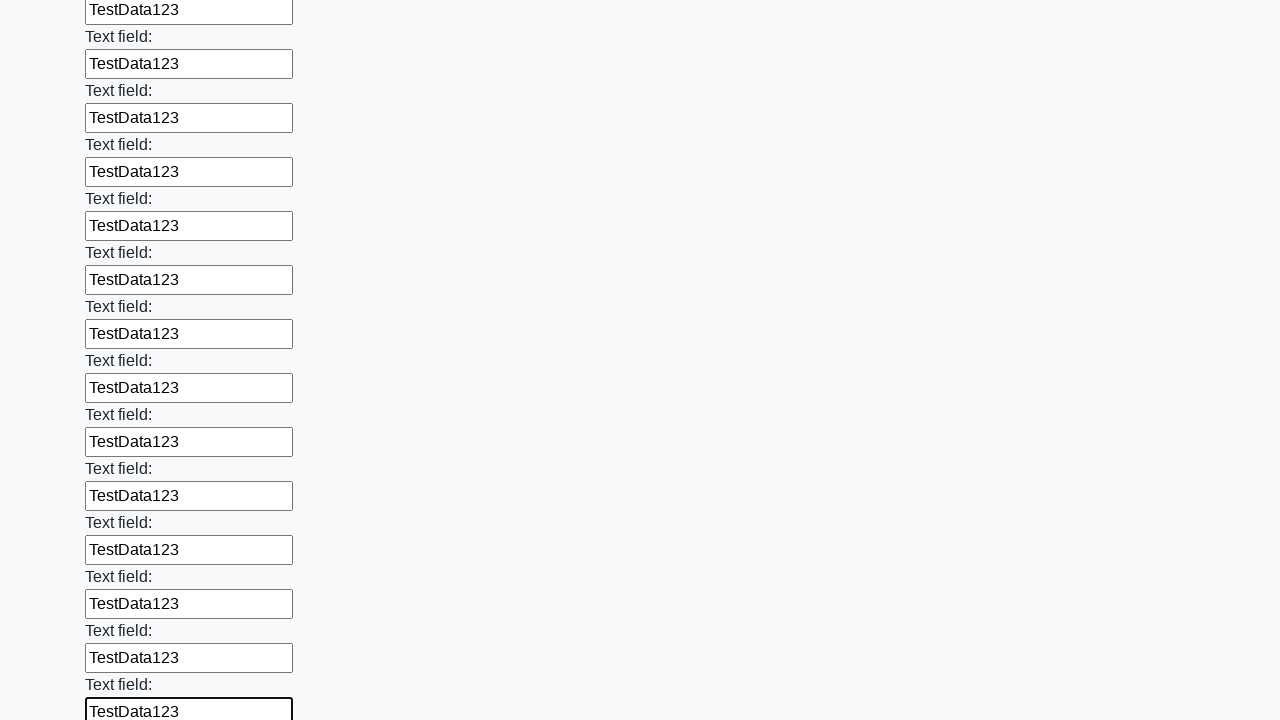

Filled input field with 'TestData123' on input >> nth=61
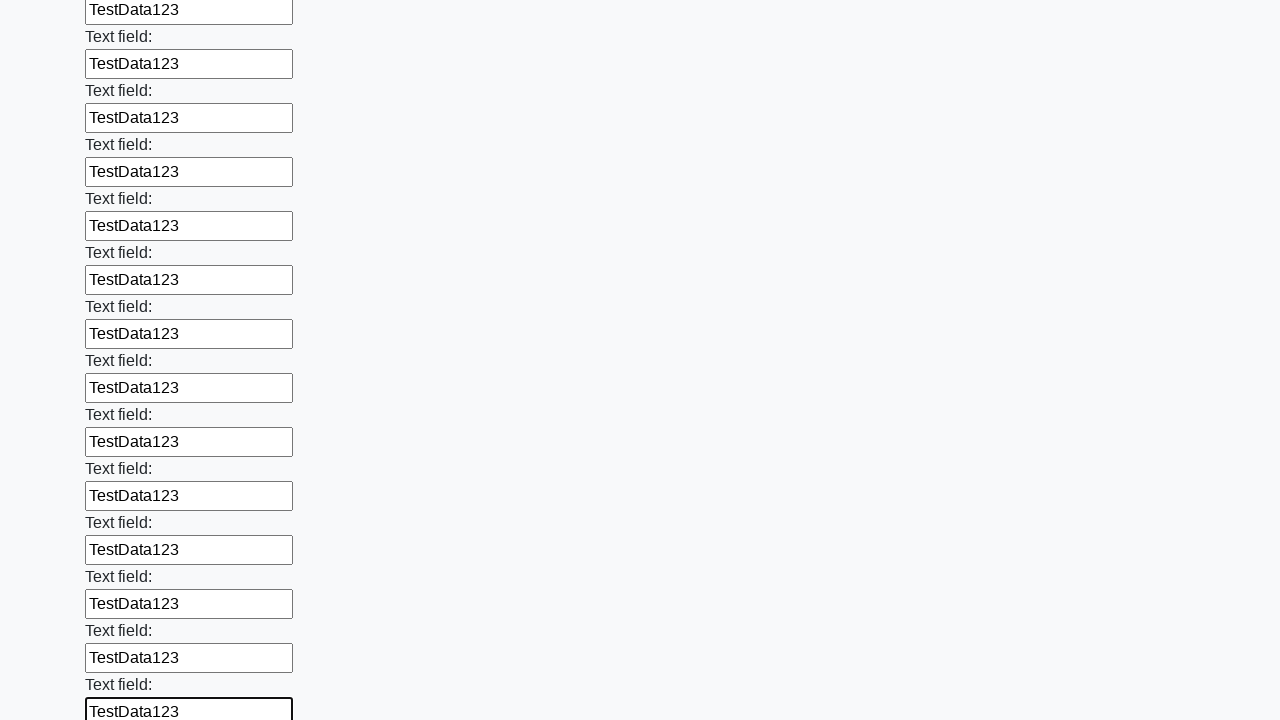

Filled input field with 'TestData123' on input >> nth=62
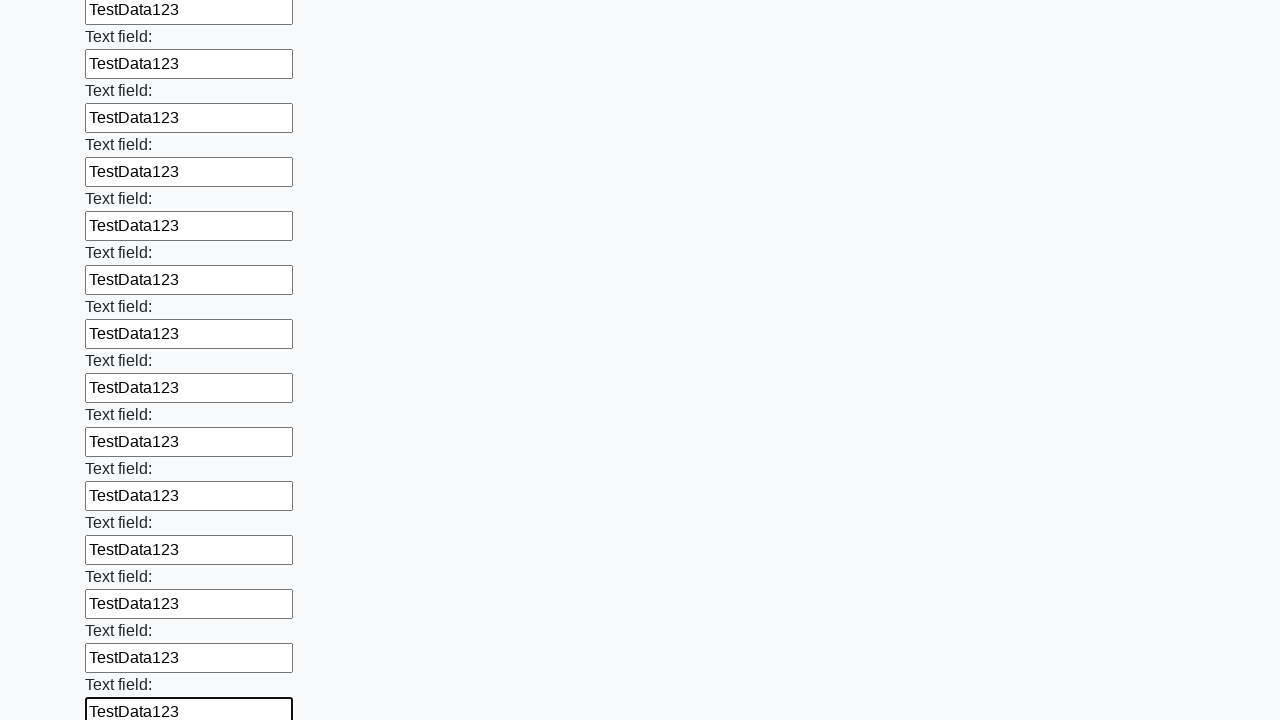

Filled input field with 'TestData123' on input >> nth=63
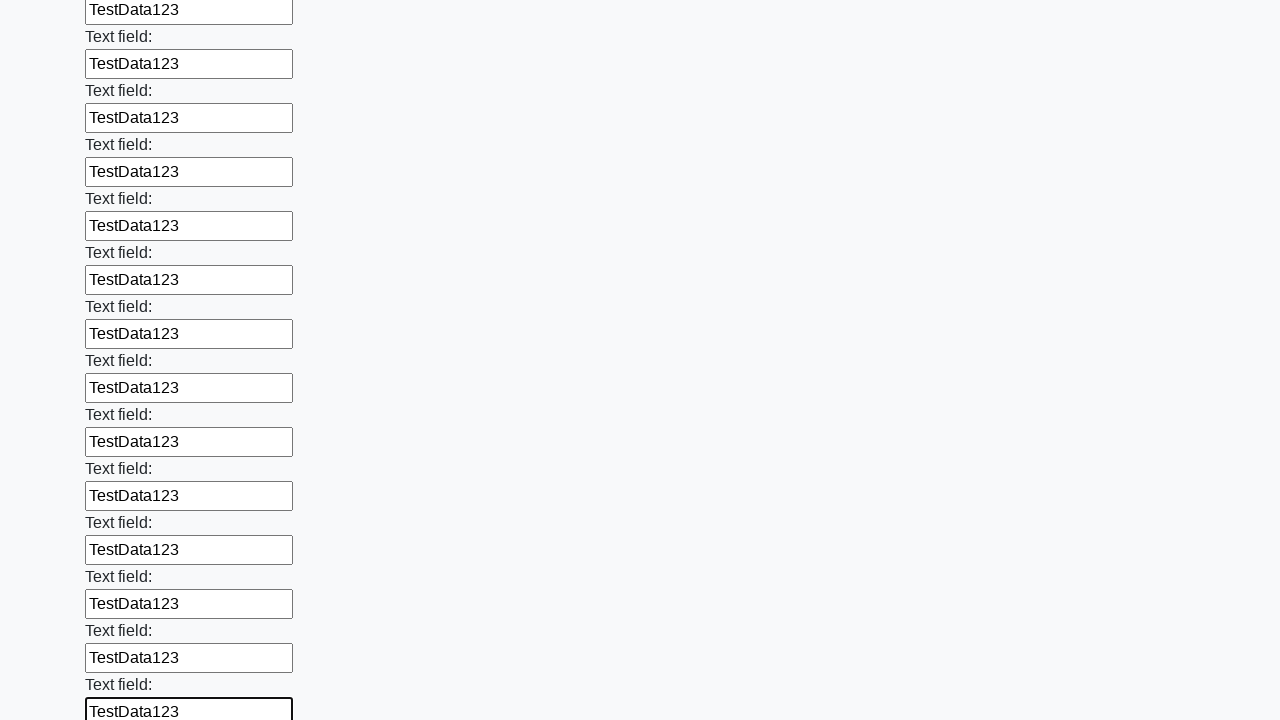

Filled input field with 'TestData123' on input >> nth=64
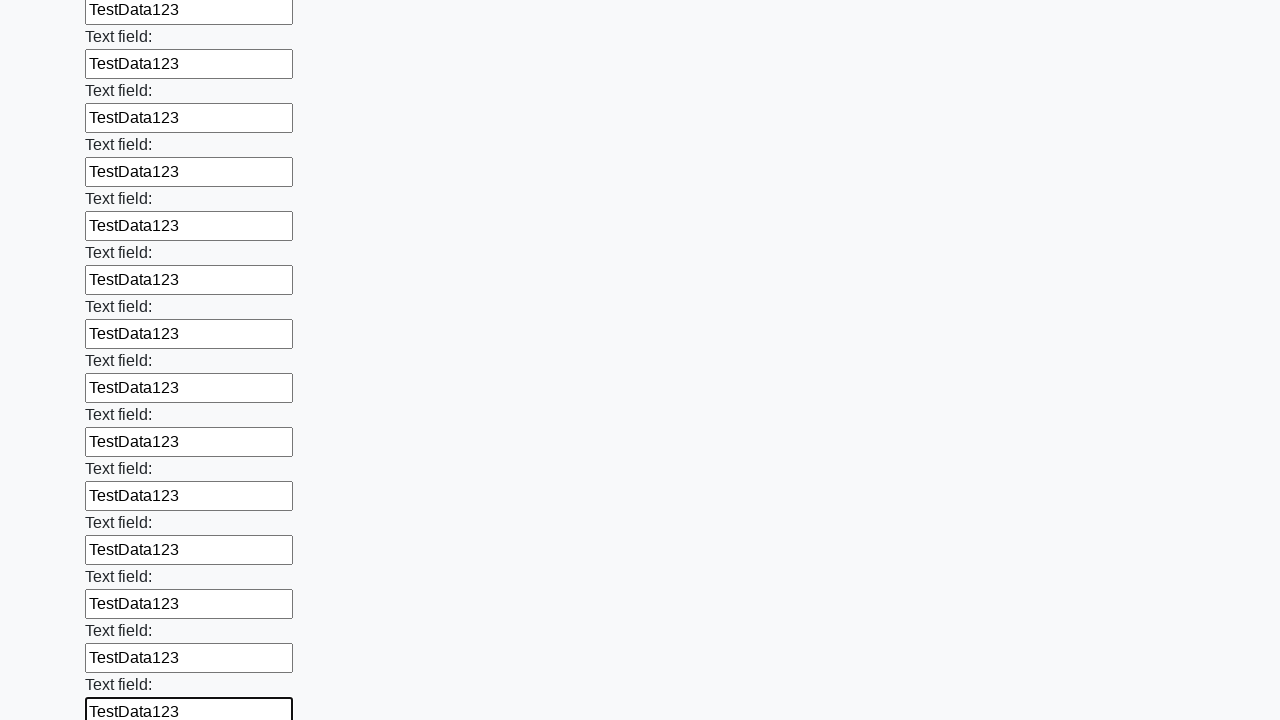

Filled input field with 'TestData123' on input >> nth=65
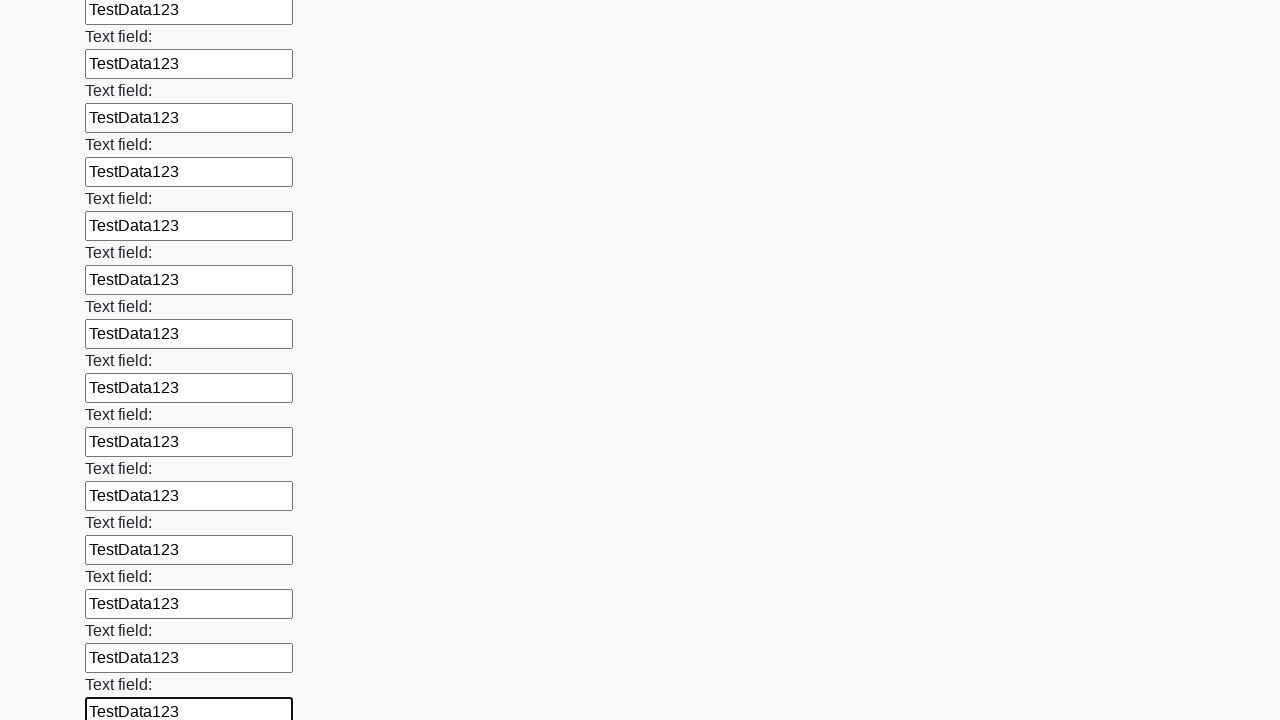

Filled input field with 'TestData123' on input >> nth=66
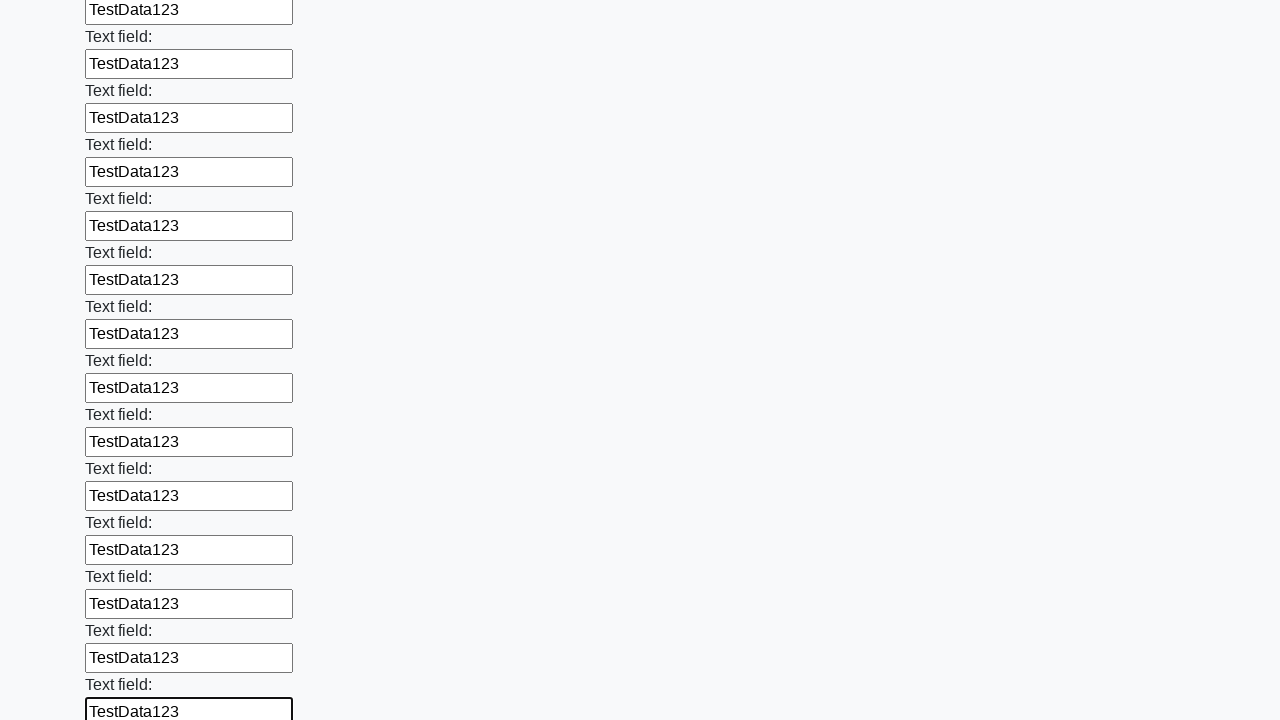

Filled input field with 'TestData123' on input >> nth=67
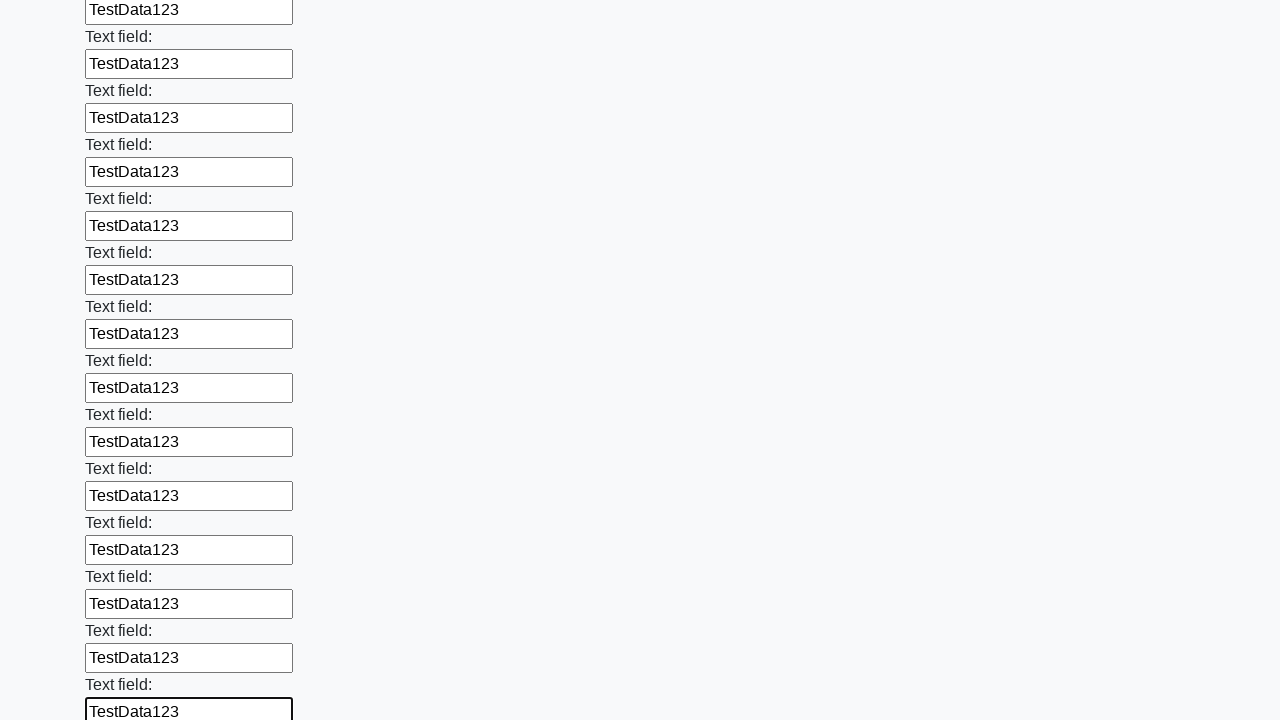

Filled input field with 'TestData123' on input >> nth=68
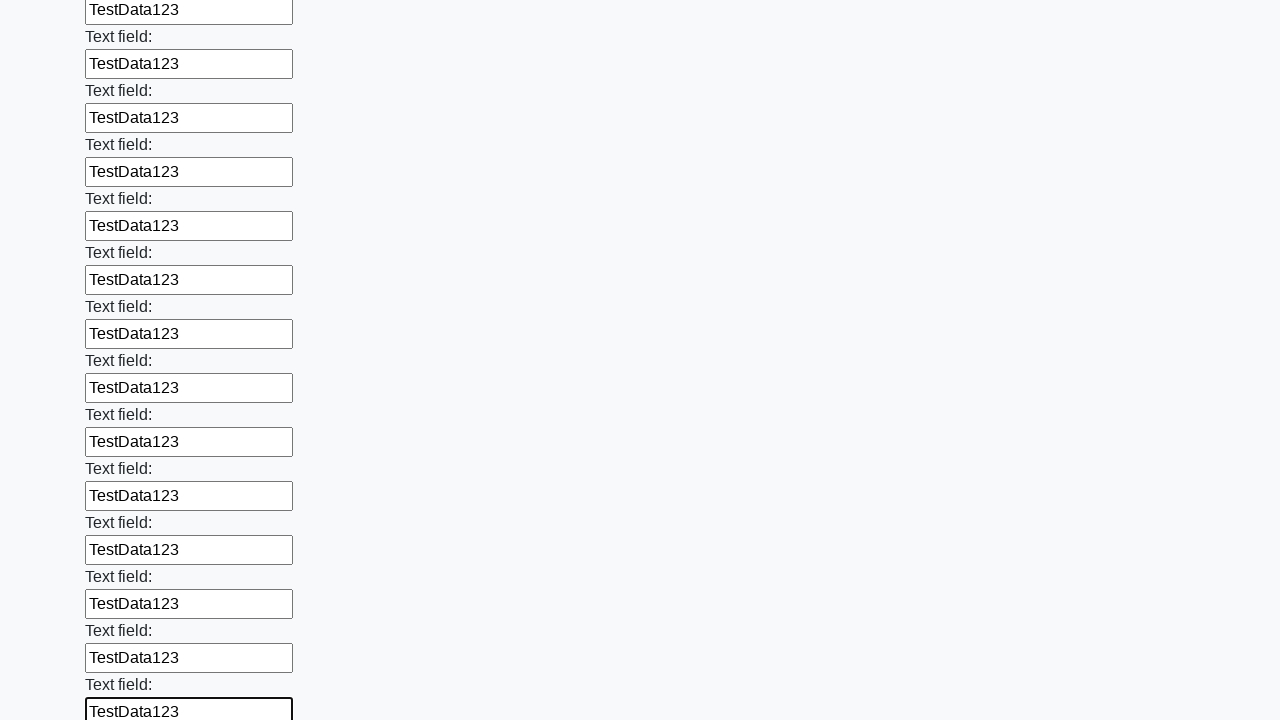

Filled input field with 'TestData123' on input >> nth=69
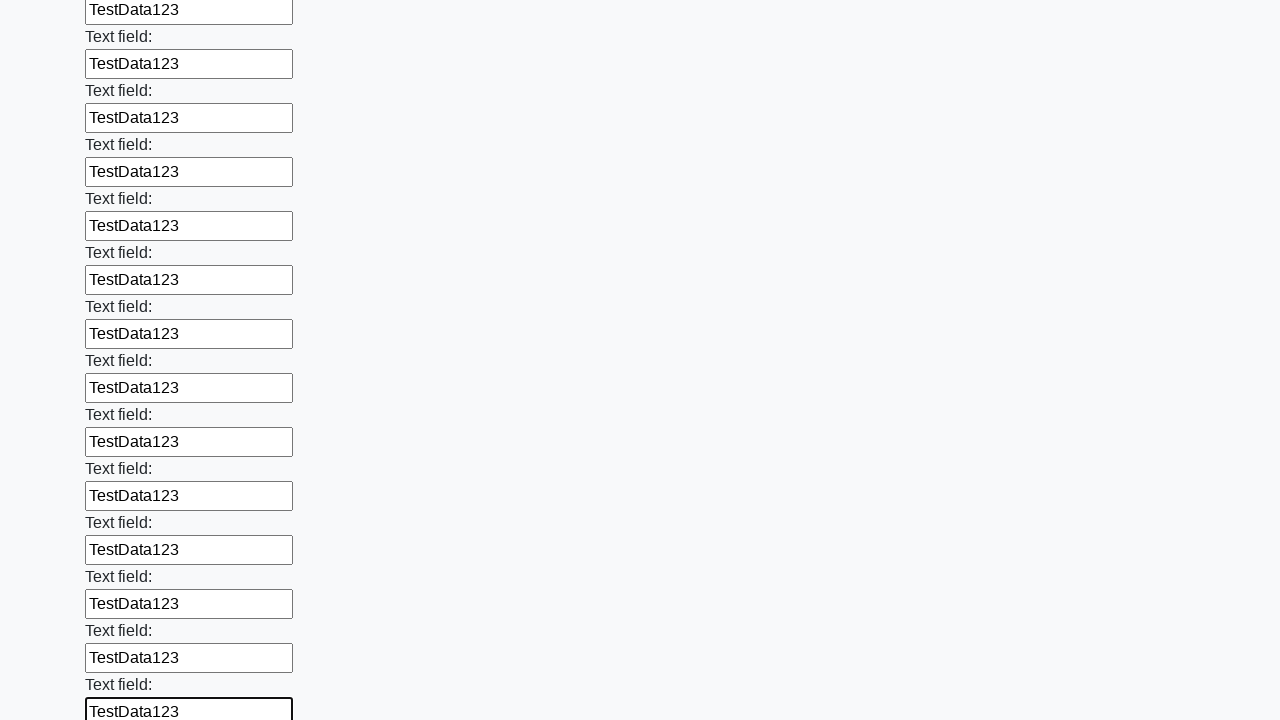

Filled input field with 'TestData123' on input >> nth=70
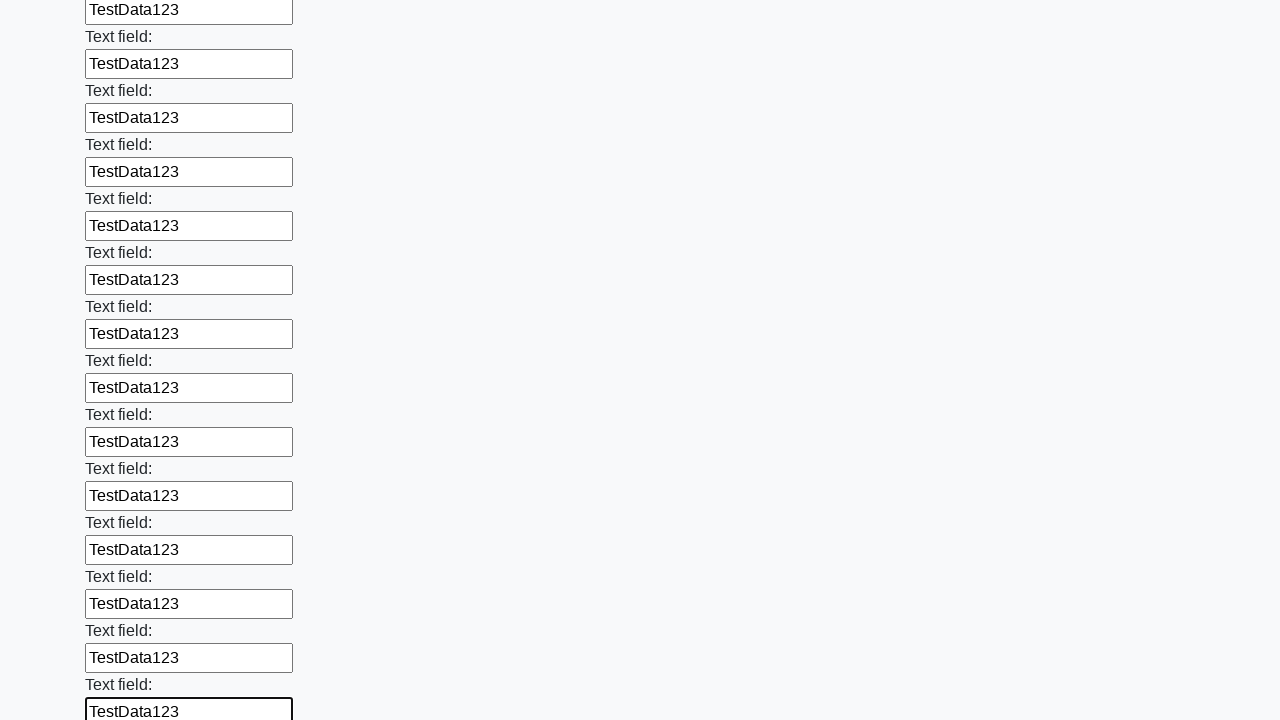

Filled input field with 'TestData123' on input >> nth=71
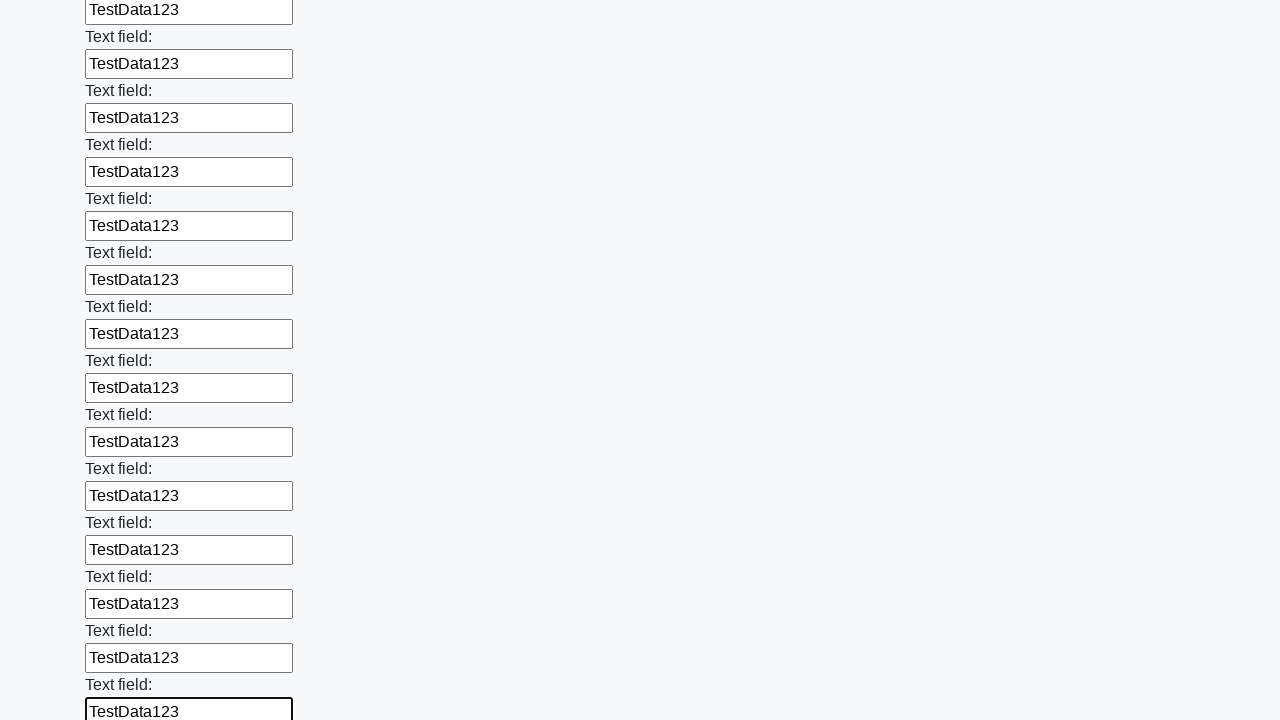

Filled input field with 'TestData123' on input >> nth=72
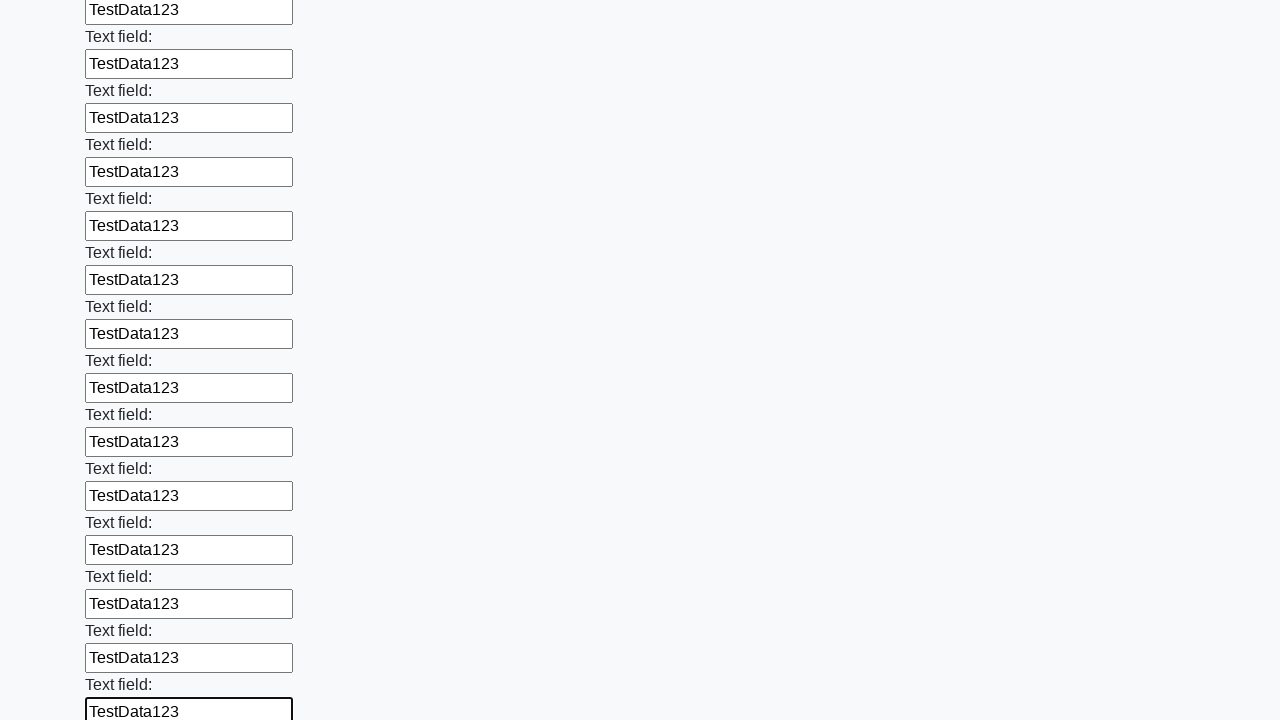

Filled input field with 'TestData123' on input >> nth=73
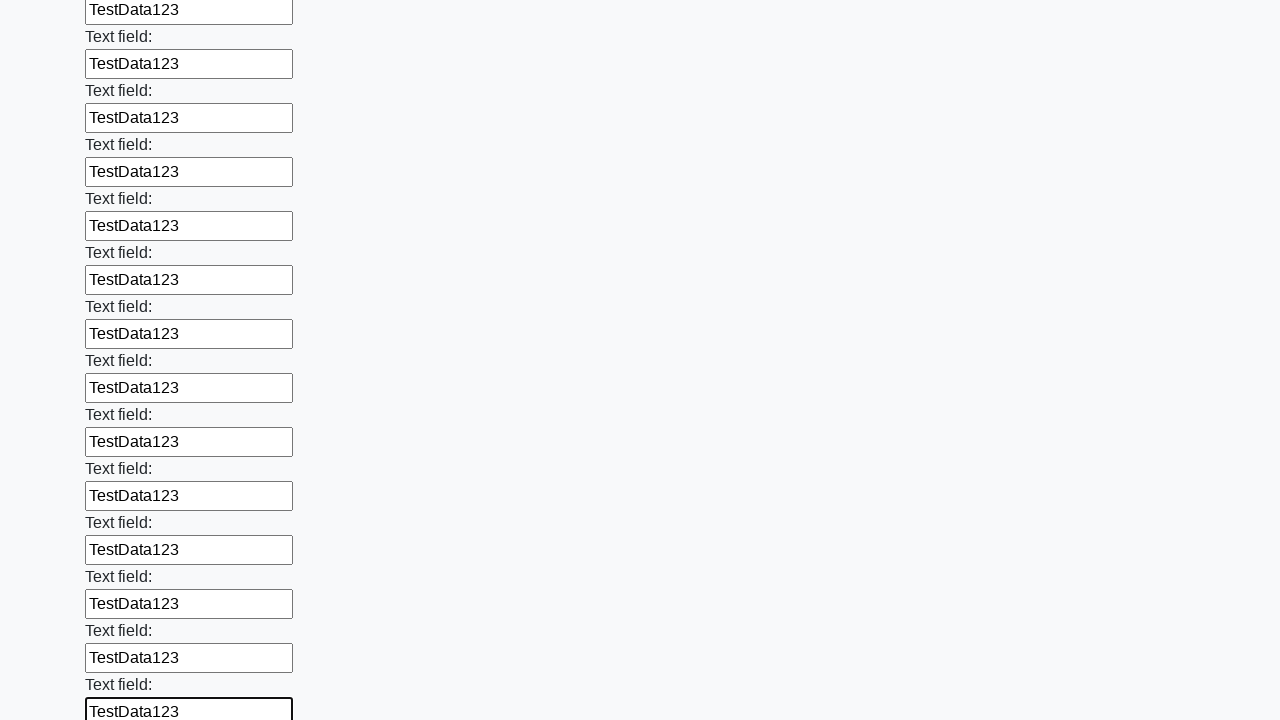

Filled input field with 'TestData123' on input >> nth=74
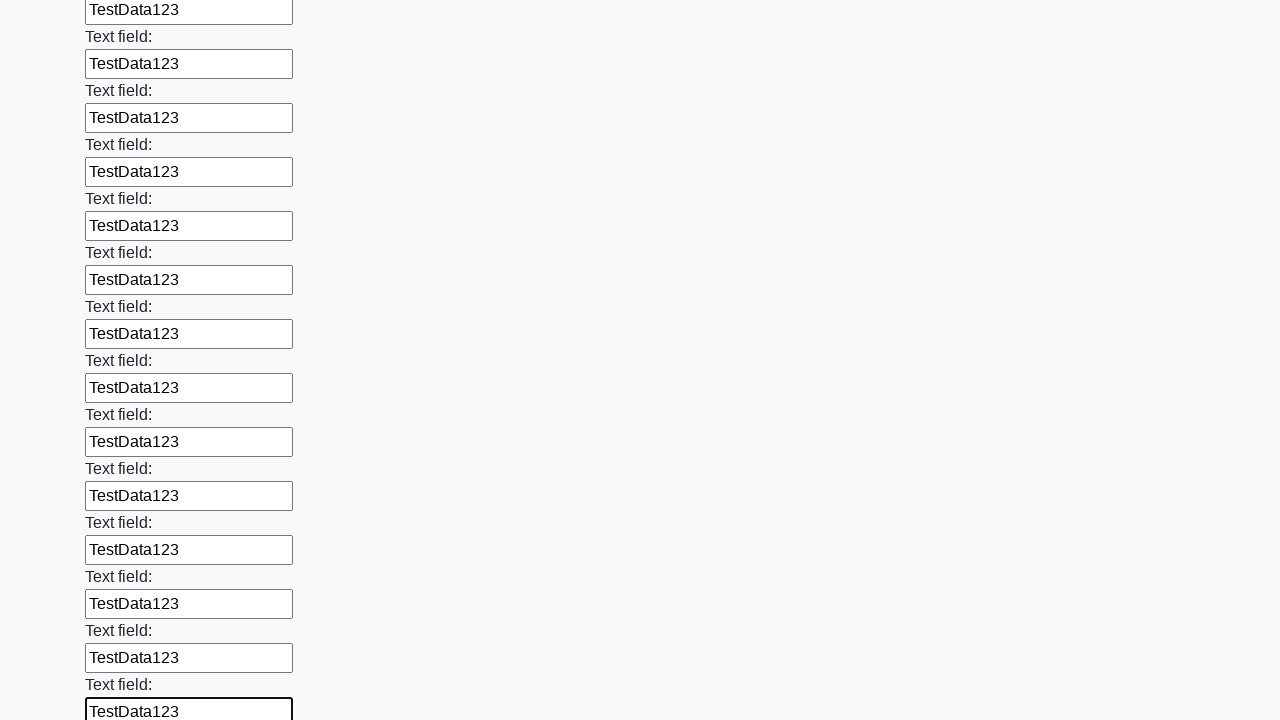

Filled input field with 'TestData123' on input >> nth=75
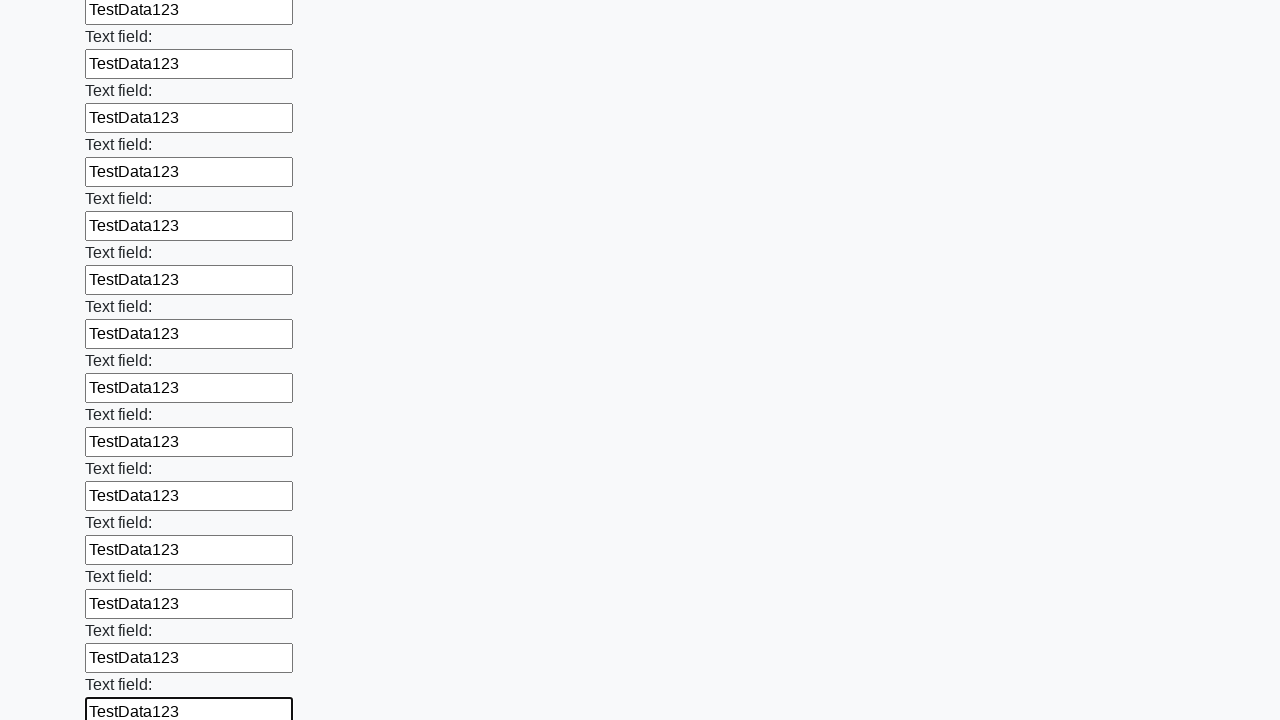

Filled input field with 'TestData123' on input >> nth=76
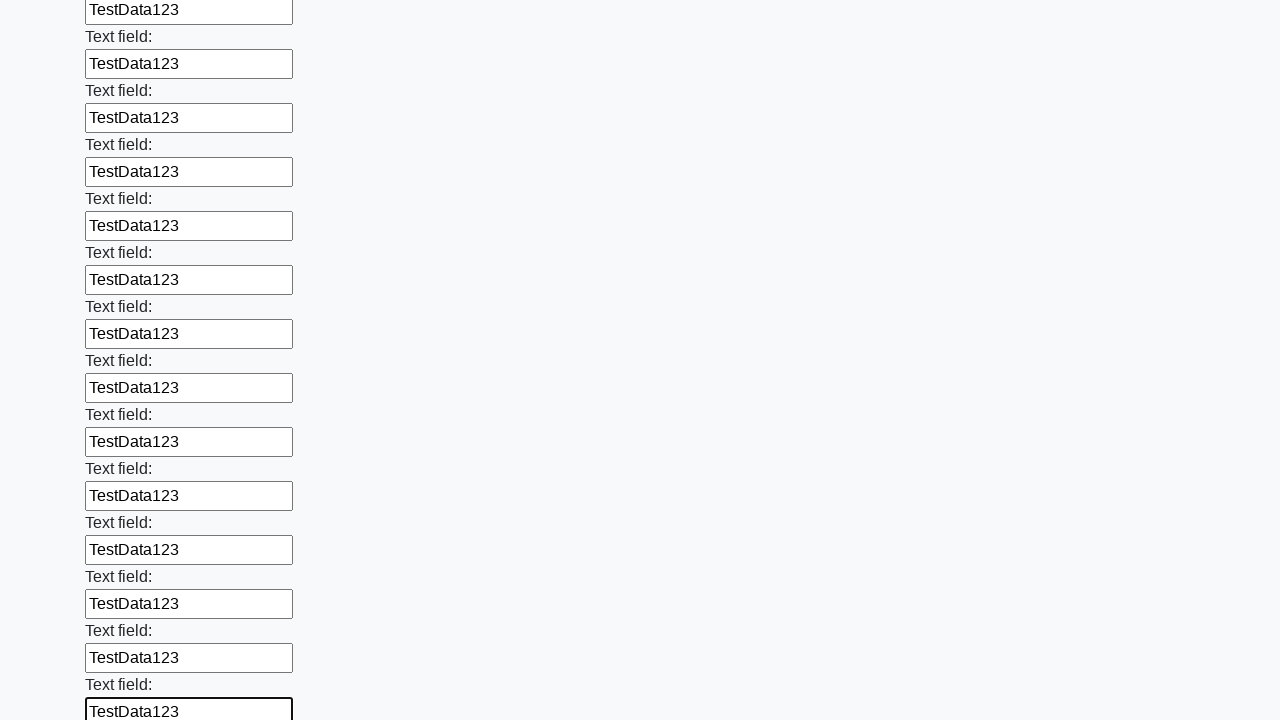

Filled input field with 'TestData123' on input >> nth=77
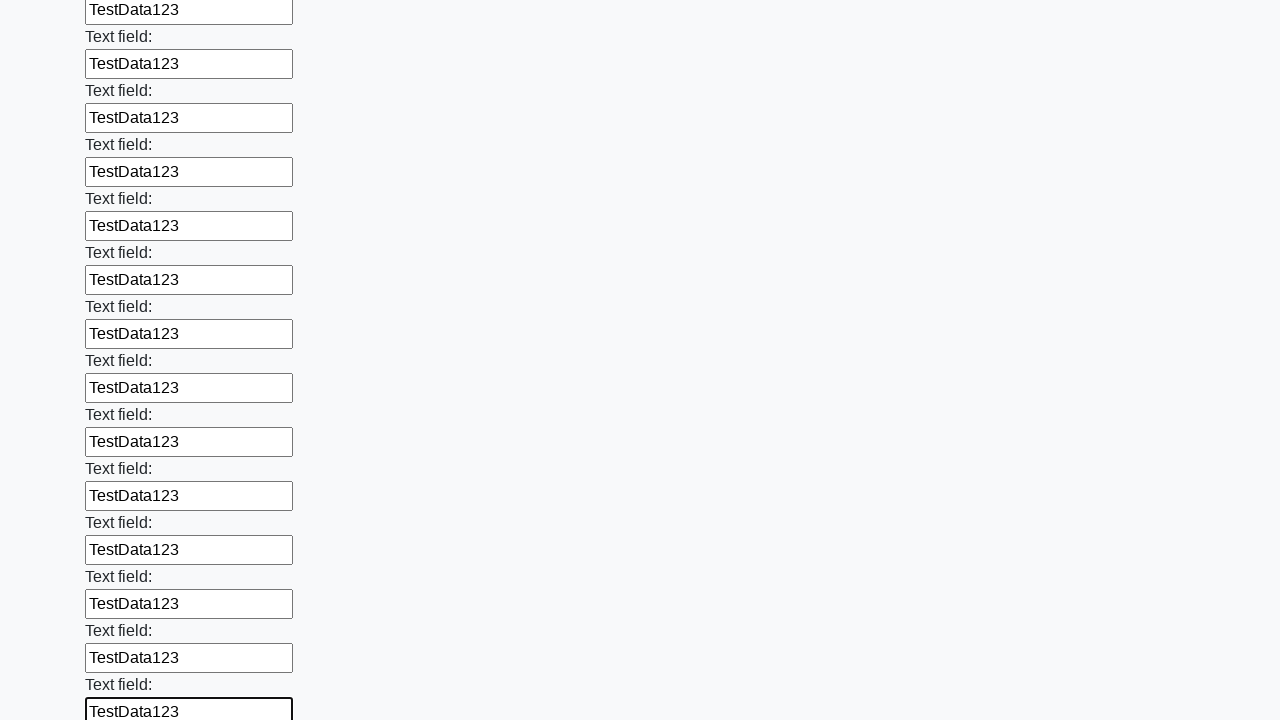

Filled input field with 'TestData123' on input >> nth=78
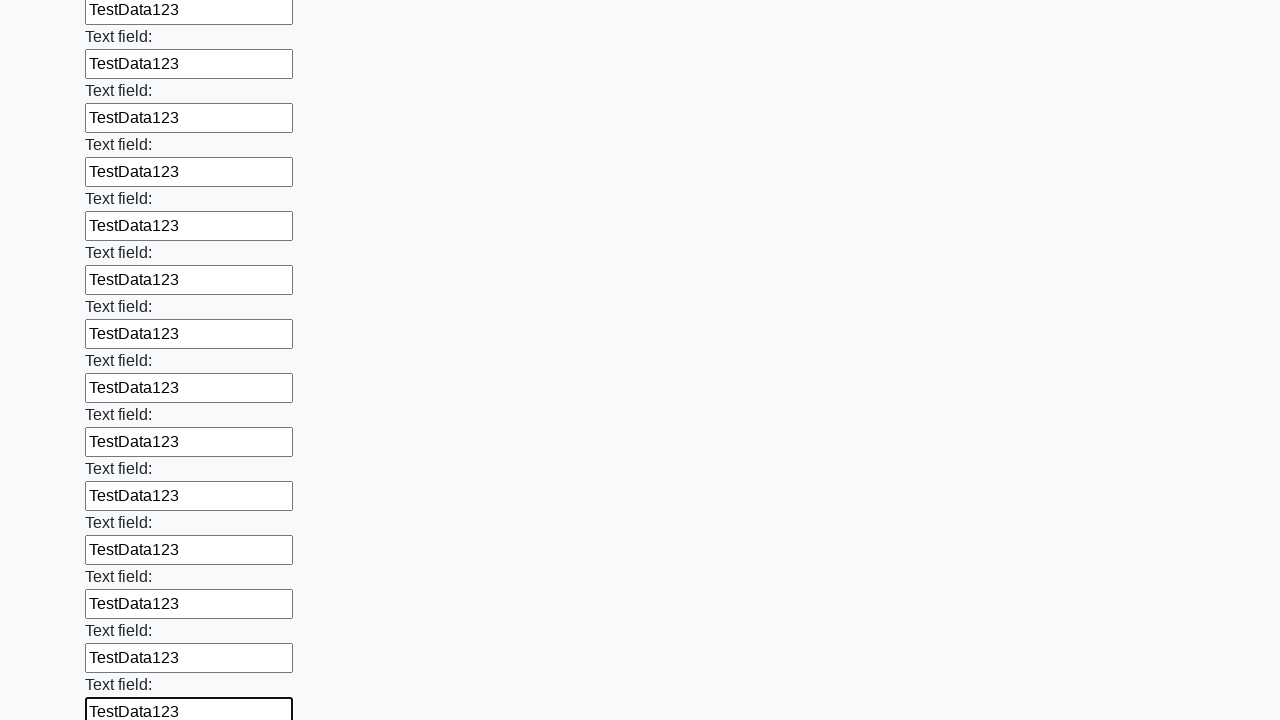

Filled input field with 'TestData123' on input >> nth=79
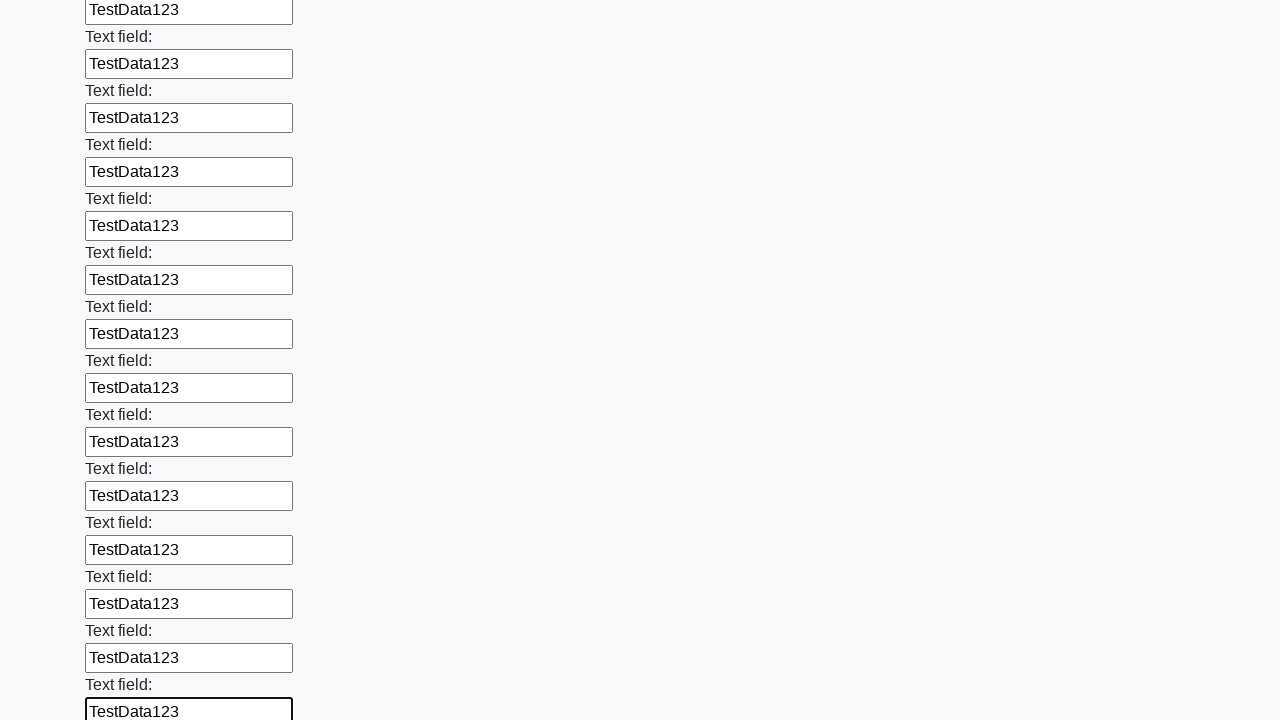

Filled input field with 'TestData123' on input >> nth=80
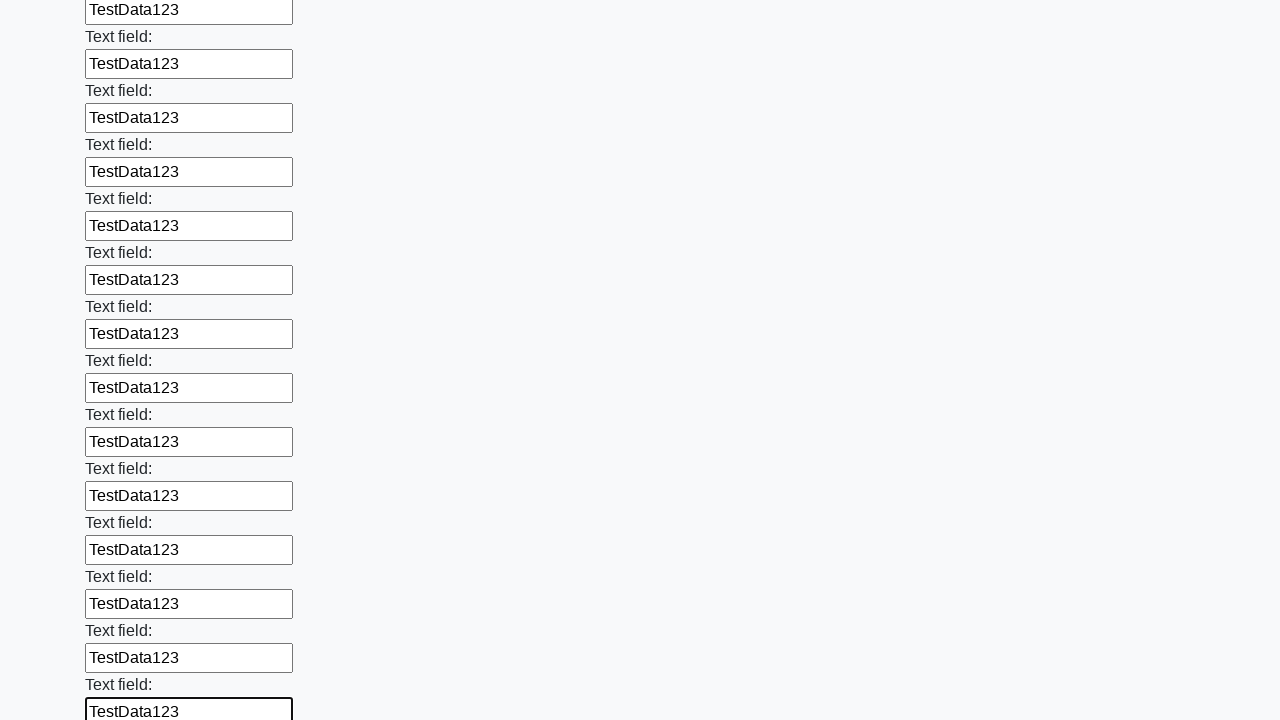

Filled input field with 'TestData123' on input >> nth=81
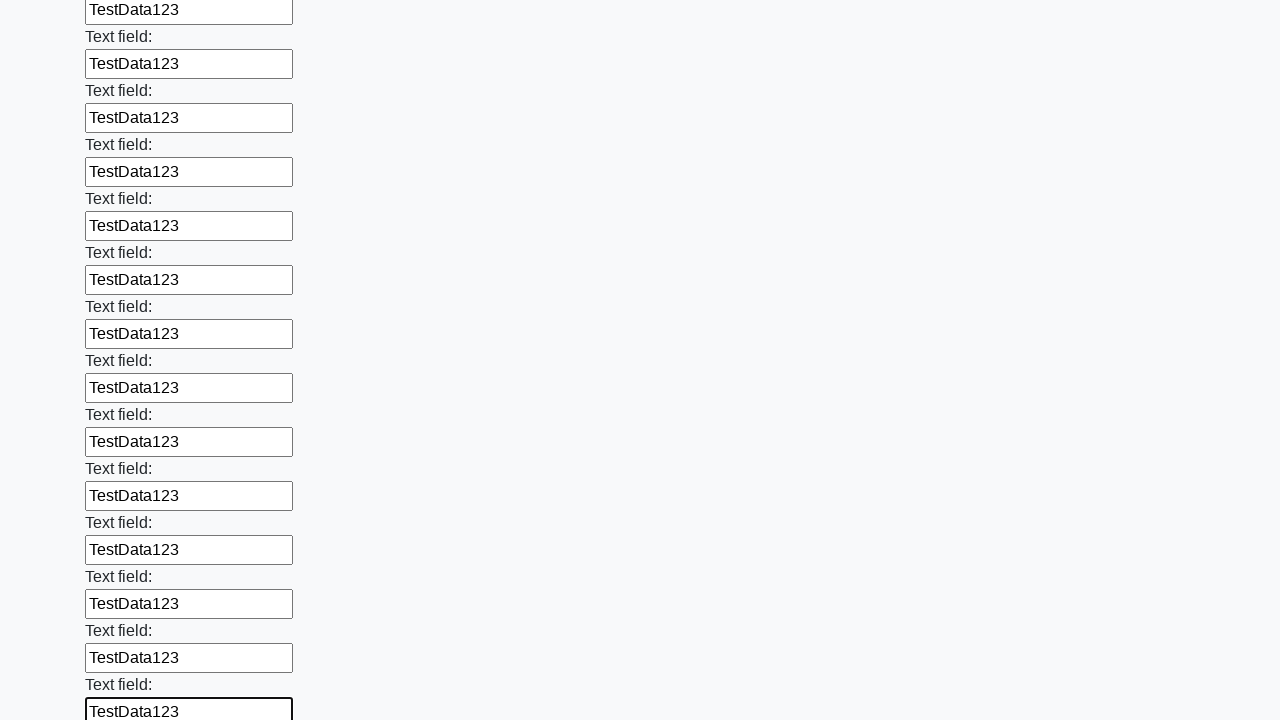

Filled input field with 'TestData123' on input >> nth=82
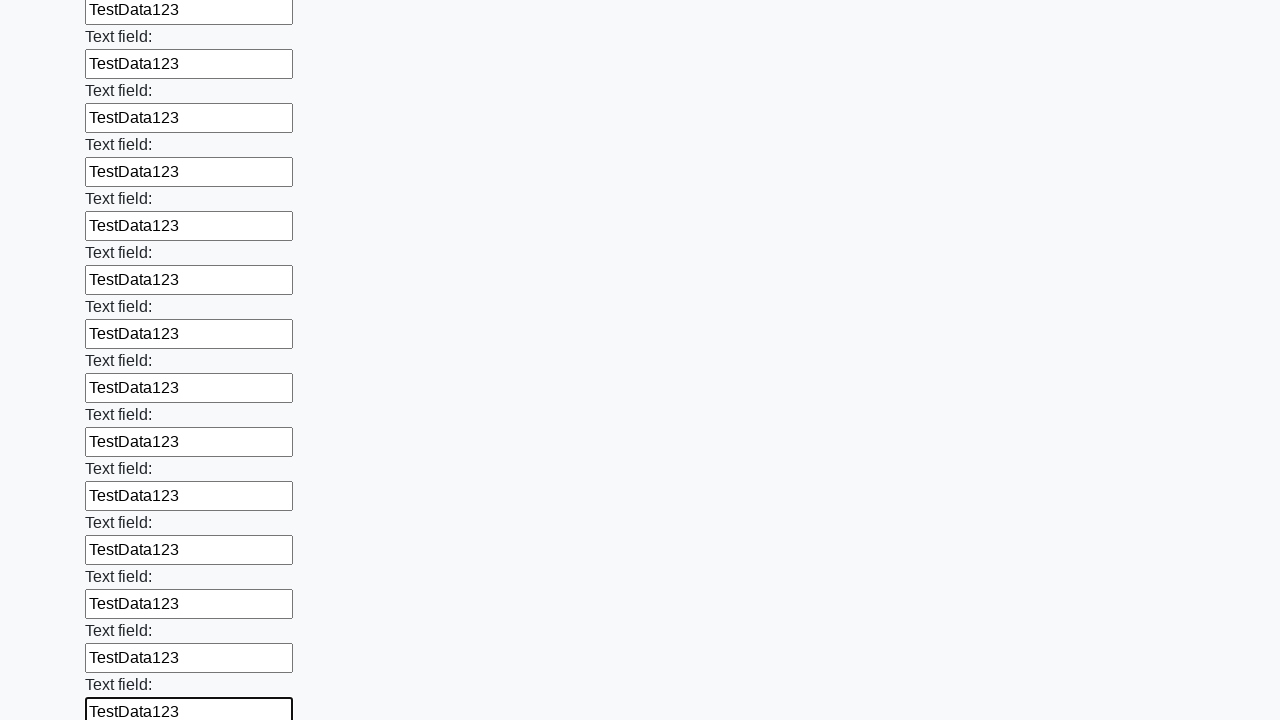

Filled input field with 'TestData123' on input >> nth=83
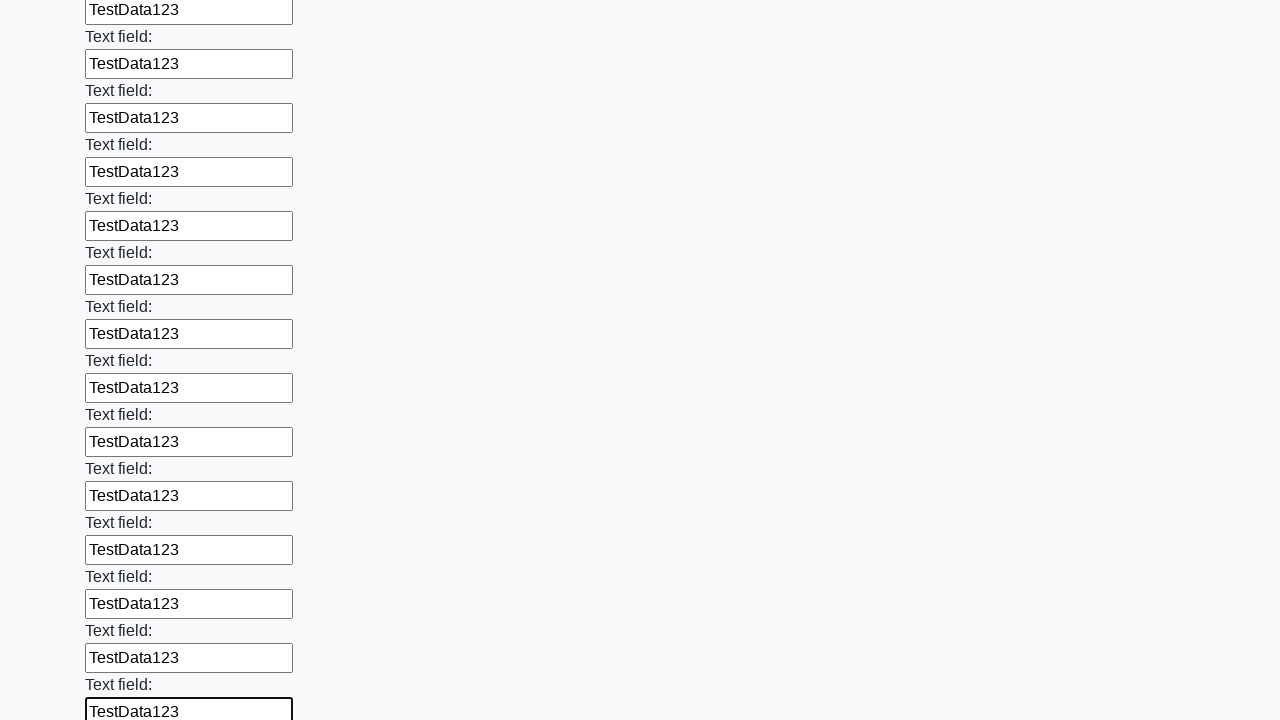

Filled input field with 'TestData123' on input >> nth=84
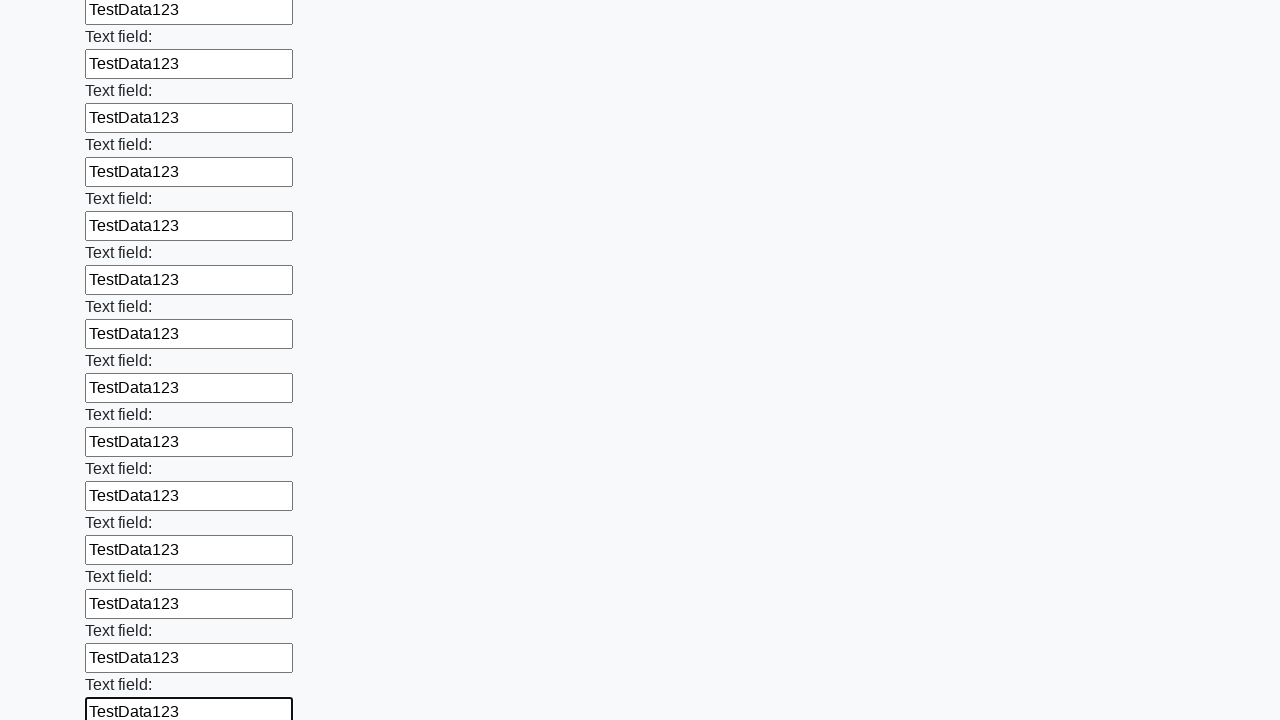

Filled input field with 'TestData123' on input >> nth=85
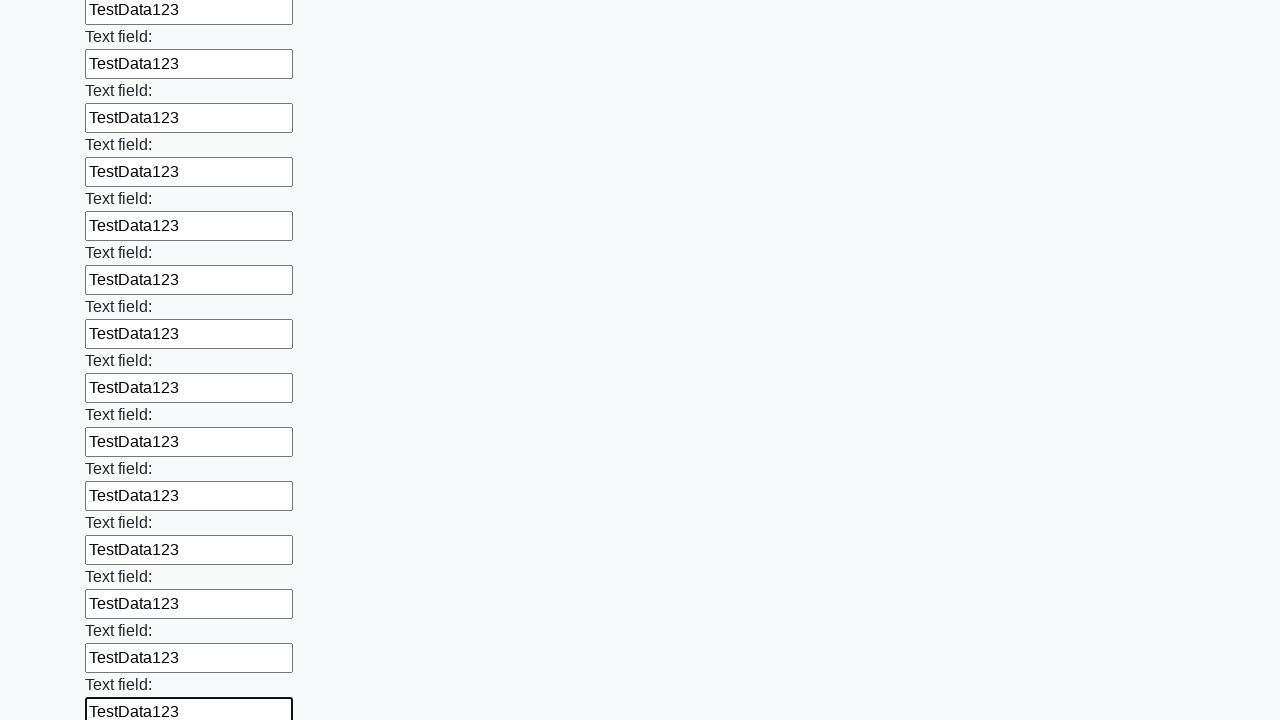

Filled input field with 'TestData123' on input >> nth=86
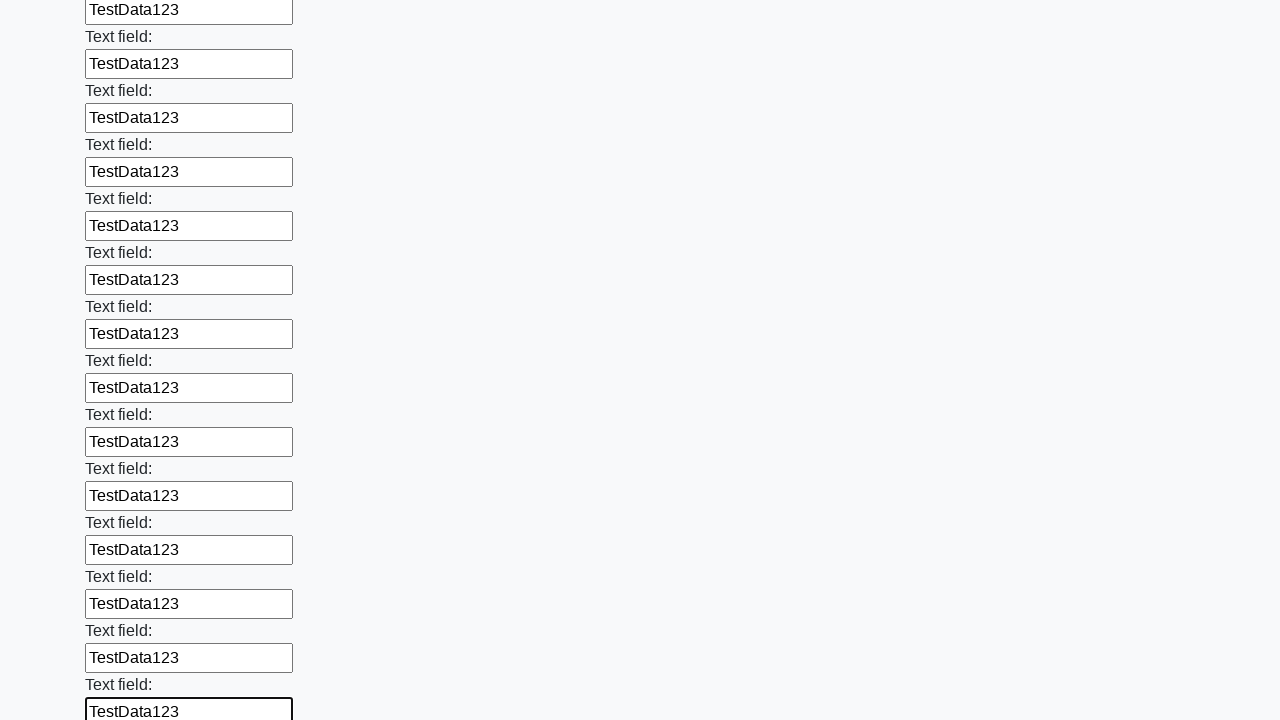

Filled input field with 'TestData123' on input >> nth=87
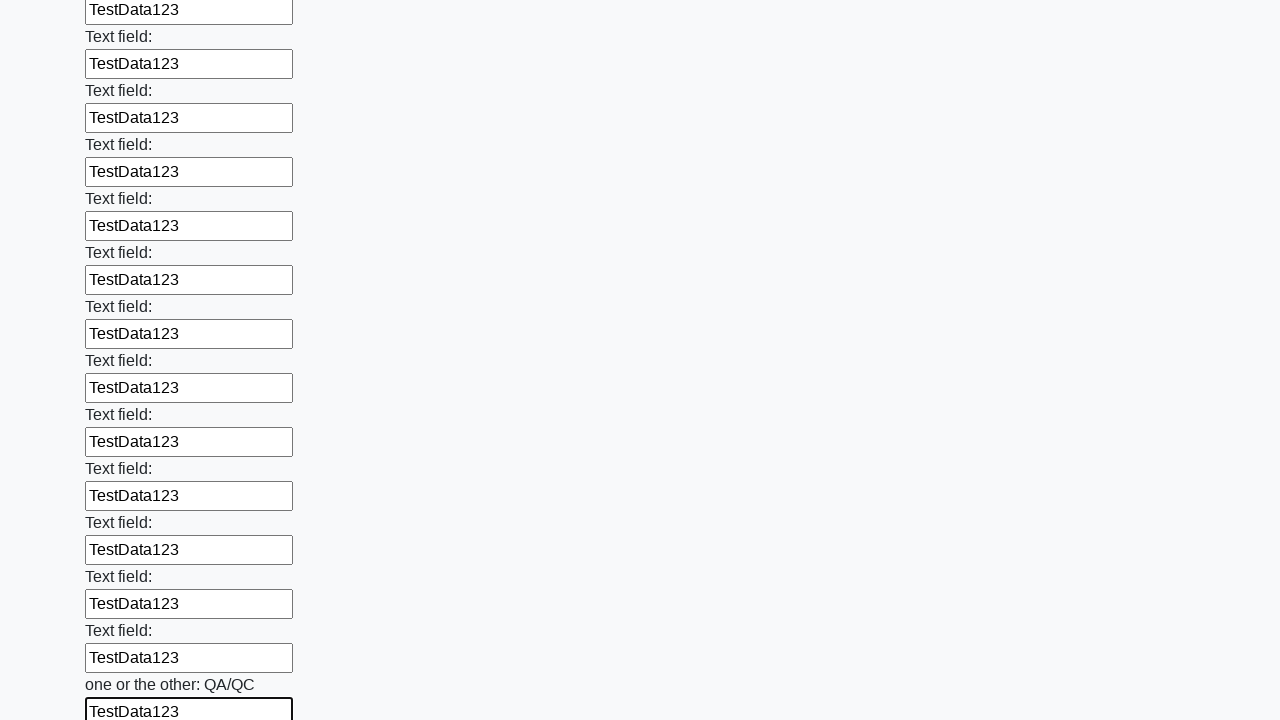

Filled input field with 'TestData123' on input >> nth=88
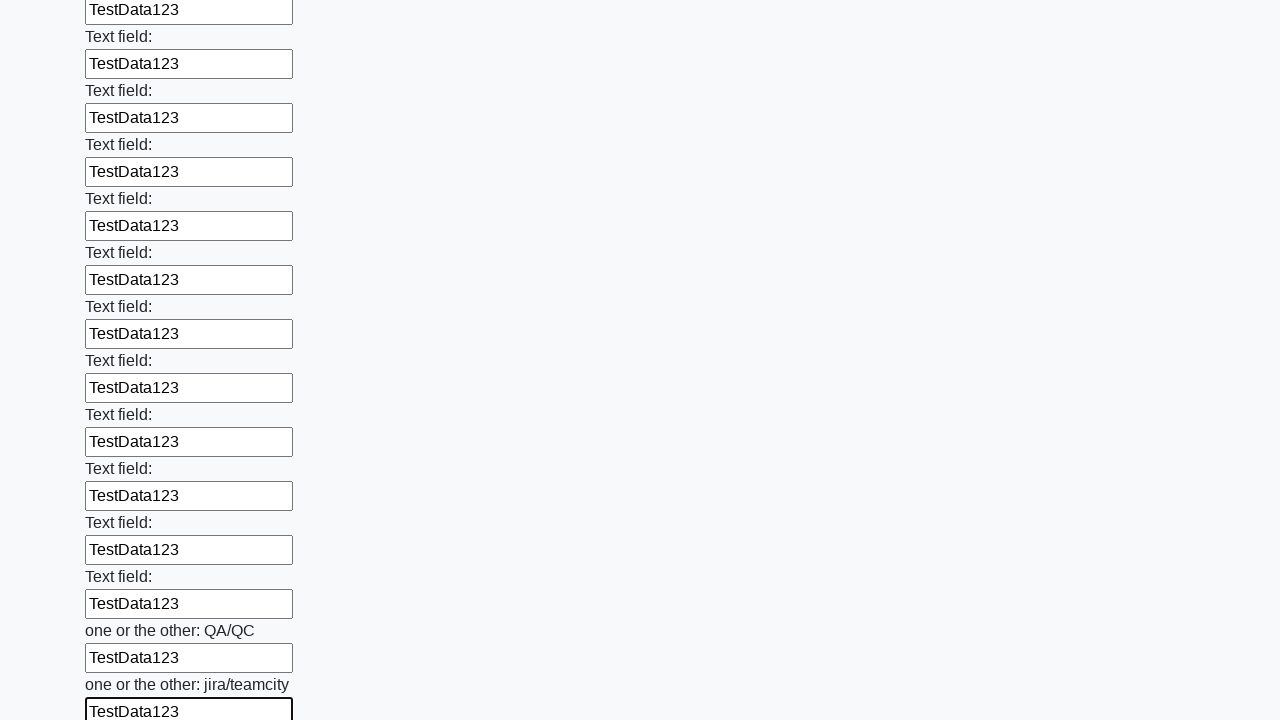

Filled input field with 'TestData123' on input >> nth=89
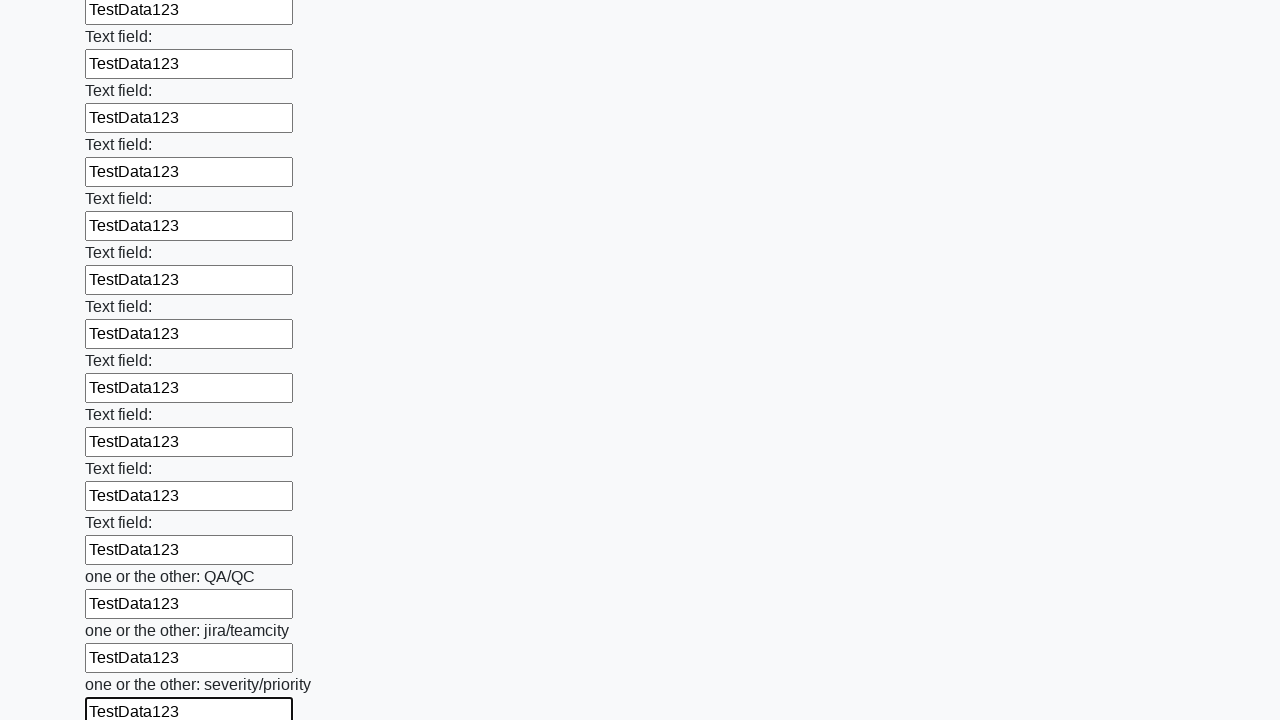

Filled input field with 'TestData123' on input >> nth=90
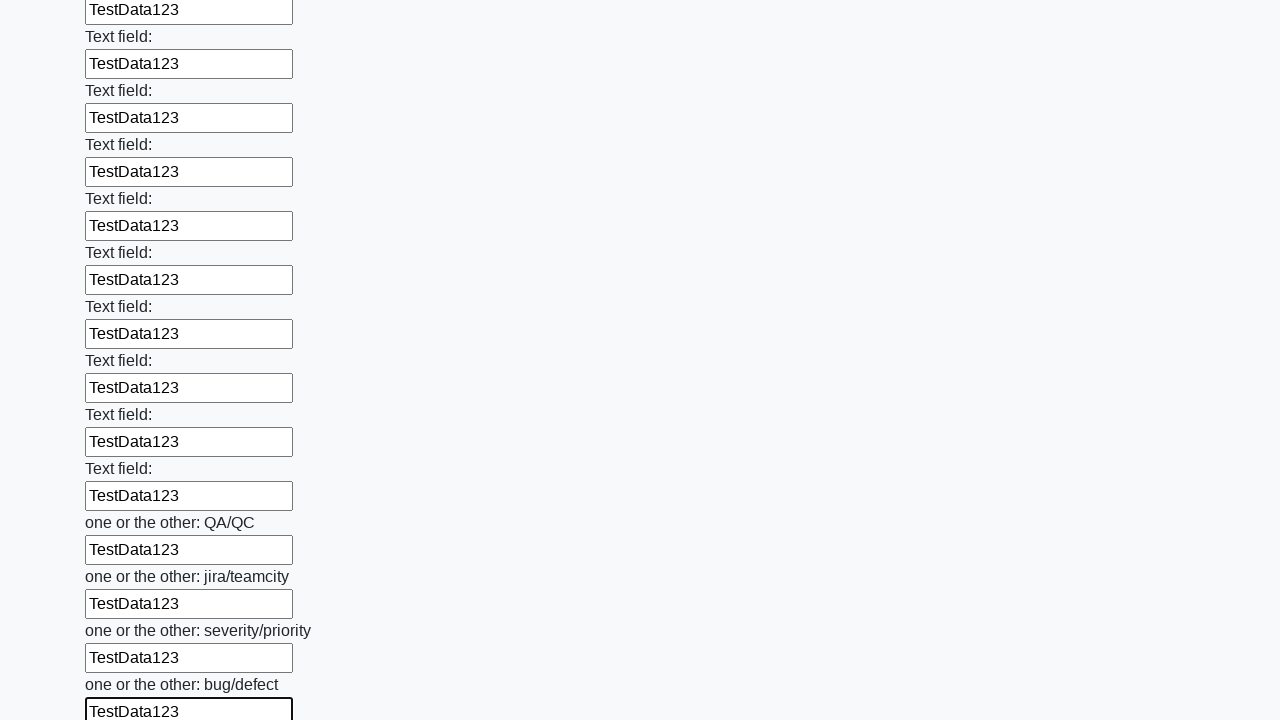

Filled input field with 'TestData123' on input >> nth=91
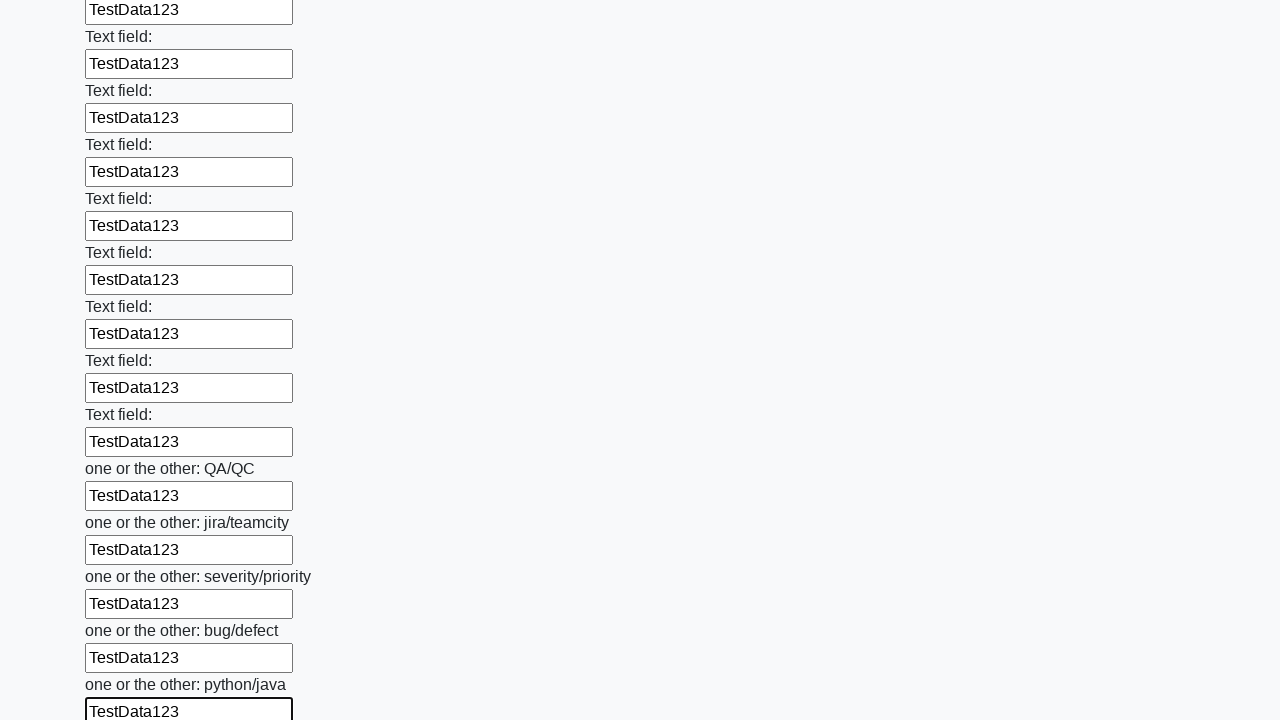

Filled input field with 'TestData123' on input >> nth=92
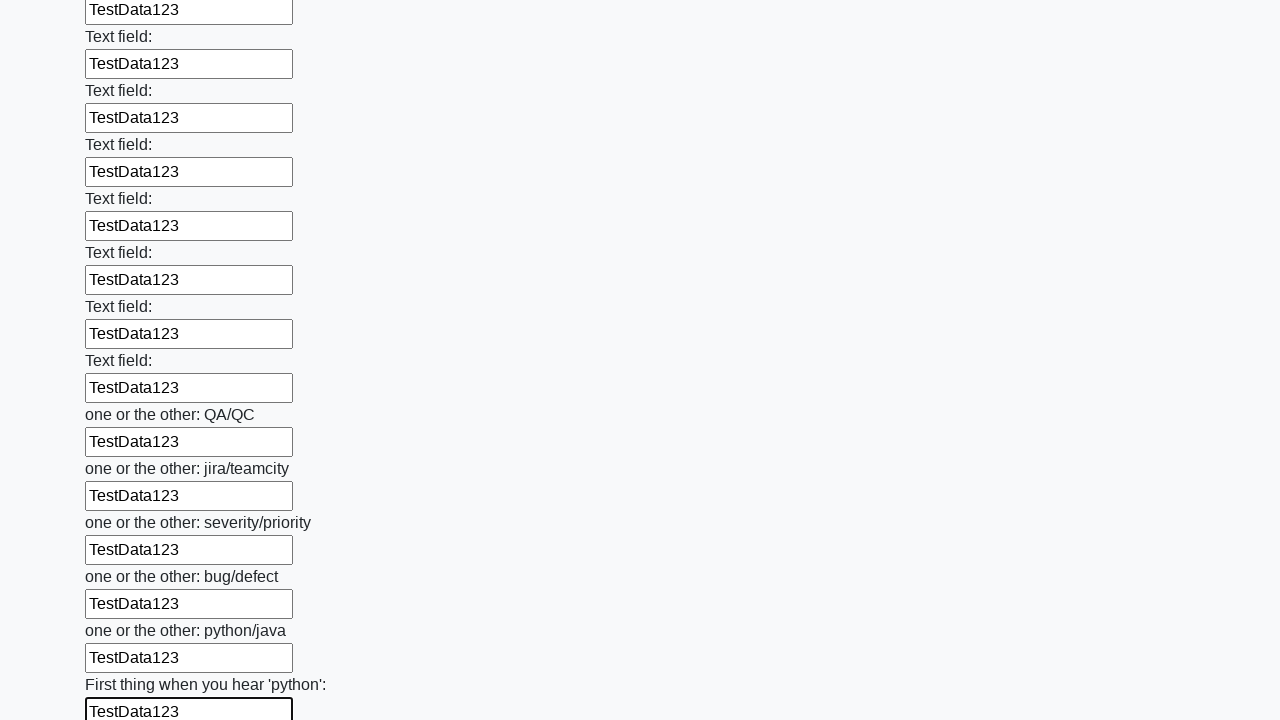

Filled input field with 'TestData123' on input >> nth=93
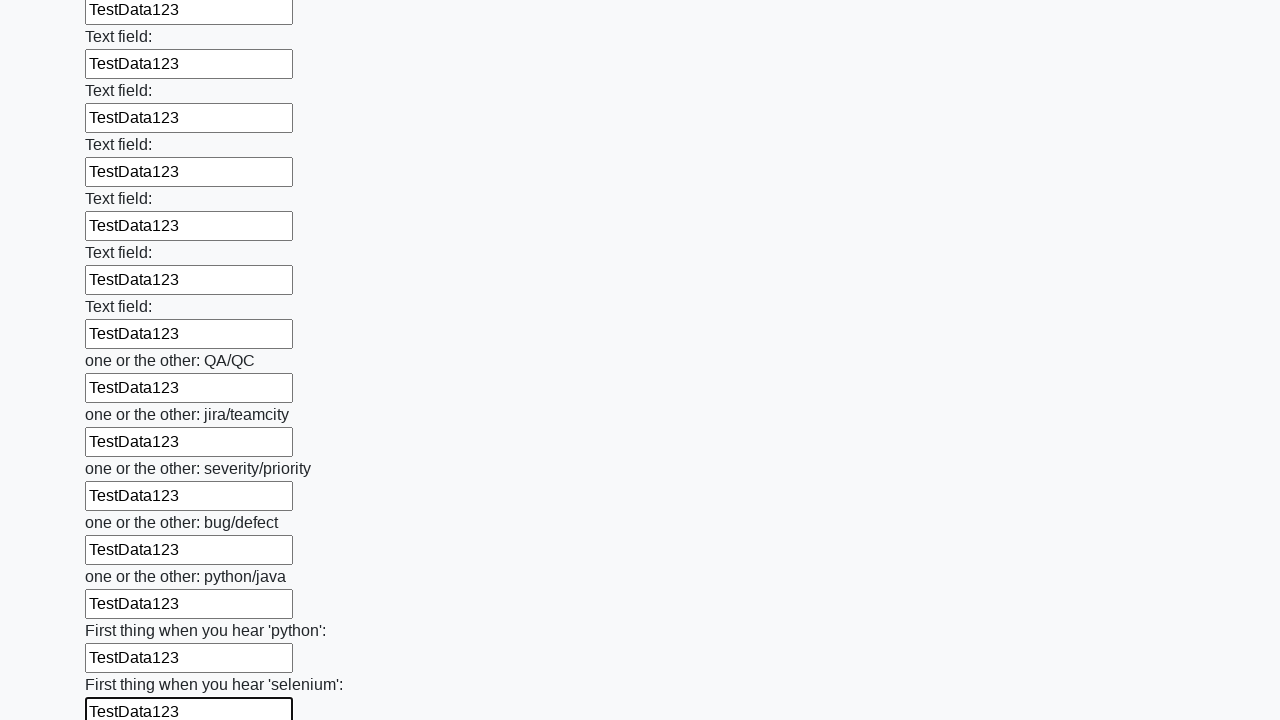

Filled input field with 'TestData123' on input >> nth=94
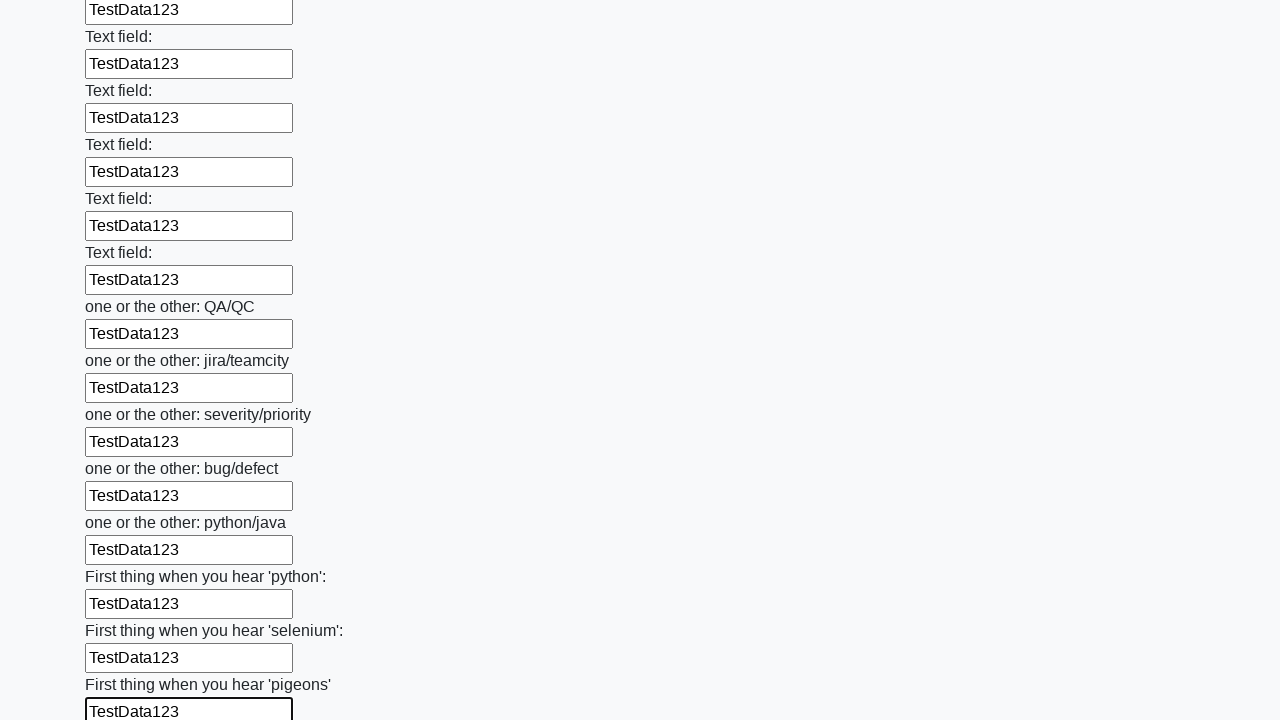

Filled input field with 'TestData123' on input >> nth=95
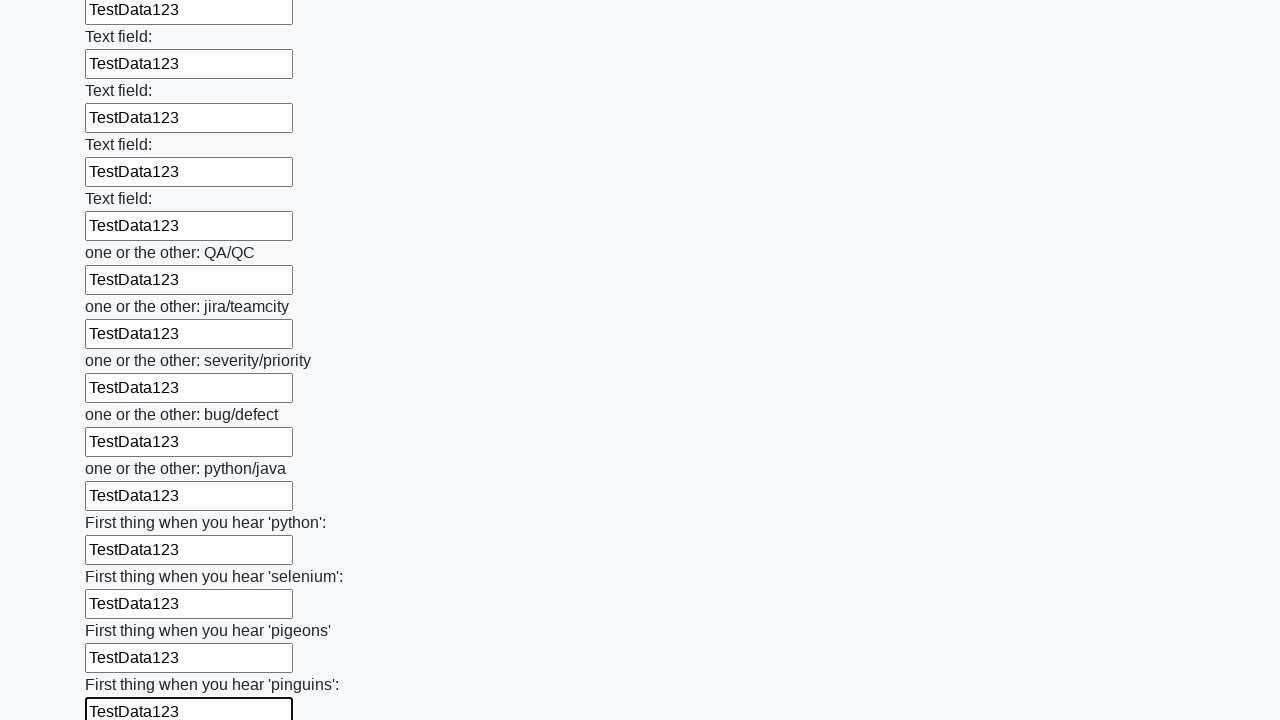

Filled input field with 'TestData123' on input >> nth=96
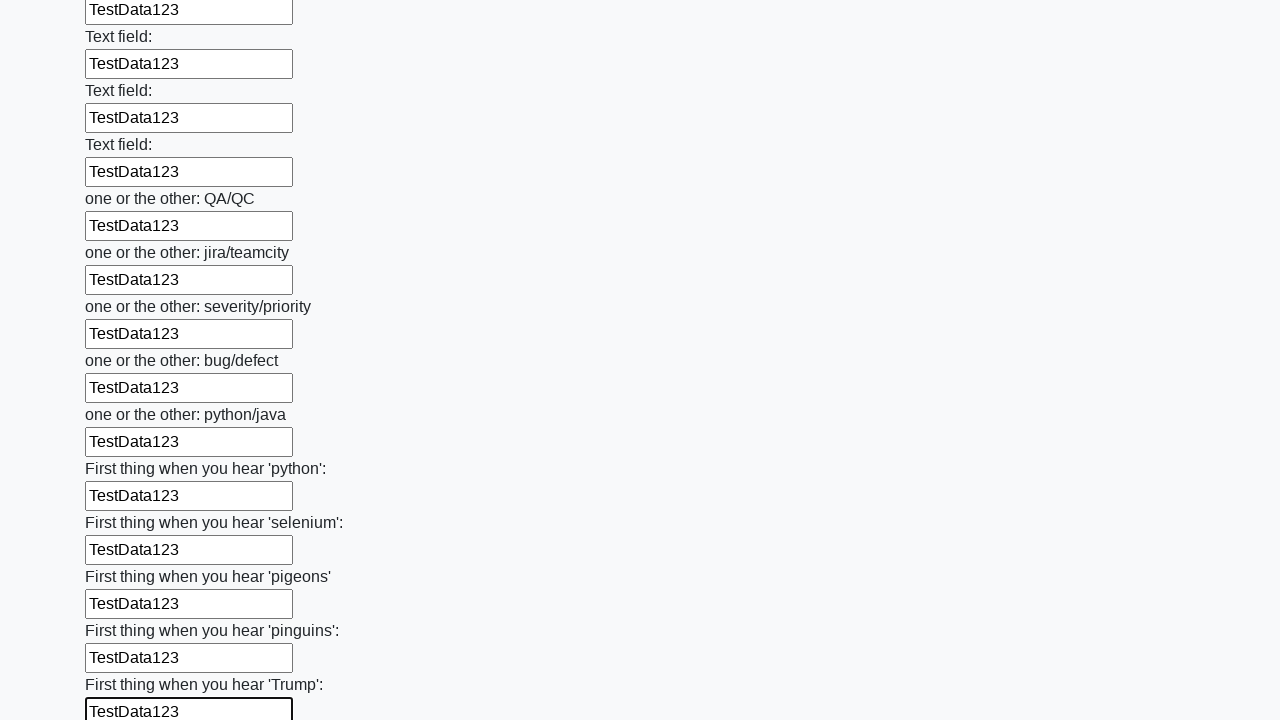

Filled input field with 'TestData123' on input >> nth=97
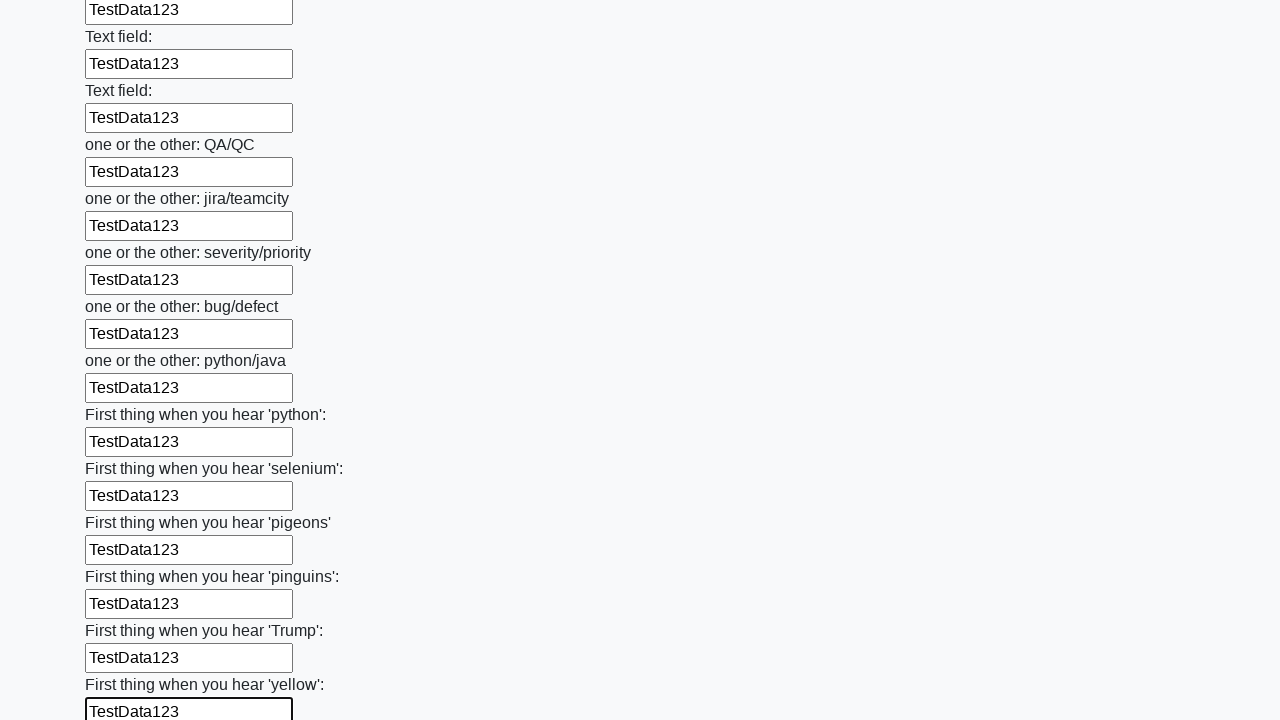

Filled input field with 'TestData123' on input >> nth=98
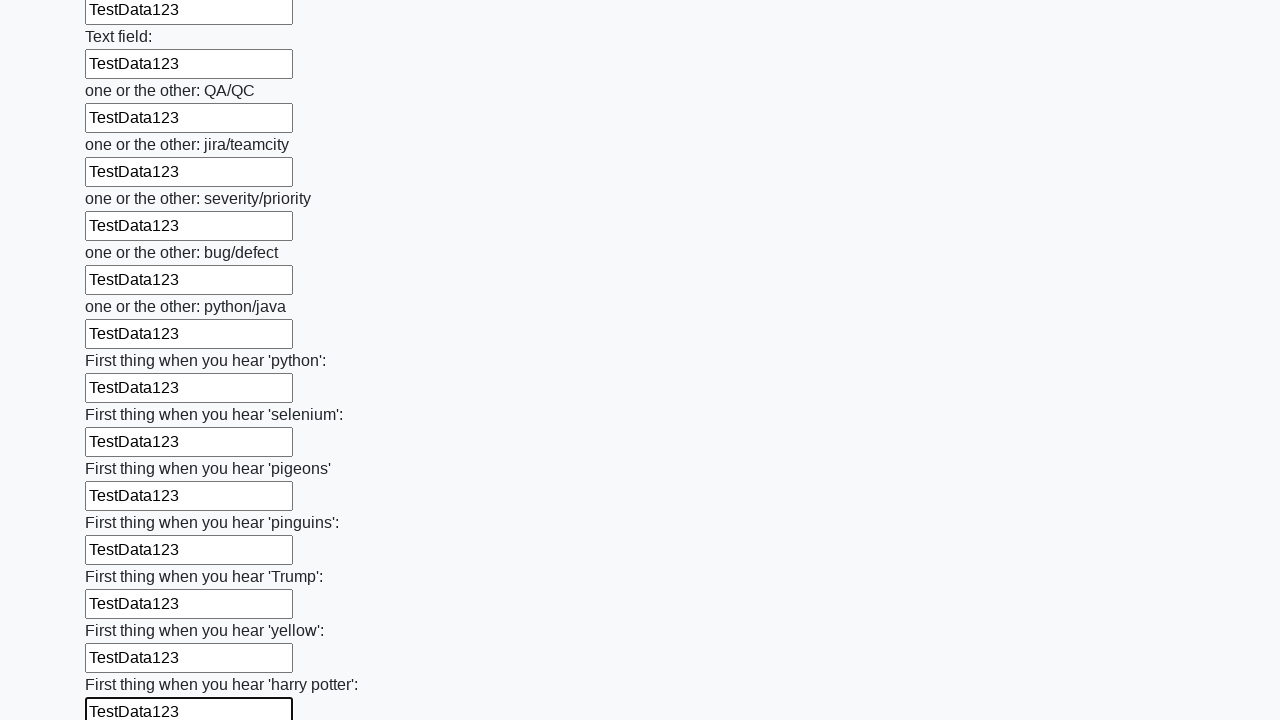

Filled input field with 'TestData123' on input >> nth=99
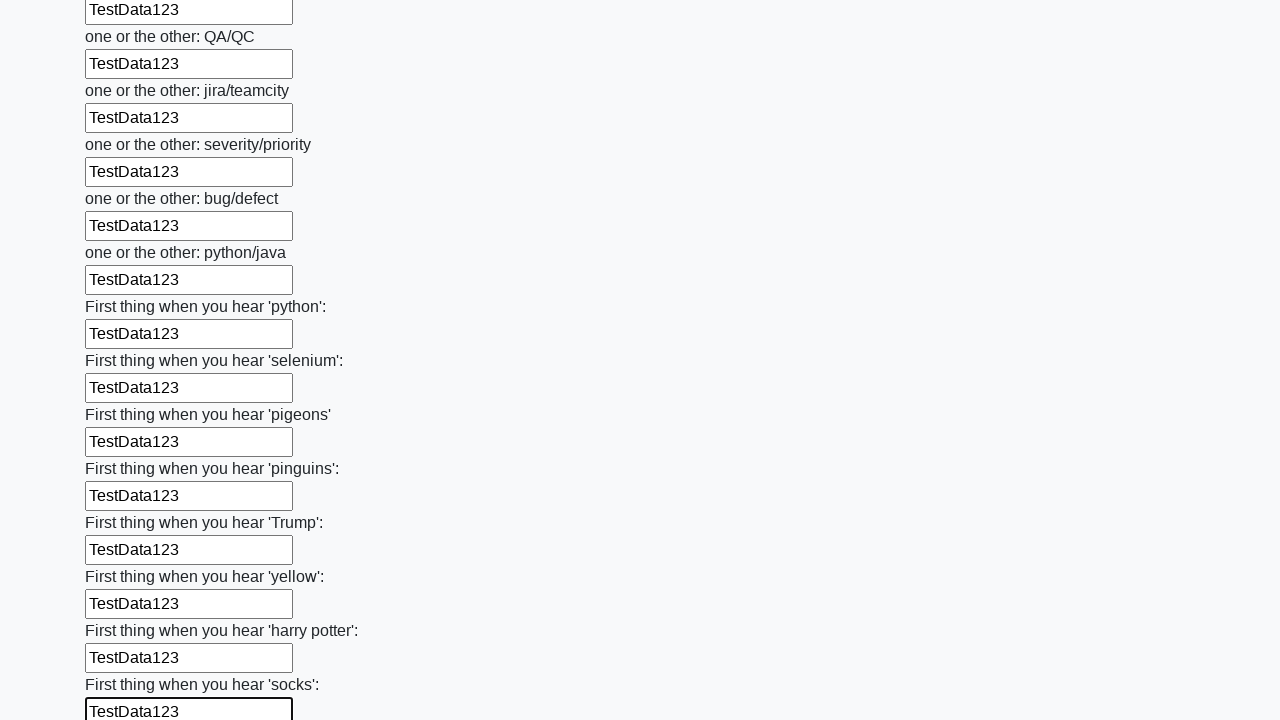

Clicked the submit button at (123, 611) on button
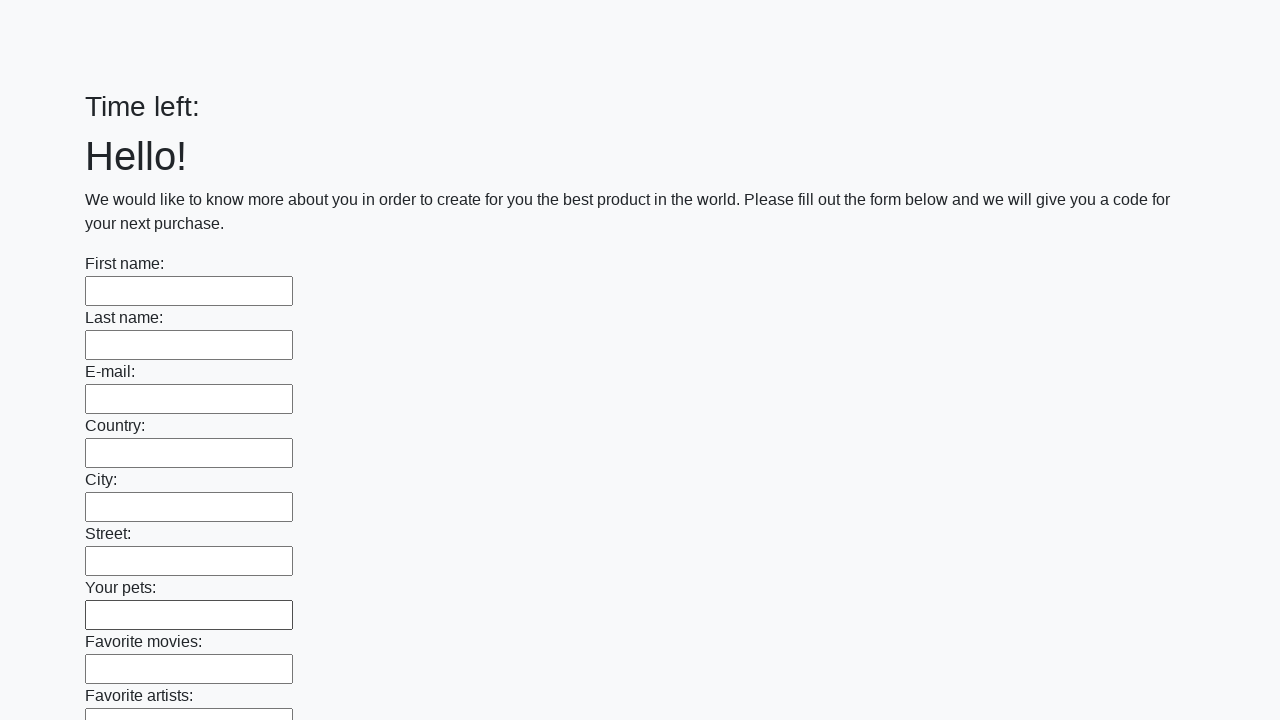

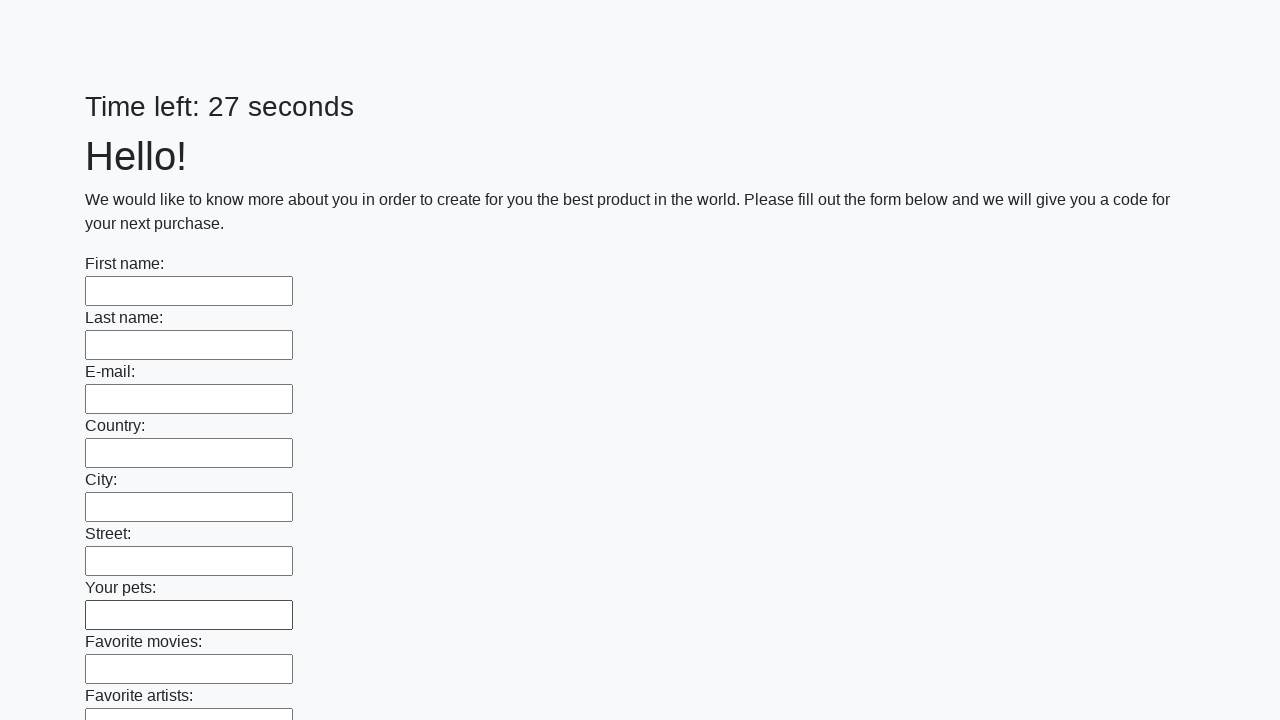